Tests dynamic element addition and removal by clicking "Add Element" button 100 times, then deleting 20 elements, and verifying the correct number were removed

Starting URL: https://the-internet.herokuapp.com/add_remove_elements/

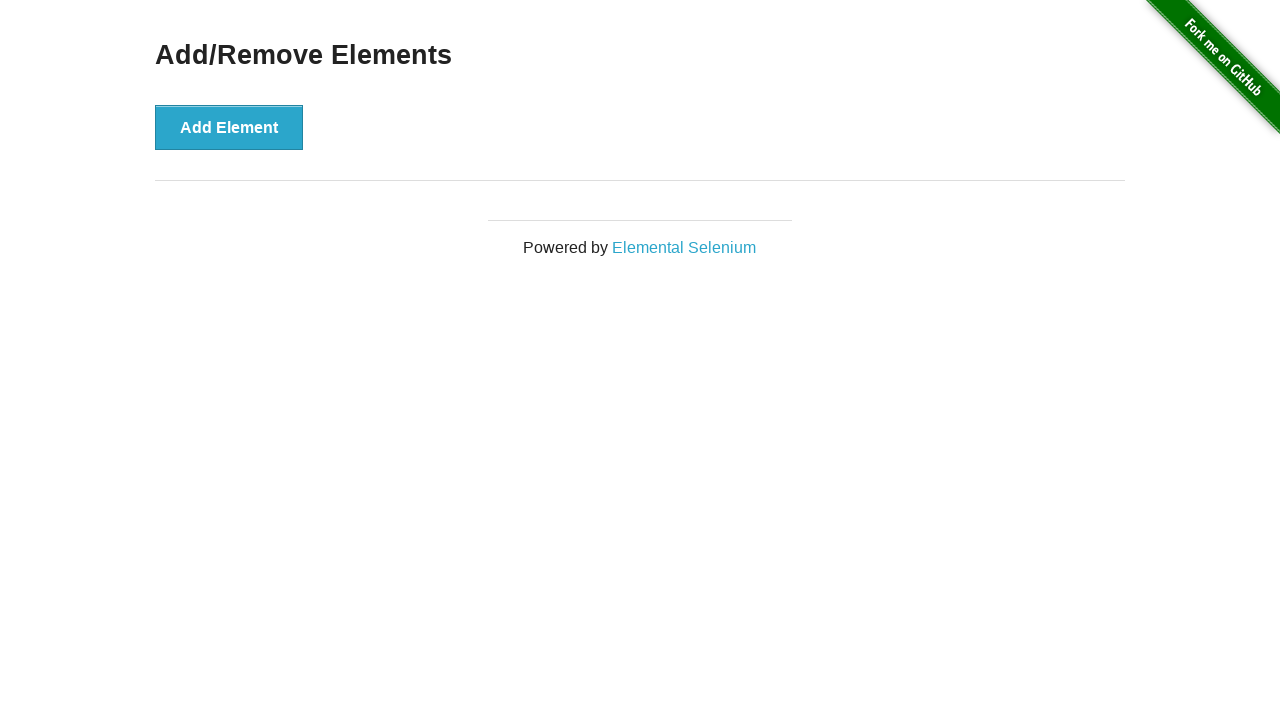

Navigated to the Add/Remove Elements page
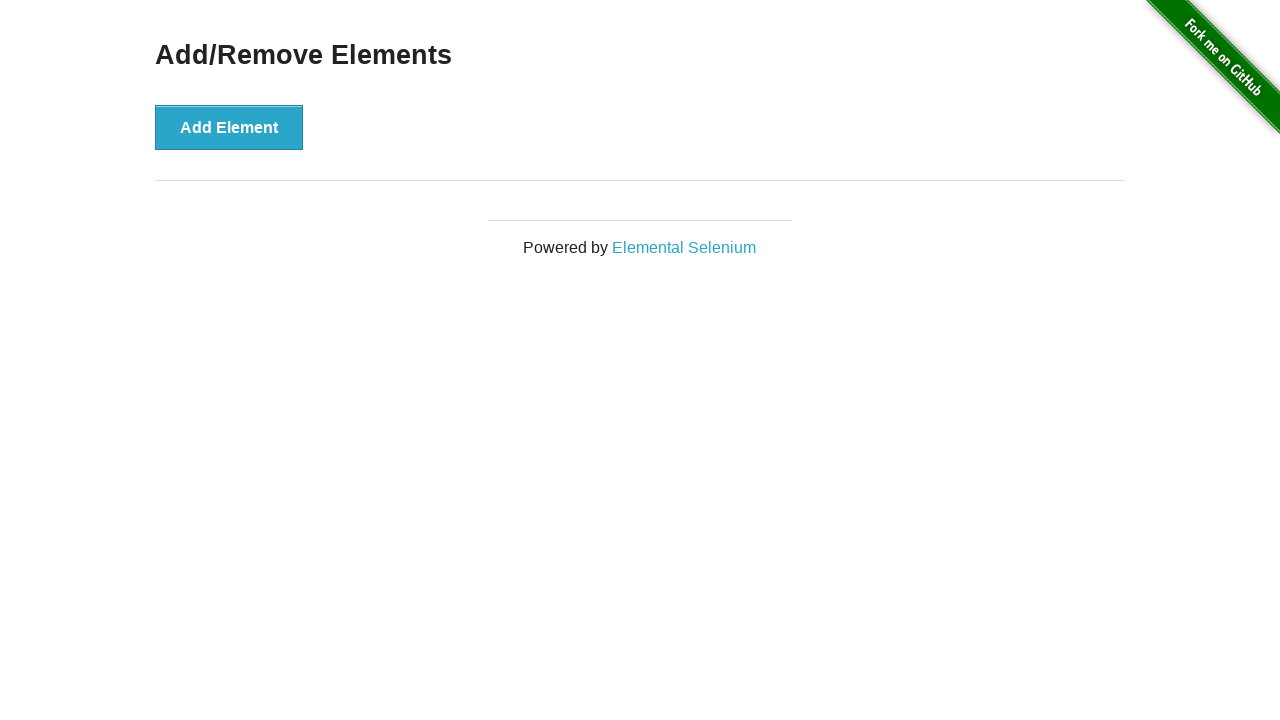

Clicked 'Add Element' button (iteration 1/100) at (229, 127) on button[onclick='addElement()']
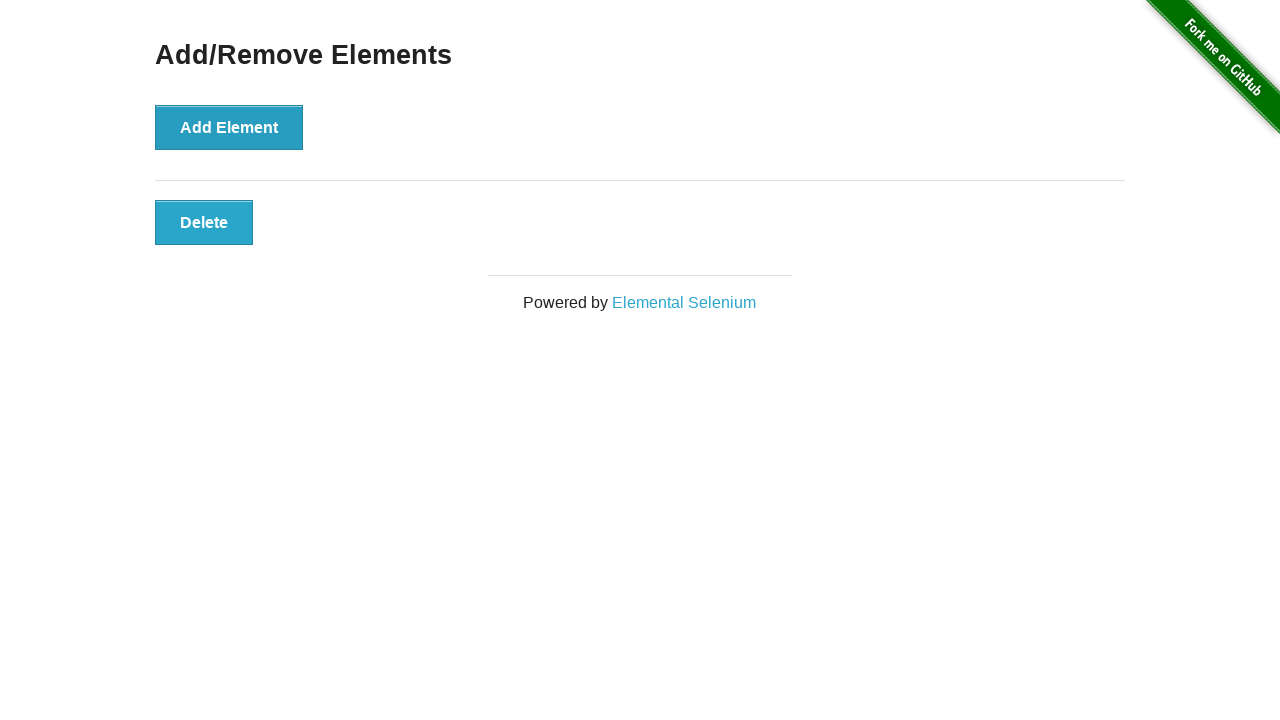

Clicked 'Add Element' button (iteration 2/100) at (229, 127) on button[onclick='addElement()']
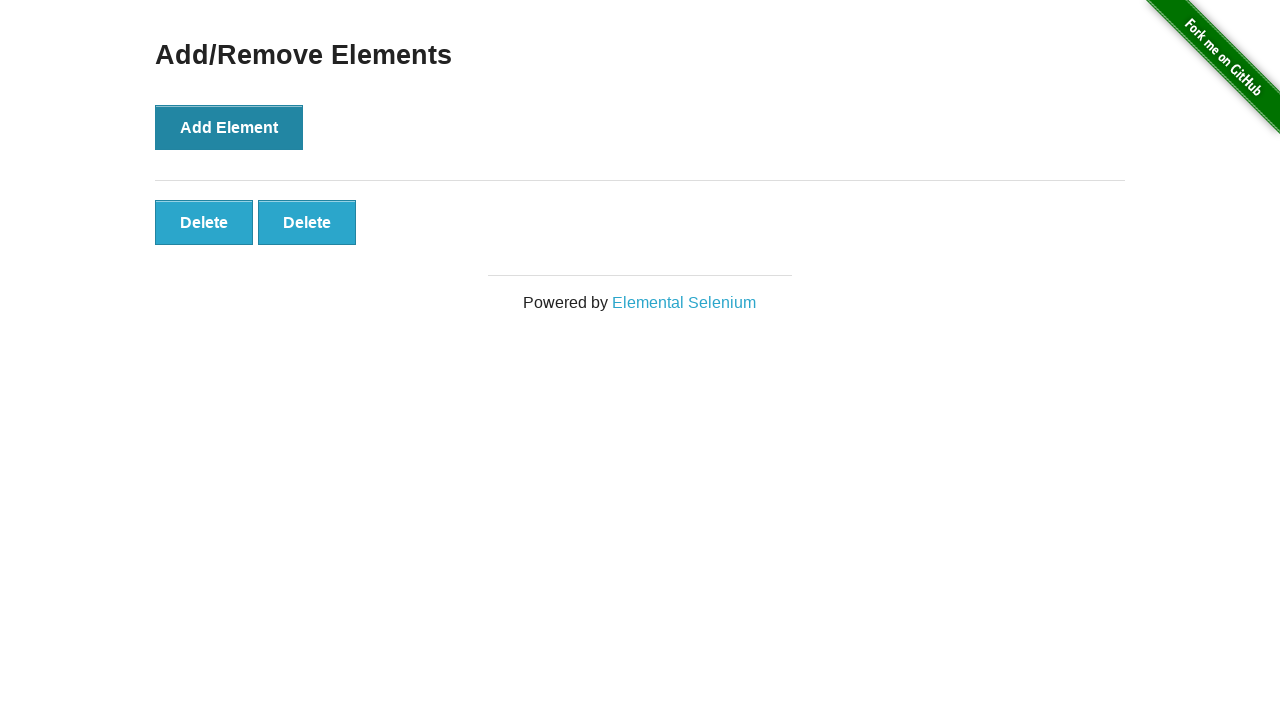

Clicked 'Add Element' button (iteration 3/100) at (229, 127) on button[onclick='addElement()']
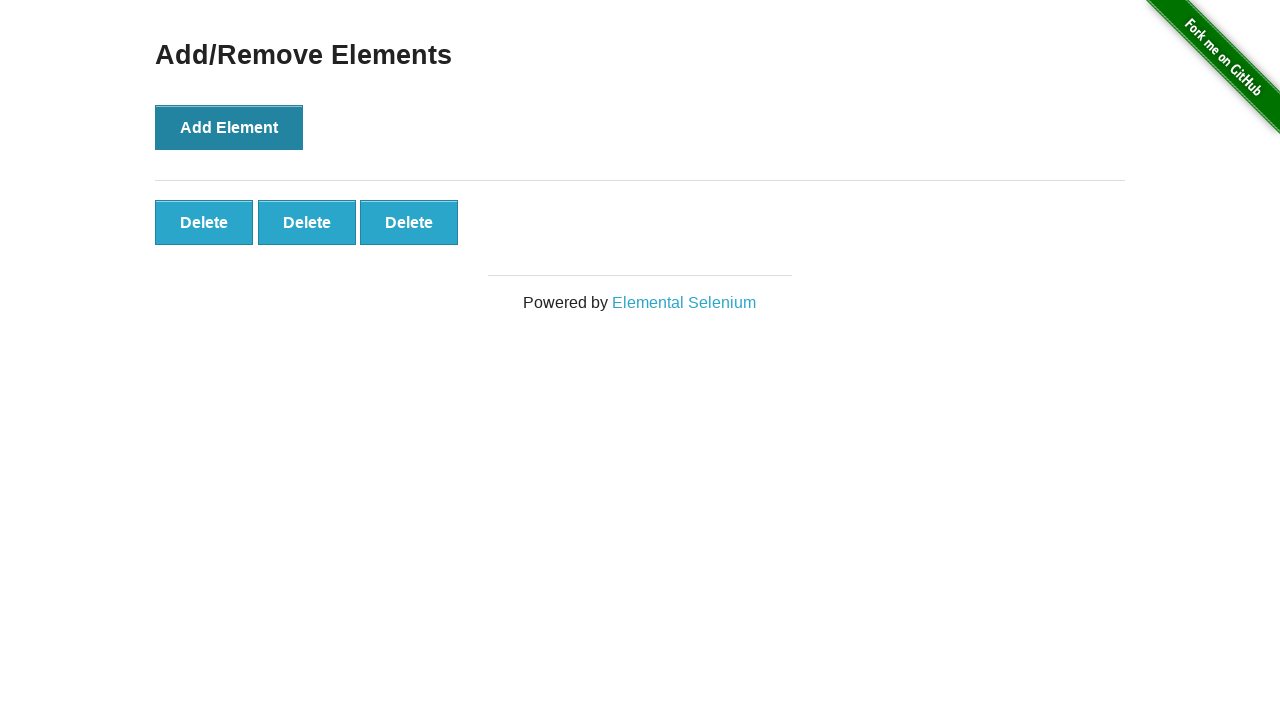

Clicked 'Add Element' button (iteration 4/100) at (229, 127) on button[onclick='addElement()']
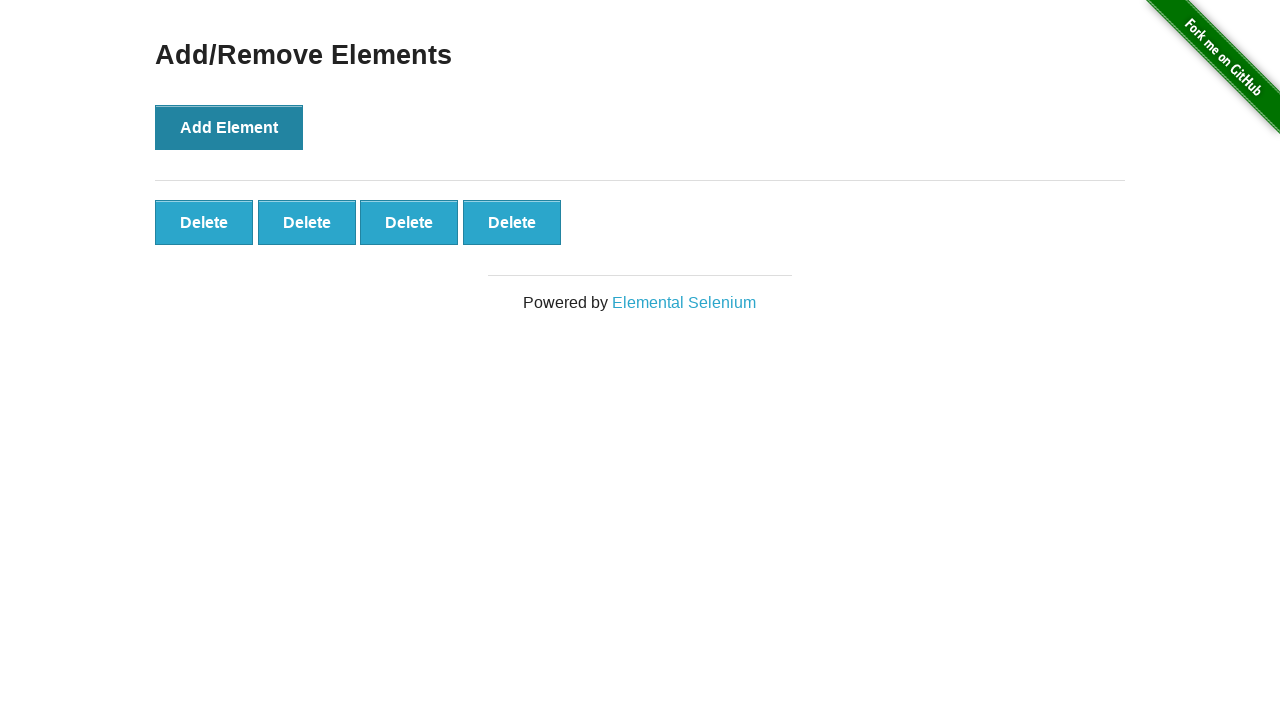

Clicked 'Add Element' button (iteration 5/100) at (229, 127) on button[onclick='addElement()']
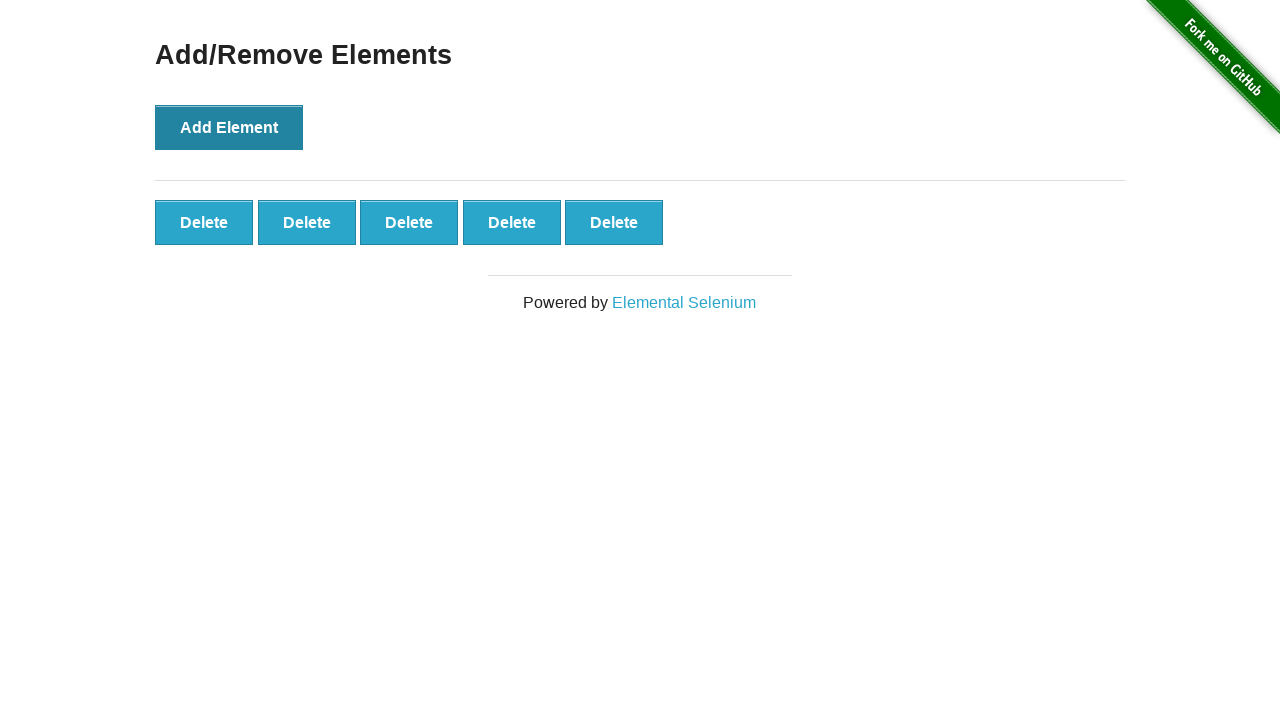

Clicked 'Add Element' button (iteration 6/100) at (229, 127) on button[onclick='addElement()']
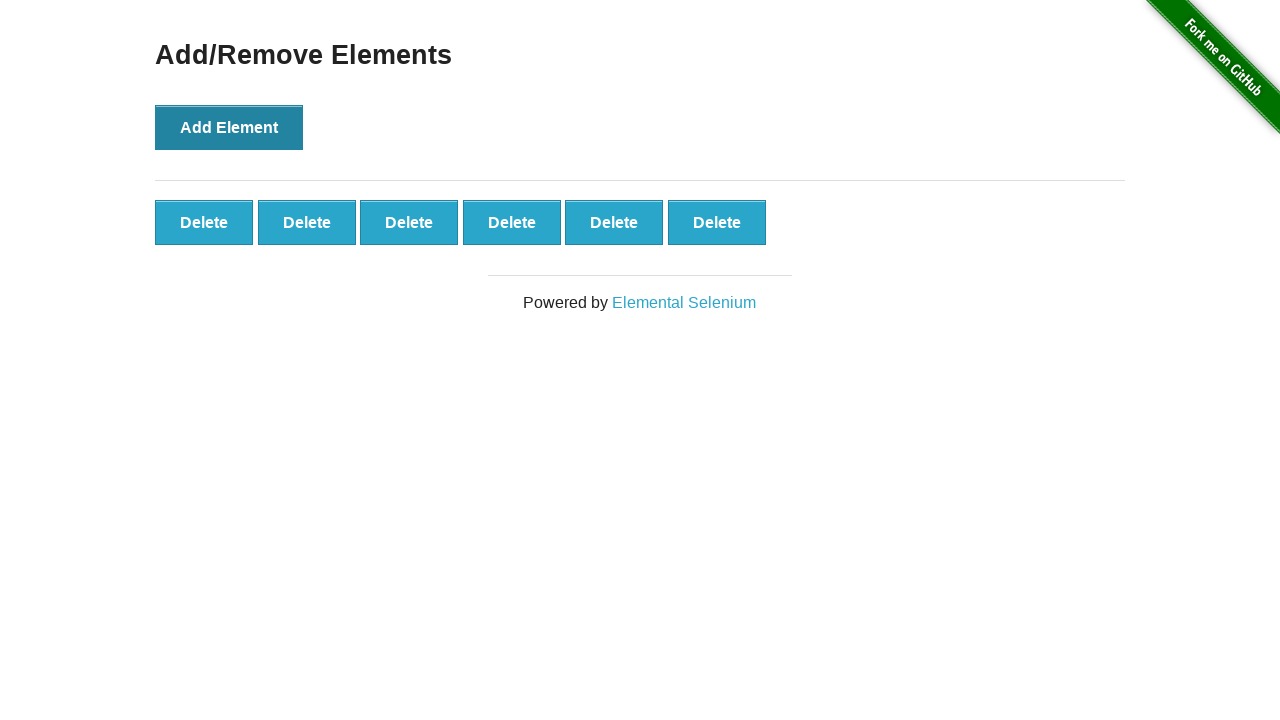

Clicked 'Add Element' button (iteration 7/100) at (229, 127) on button[onclick='addElement()']
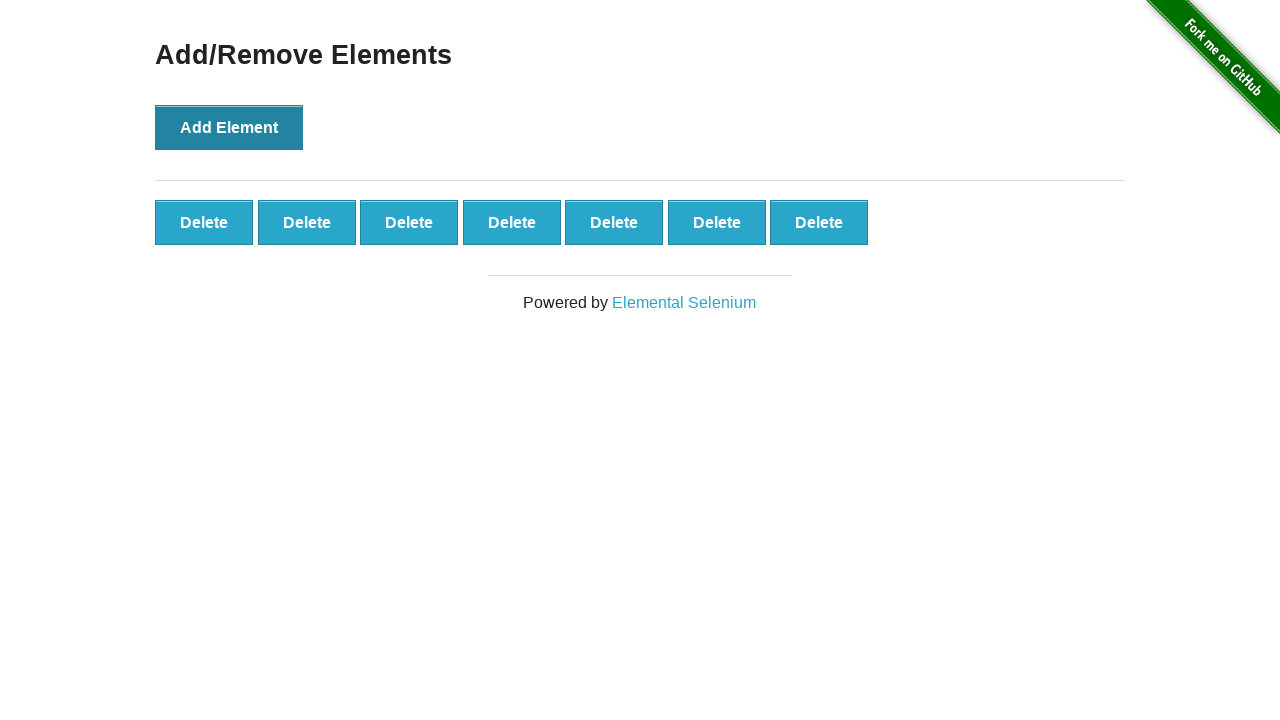

Clicked 'Add Element' button (iteration 8/100) at (229, 127) on button[onclick='addElement()']
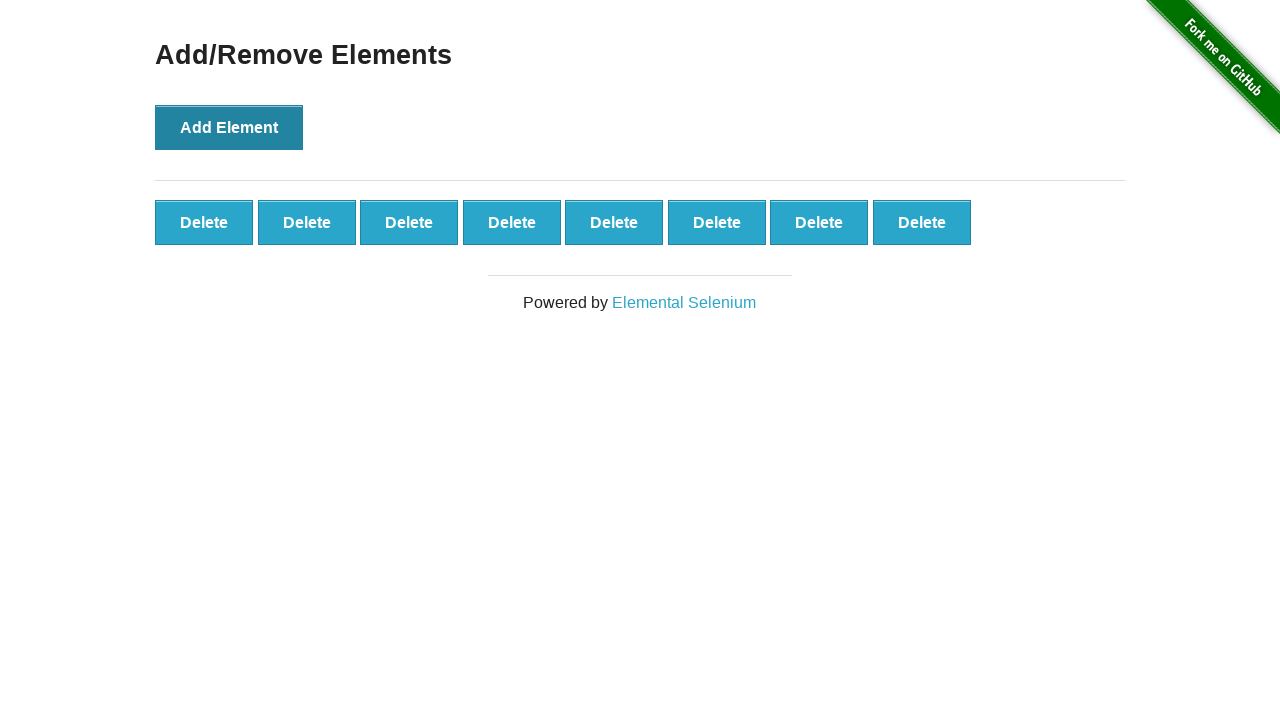

Clicked 'Add Element' button (iteration 9/100) at (229, 127) on button[onclick='addElement()']
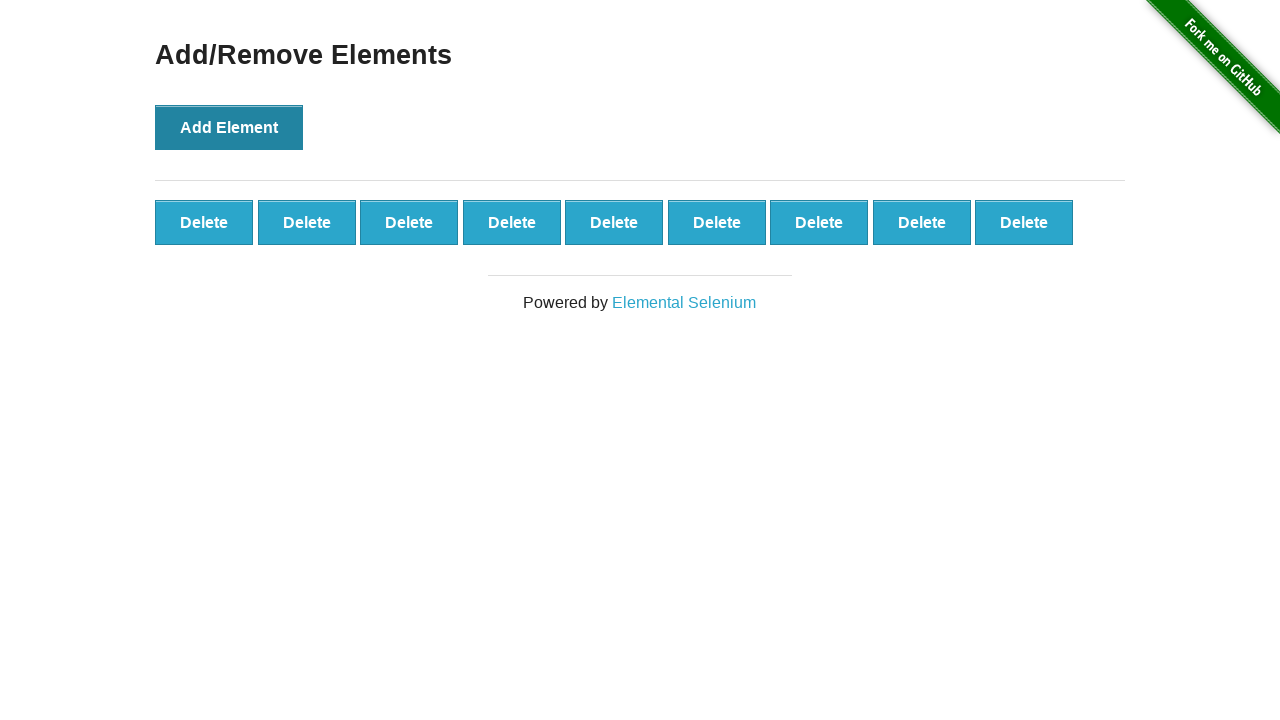

Clicked 'Add Element' button (iteration 10/100) at (229, 127) on button[onclick='addElement()']
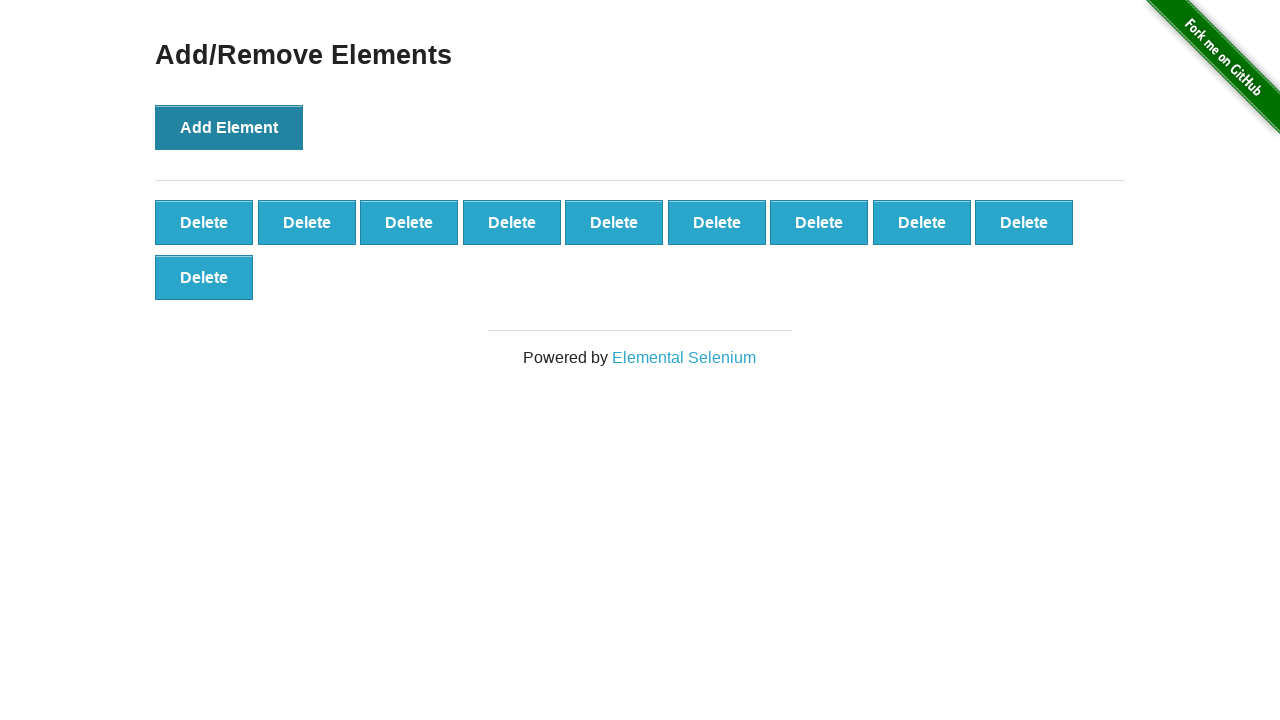

Clicked 'Add Element' button (iteration 11/100) at (229, 127) on button[onclick='addElement()']
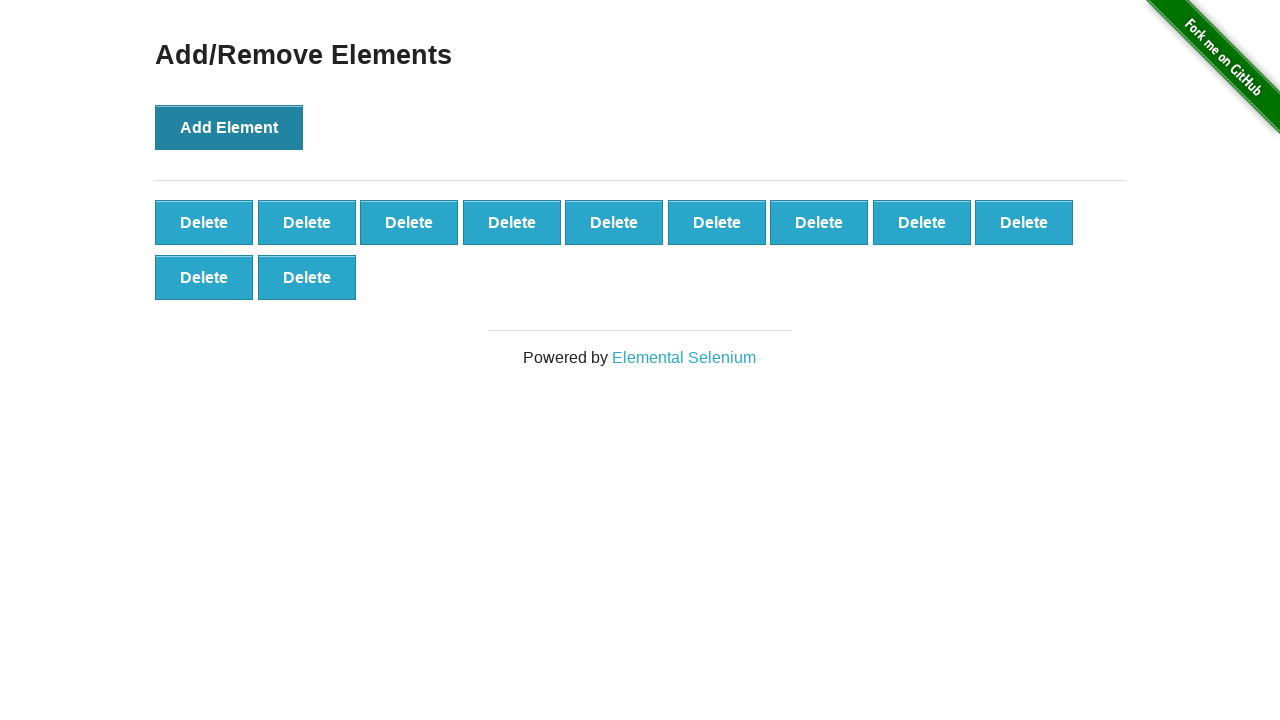

Clicked 'Add Element' button (iteration 12/100) at (229, 127) on button[onclick='addElement()']
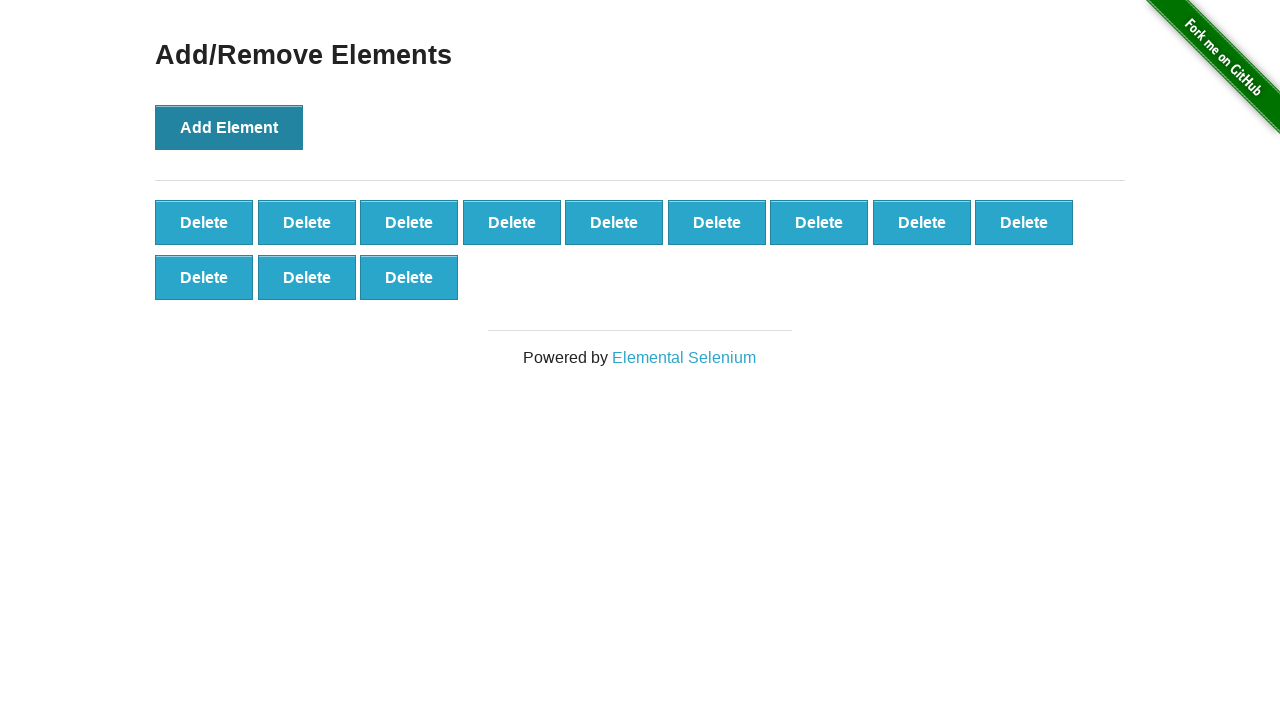

Clicked 'Add Element' button (iteration 13/100) at (229, 127) on button[onclick='addElement()']
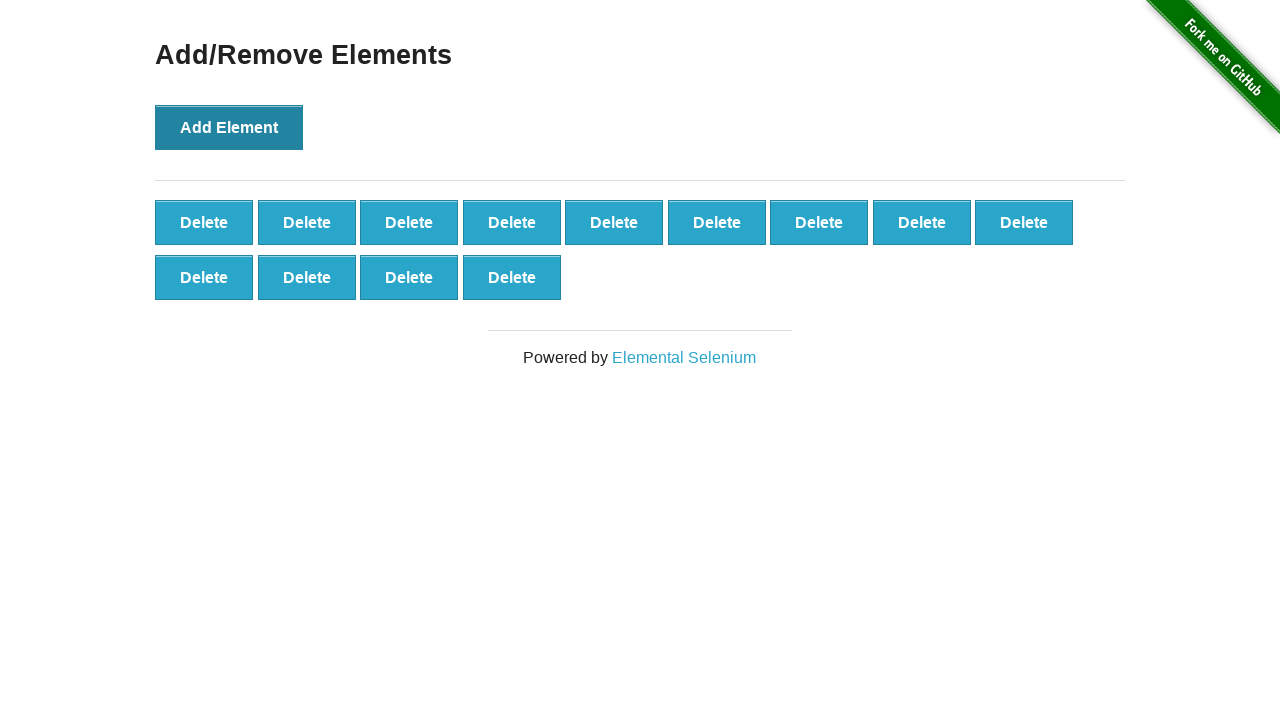

Clicked 'Add Element' button (iteration 14/100) at (229, 127) on button[onclick='addElement()']
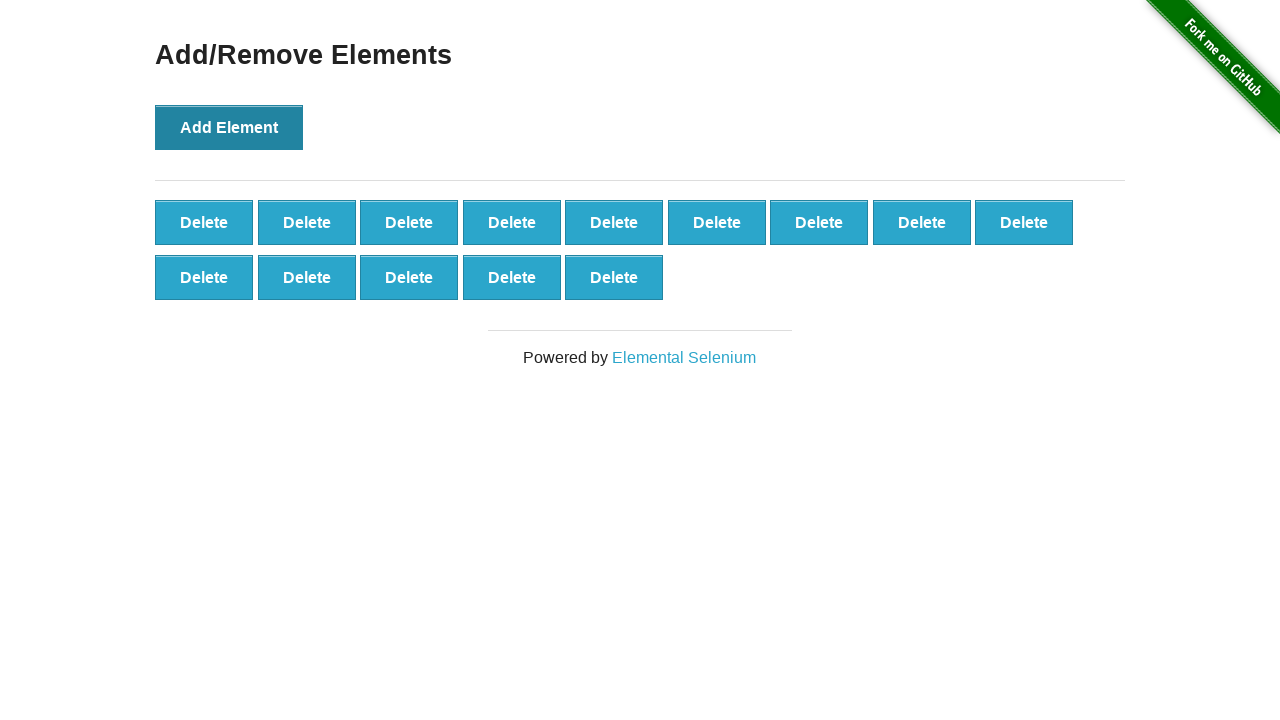

Clicked 'Add Element' button (iteration 15/100) at (229, 127) on button[onclick='addElement()']
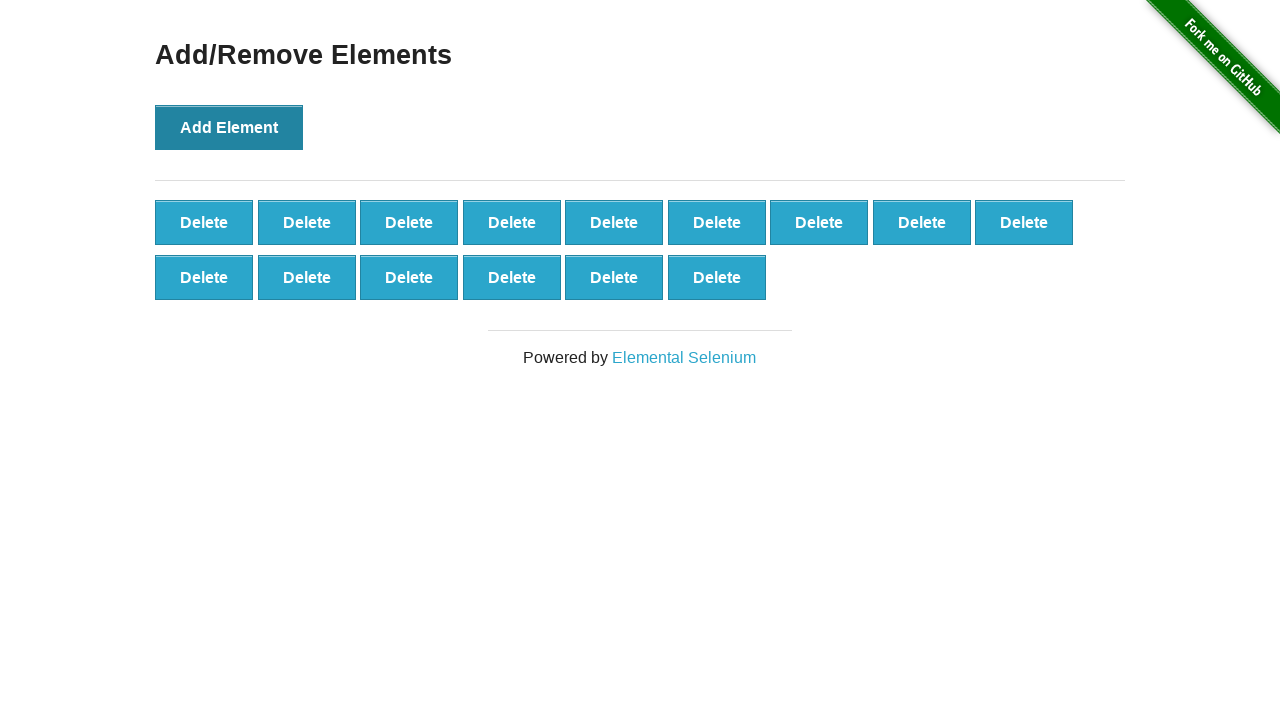

Clicked 'Add Element' button (iteration 16/100) at (229, 127) on button[onclick='addElement()']
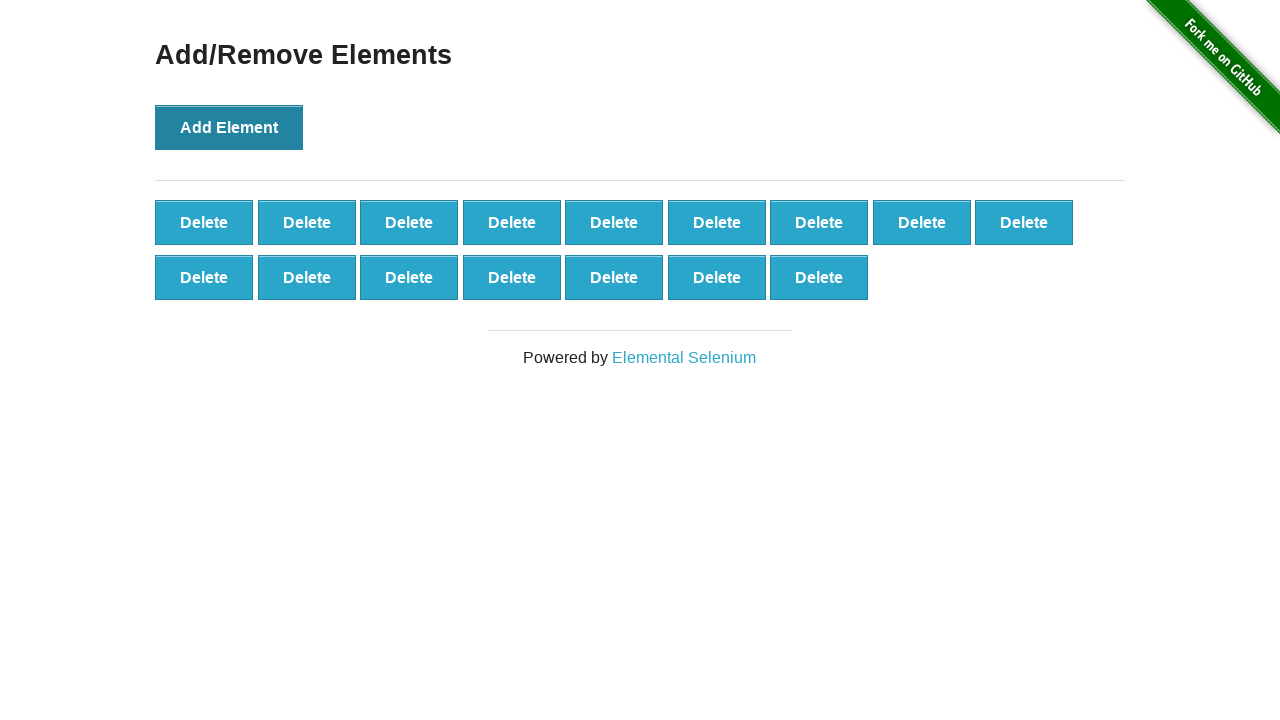

Clicked 'Add Element' button (iteration 17/100) at (229, 127) on button[onclick='addElement()']
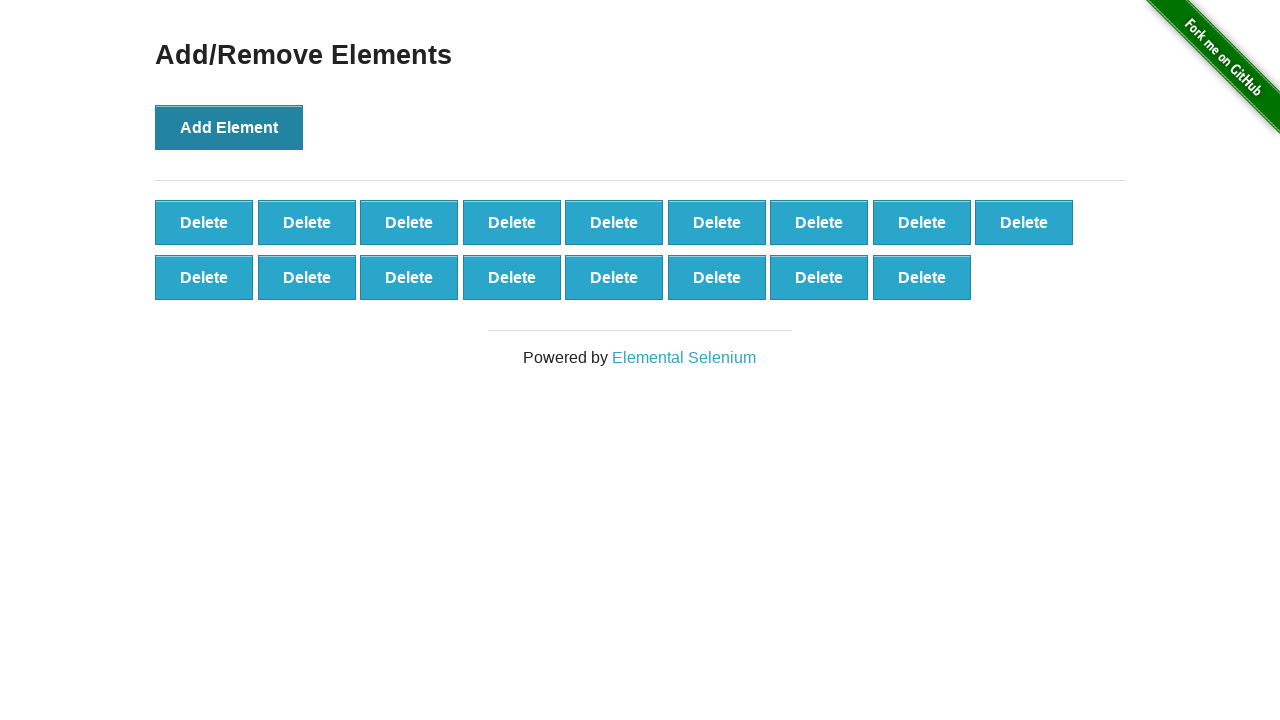

Clicked 'Add Element' button (iteration 18/100) at (229, 127) on button[onclick='addElement()']
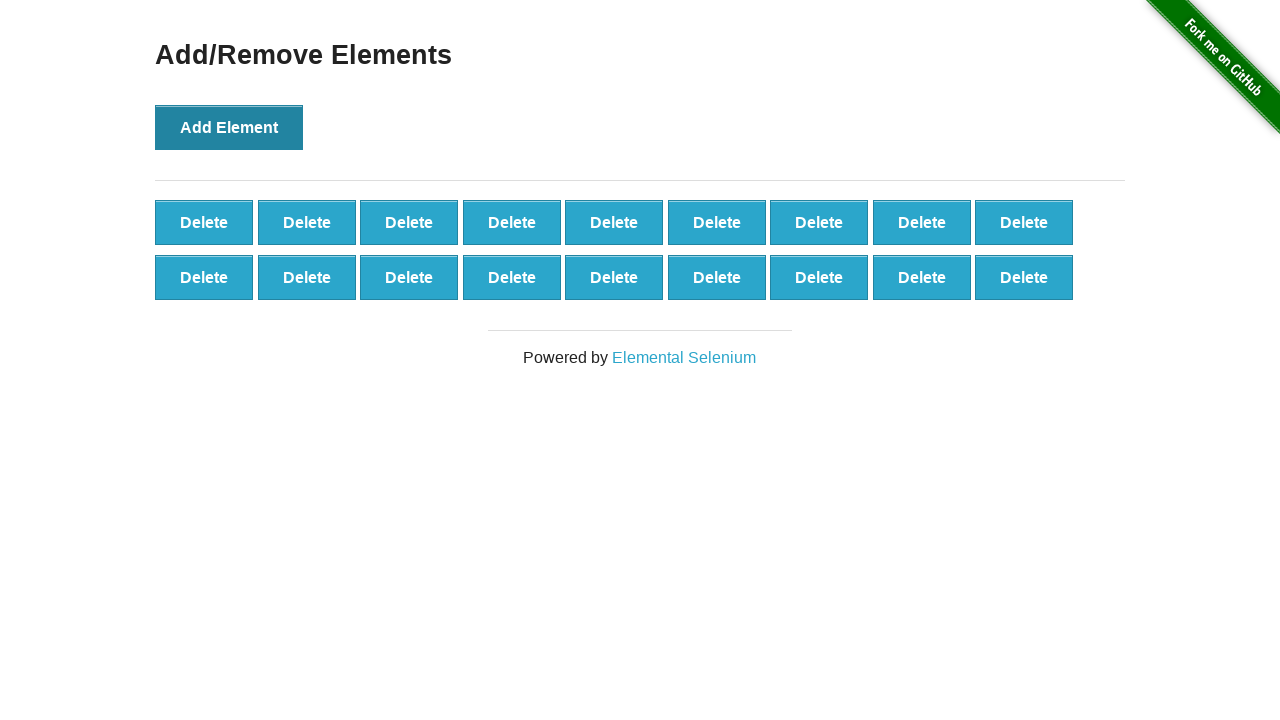

Clicked 'Add Element' button (iteration 19/100) at (229, 127) on button[onclick='addElement()']
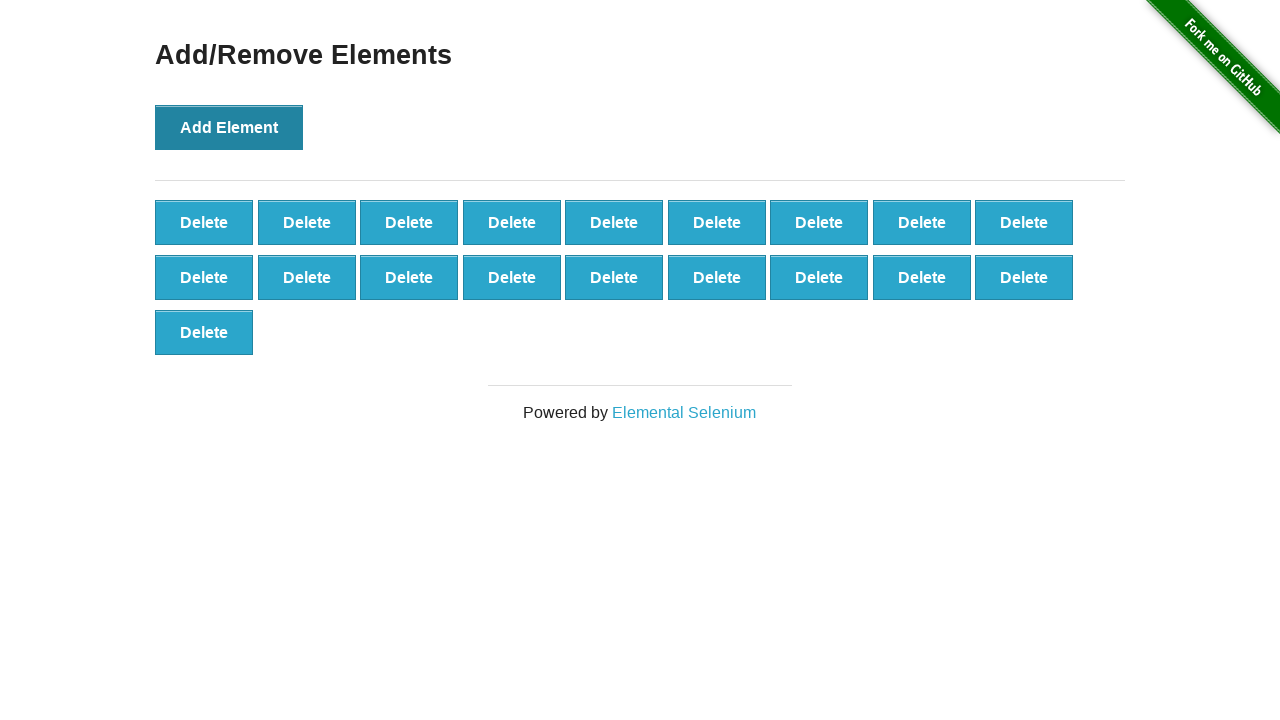

Clicked 'Add Element' button (iteration 20/100) at (229, 127) on button[onclick='addElement()']
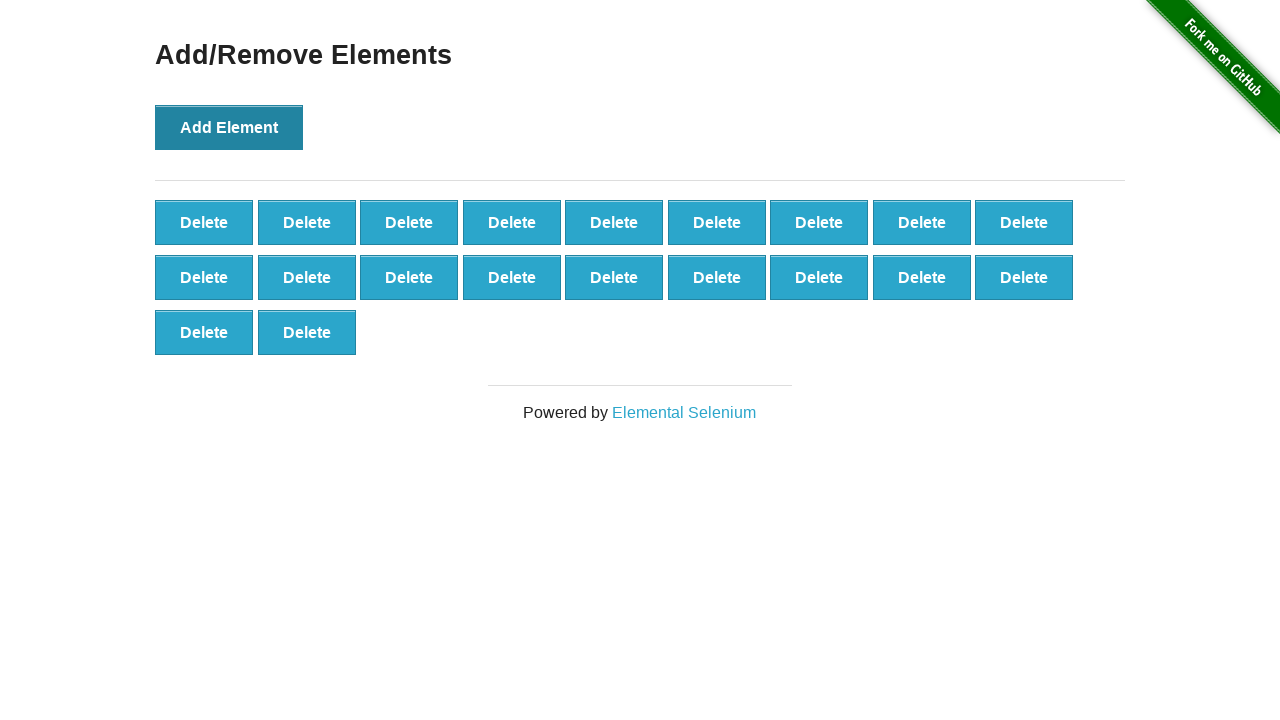

Clicked 'Add Element' button (iteration 21/100) at (229, 127) on button[onclick='addElement()']
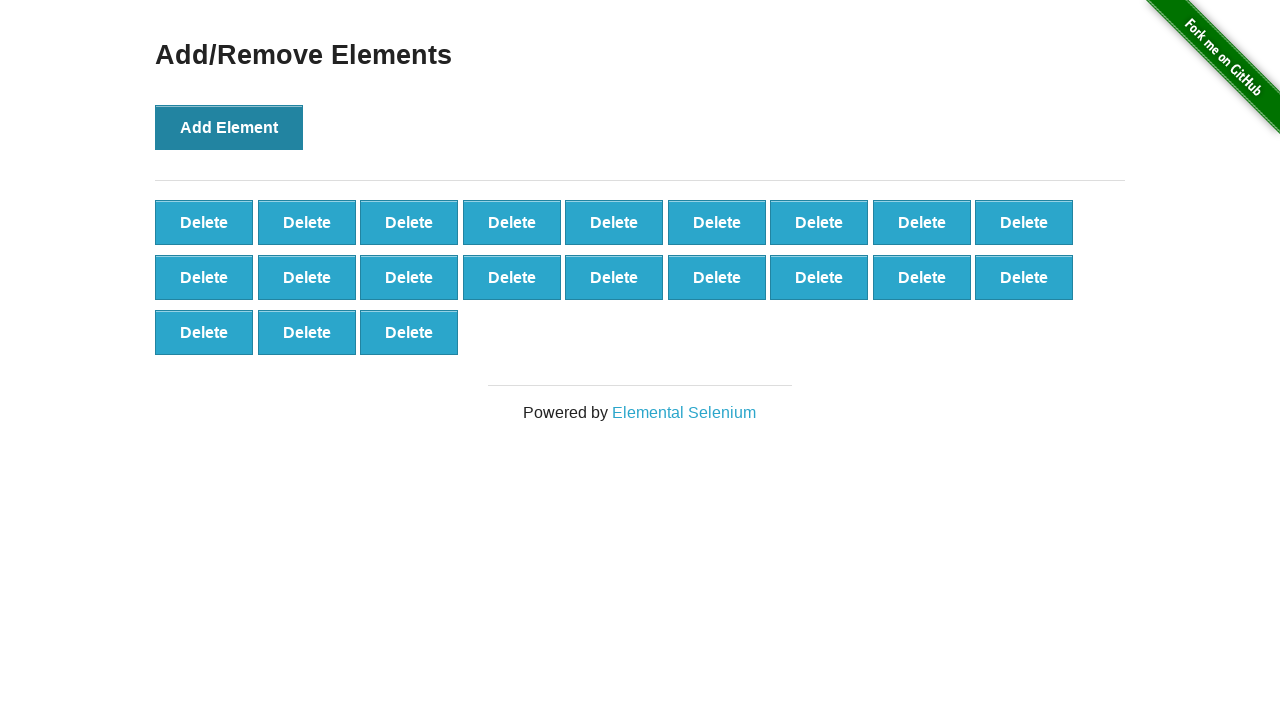

Clicked 'Add Element' button (iteration 22/100) at (229, 127) on button[onclick='addElement()']
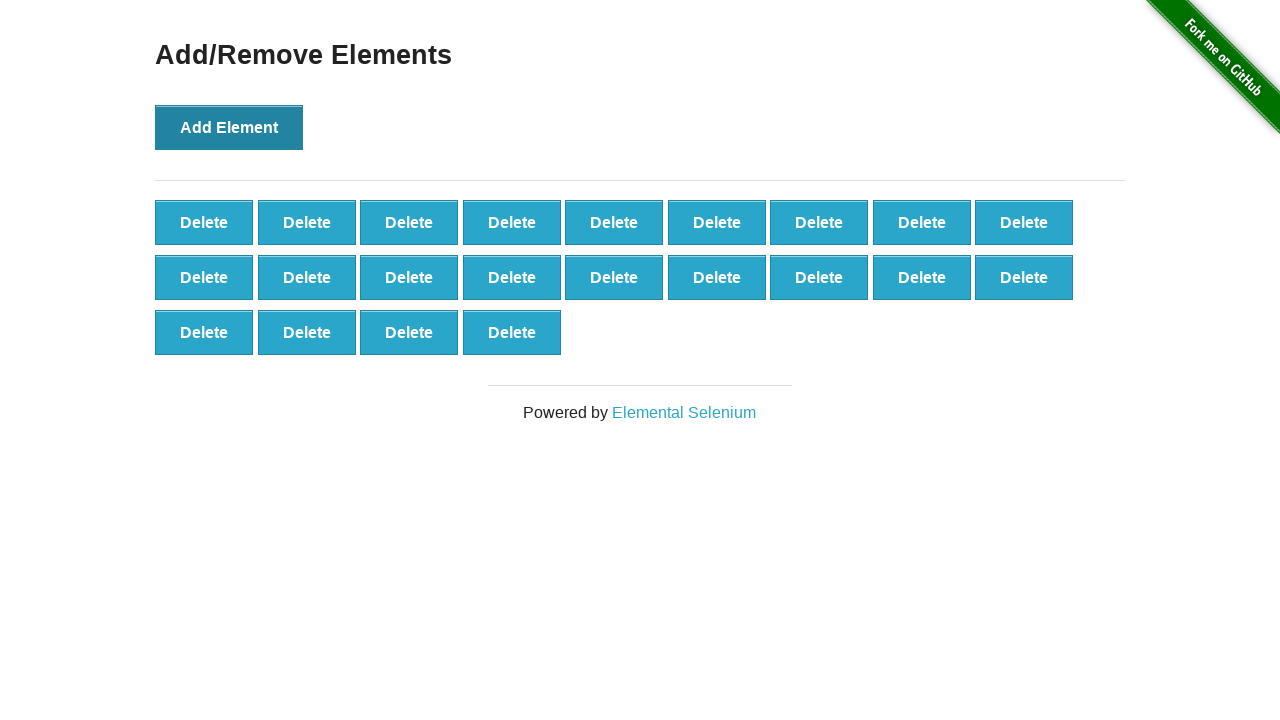

Clicked 'Add Element' button (iteration 23/100) at (229, 127) on button[onclick='addElement()']
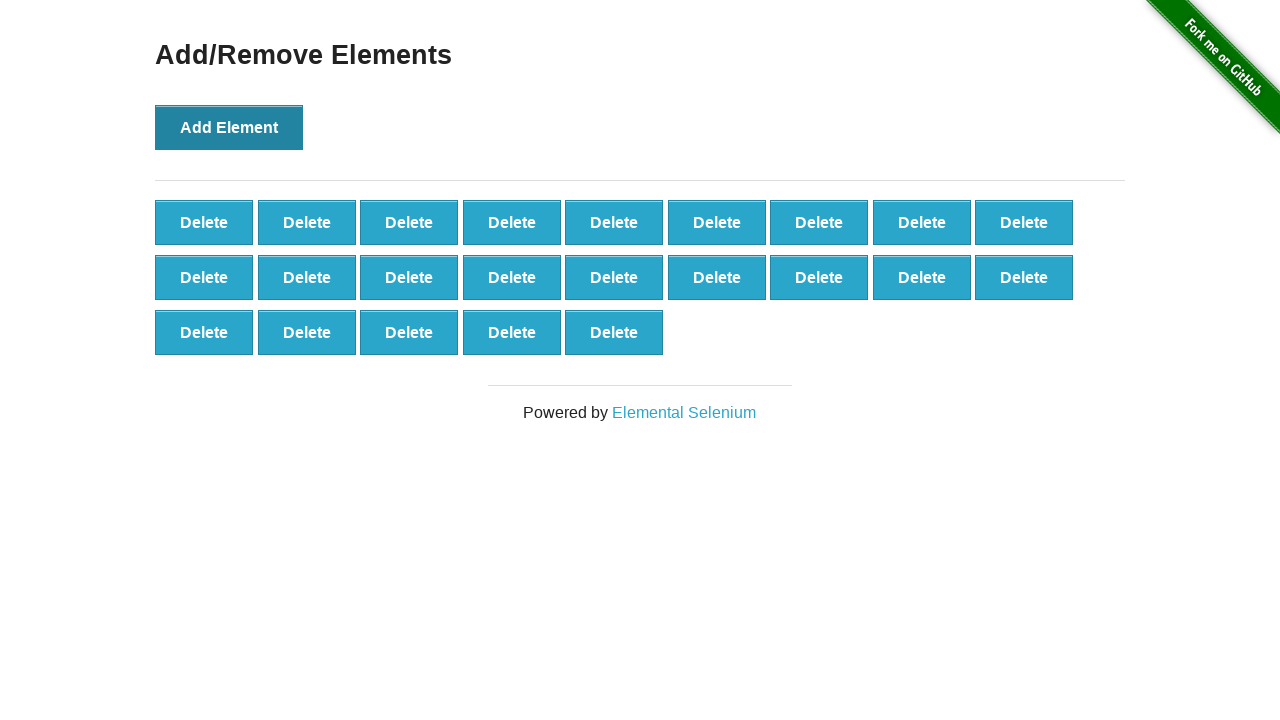

Clicked 'Add Element' button (iteration 24/100) at (229, 127) on button[onclick='addElement()']
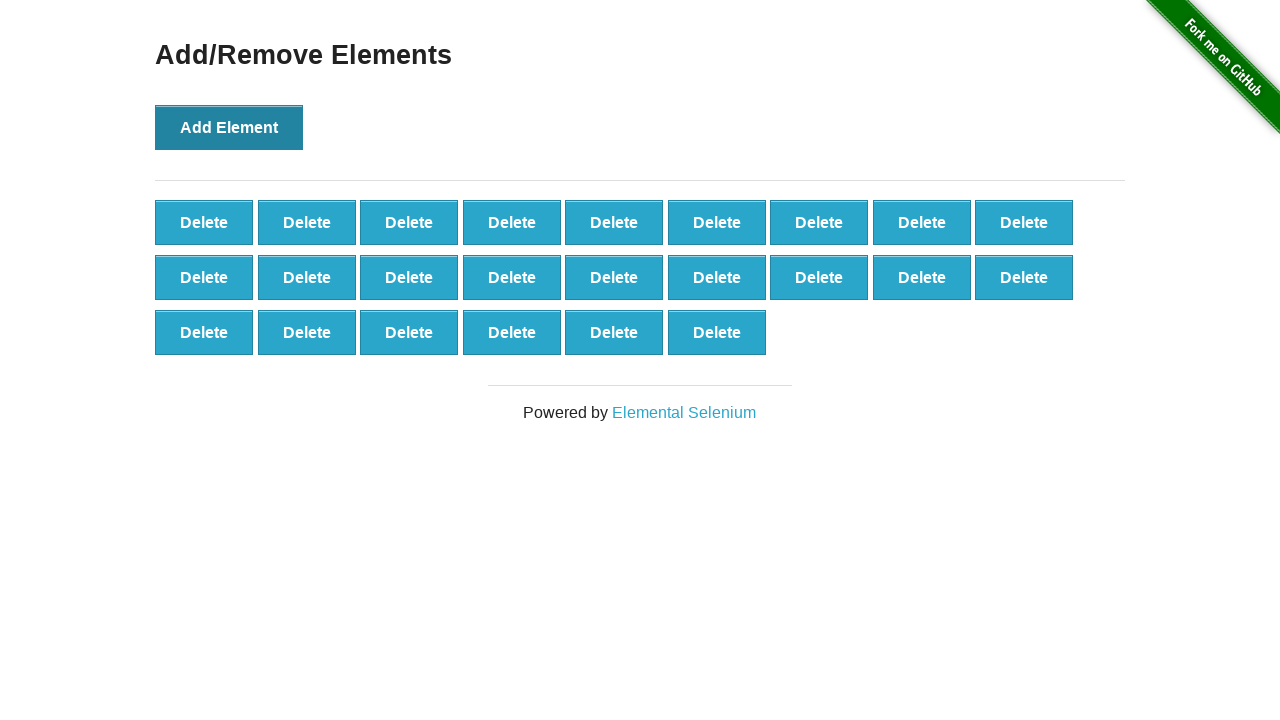

Clicked 'Add Element' button (iteration 25/100) at (229, 127) on button[onclick='addElement()']
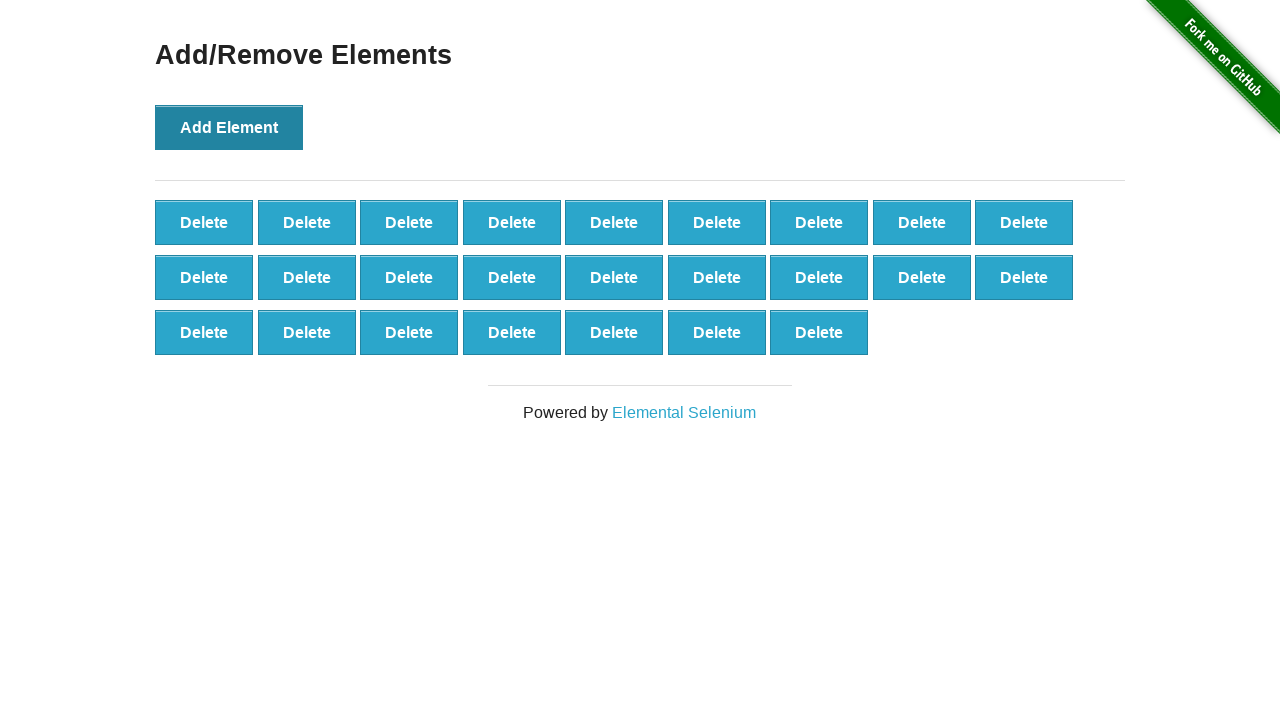

Clicked 'Add Element' button (iteration 26/100) at (229, 127) on button[onclick='addElement()']
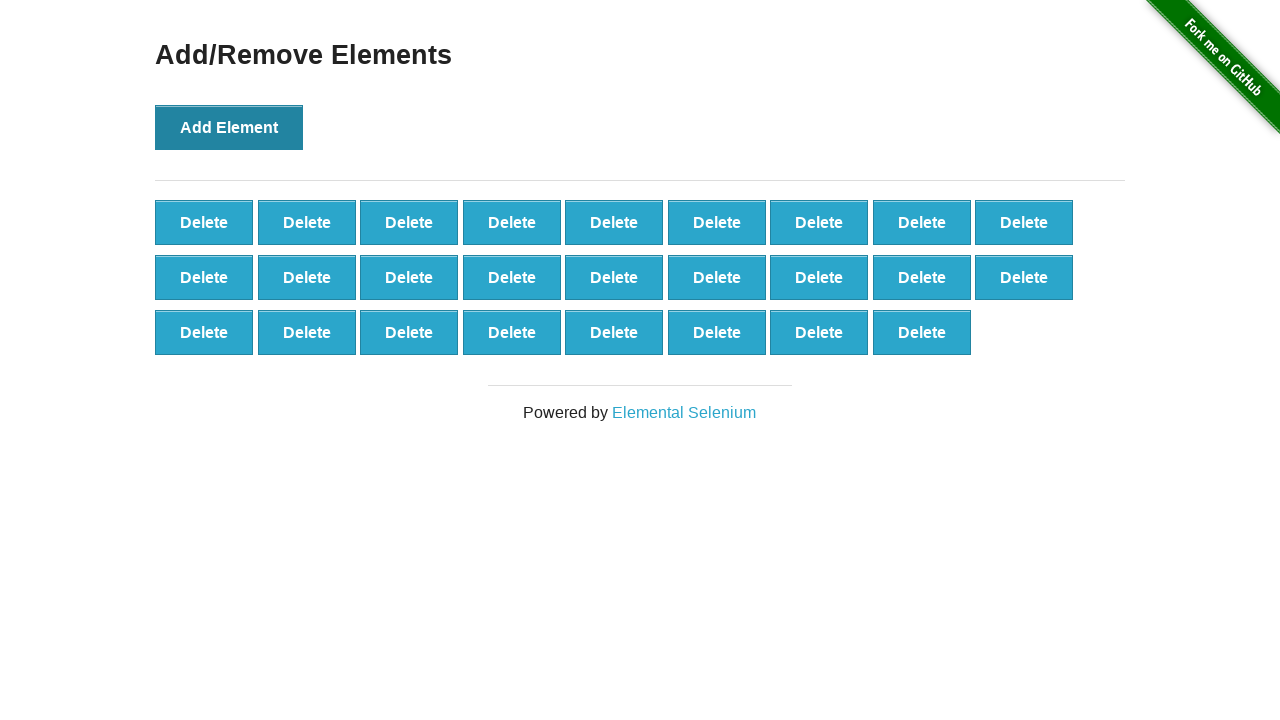

Clicked 'Add Element' button (iteration 27/100) at (229, 127) on button[onclick='addElement()']
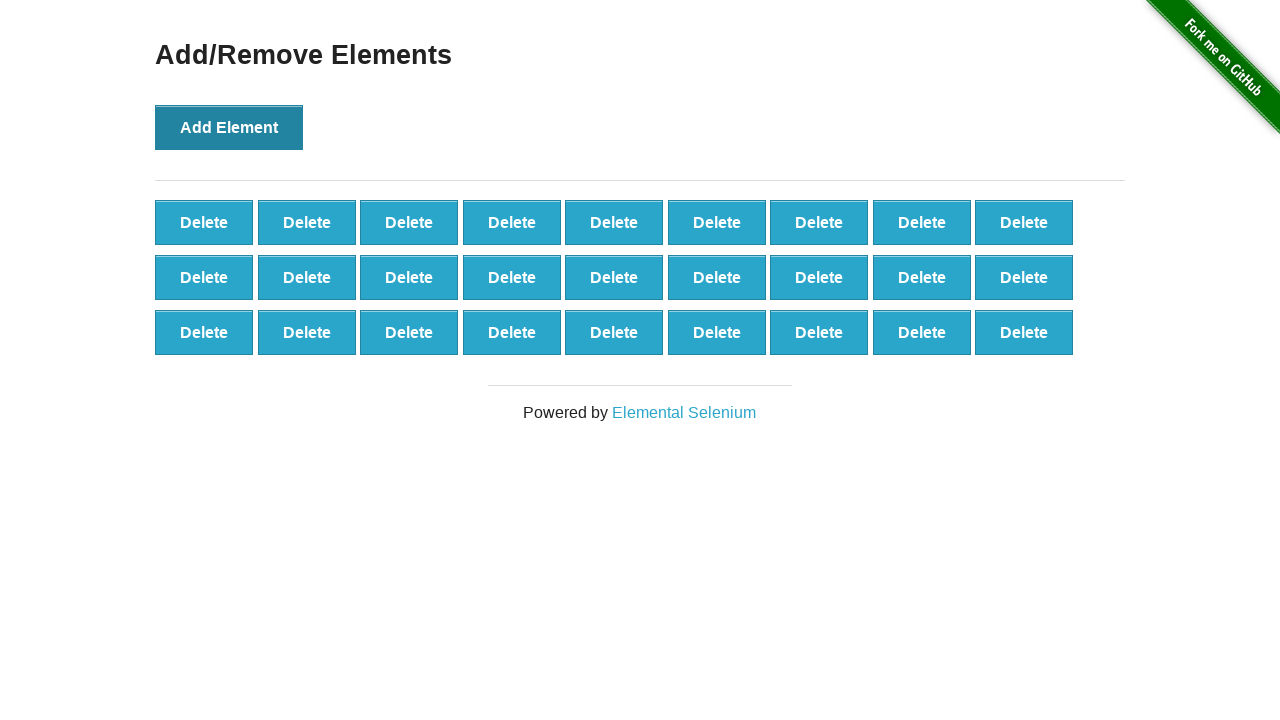

Clicked 'Add Element' button (iteration 28/100) at (229, 127) on button[onclick='addElement()']
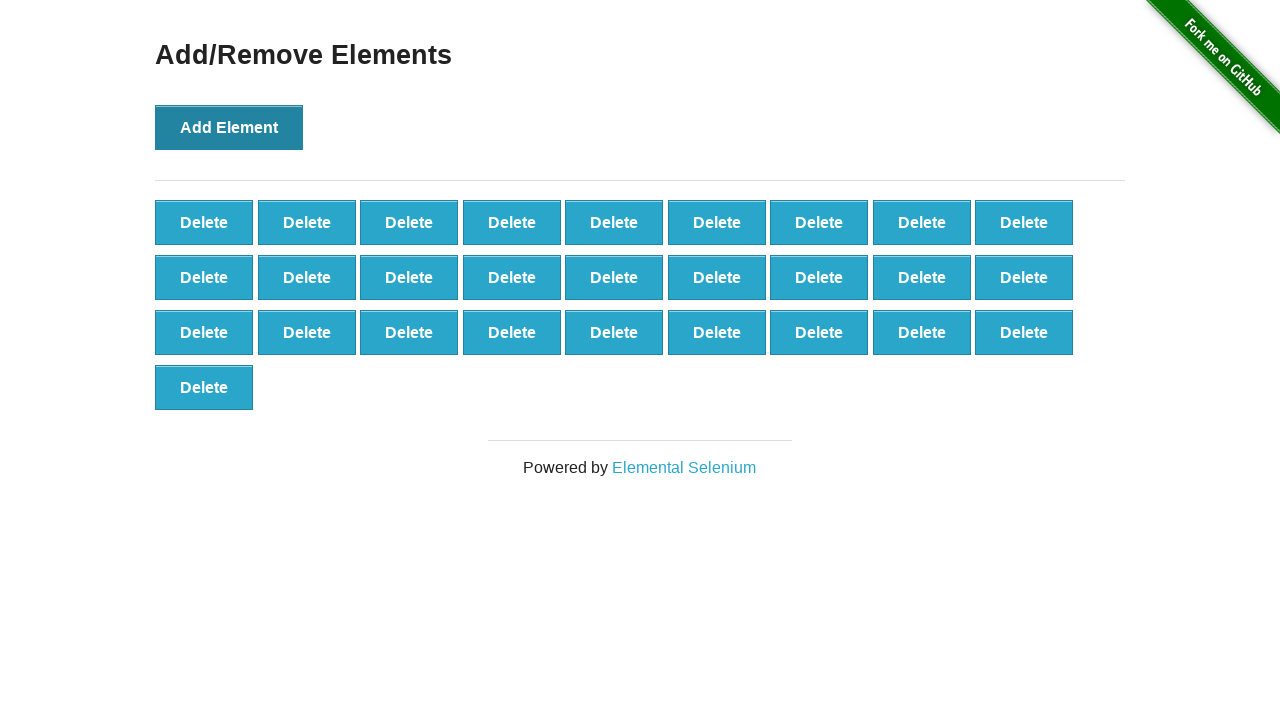

Clicked 'Add Element' button (iteration 29/100) at (229, 127) on button[onclick='addElement()']
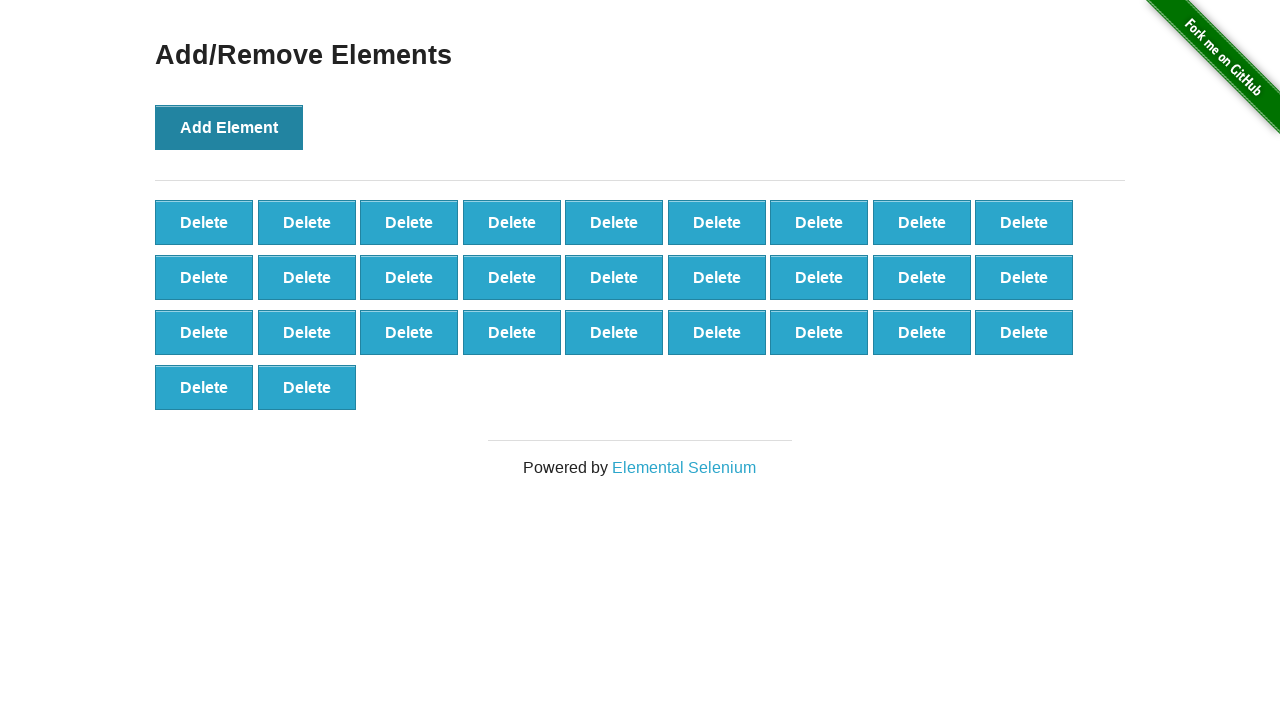

Clicked 'Add Element' button (iteration 30/100) at (229, 127) on button[onclick='addElement()']
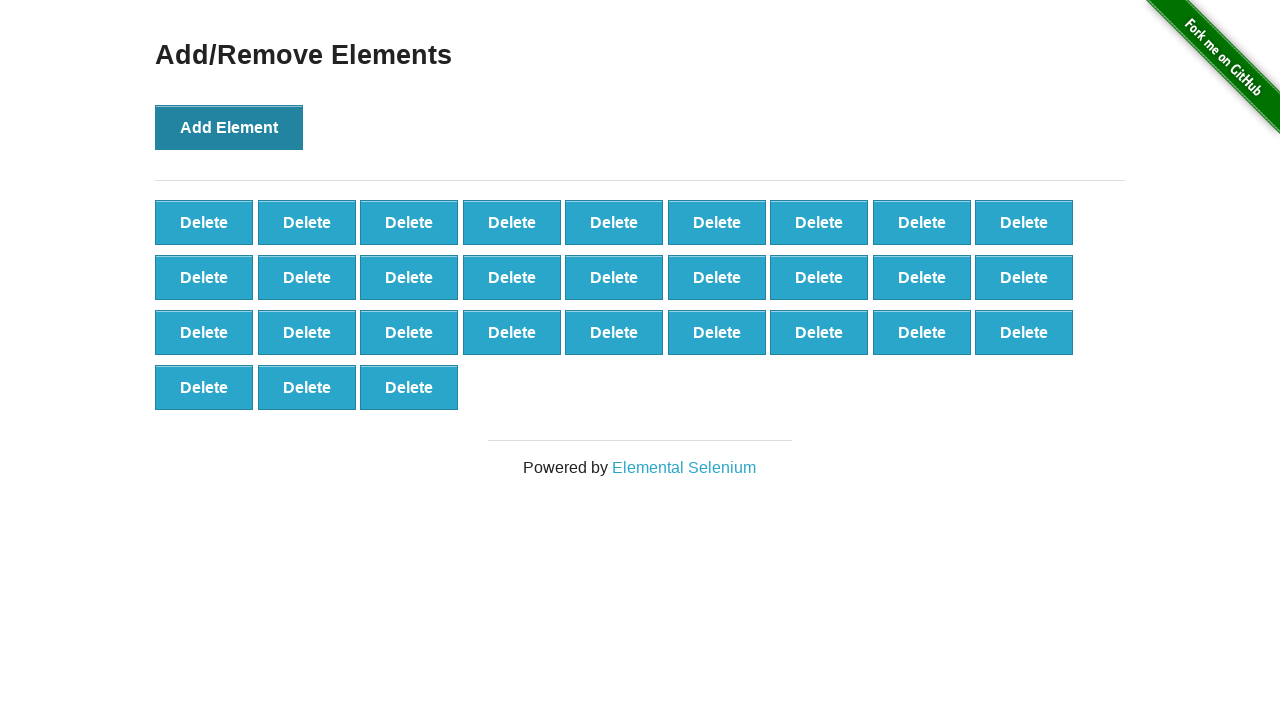

Clicked 'Add Element' button (iteration 31/100) at (229, 127) on button[onclick='addElement()']
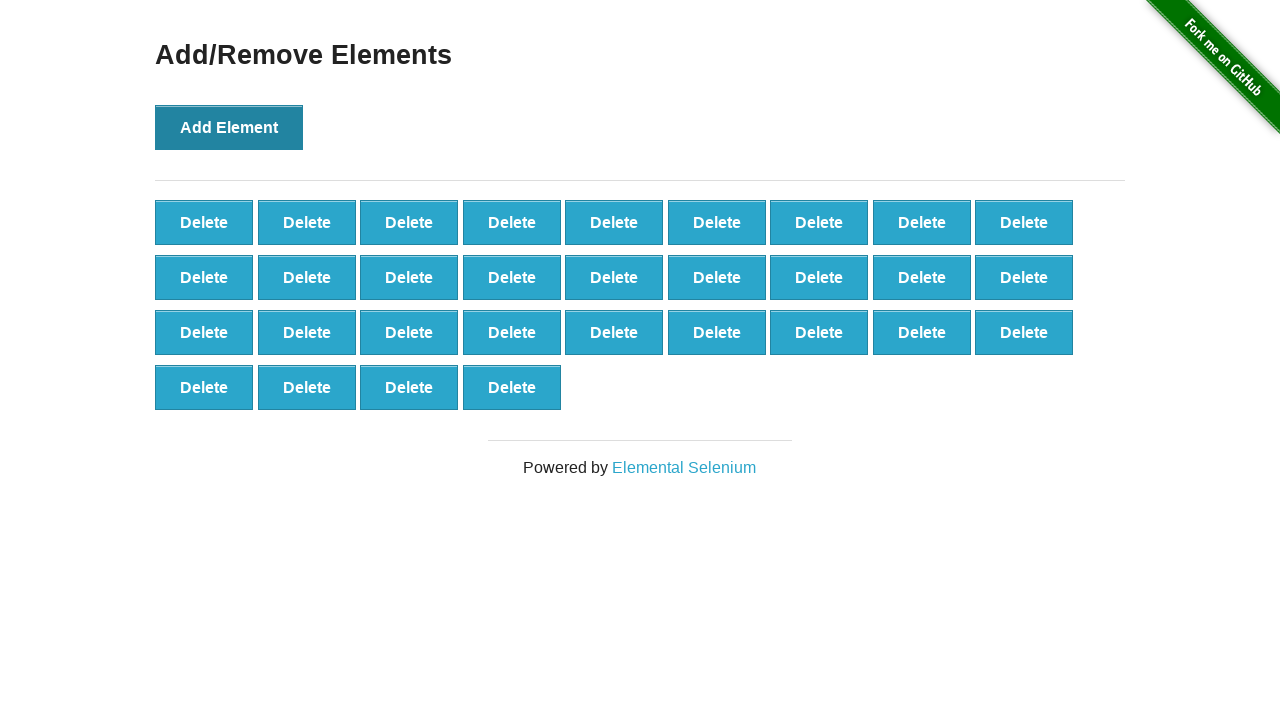

Clicked 'Add Element' button (iteration 32/100) at (229, 127) on button[onclick='addElement()']
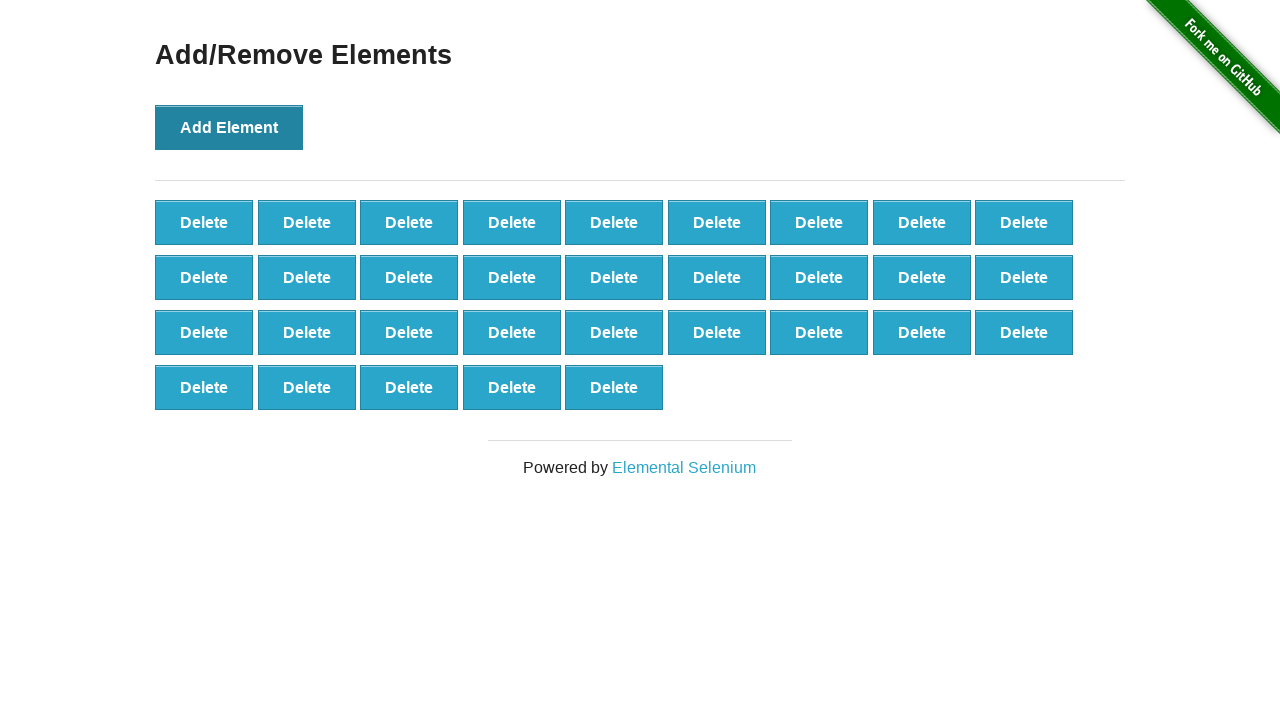

Clicked 'Add Element' button (iteration 33/100) at (229, 127) on button[onclick='addElement()']
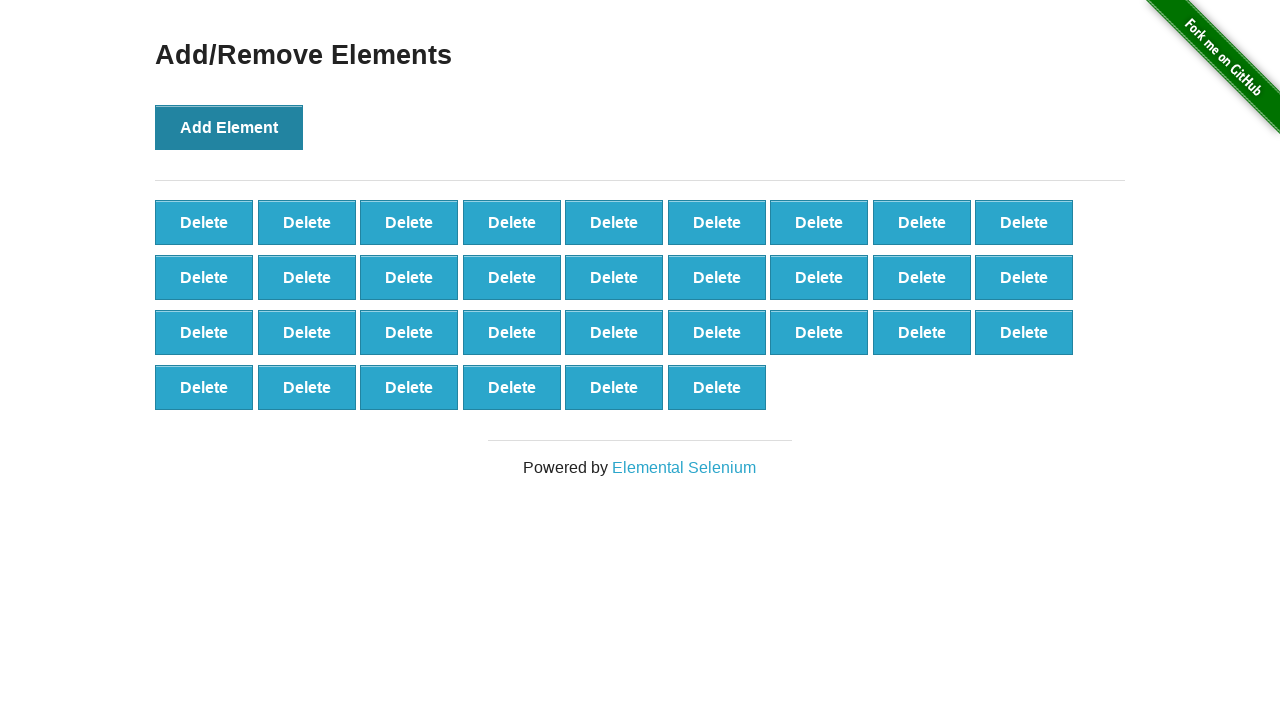

Clicked 'Add Element' button (iteration 34/100) at (229, 127) on button[onclick='addElement()']
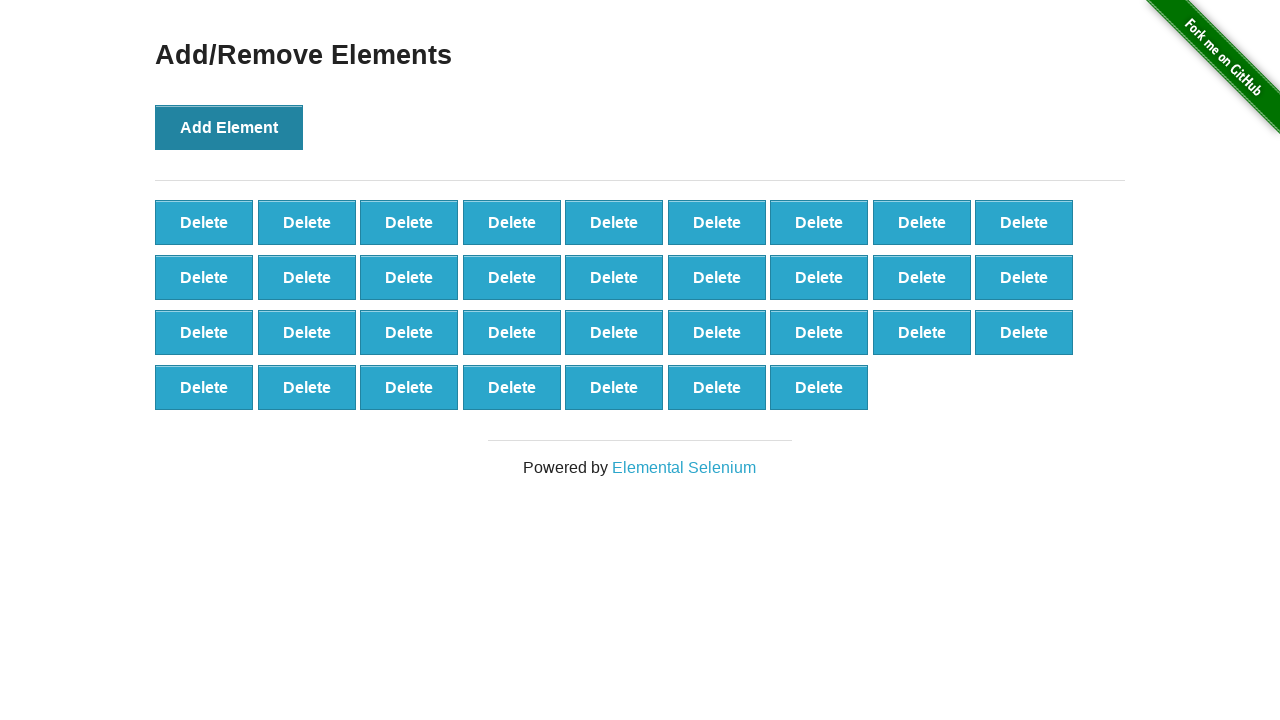

Clicked 'Add Element' button (iteration 35/100) at (229, 127) on button[onclick='addElement()']
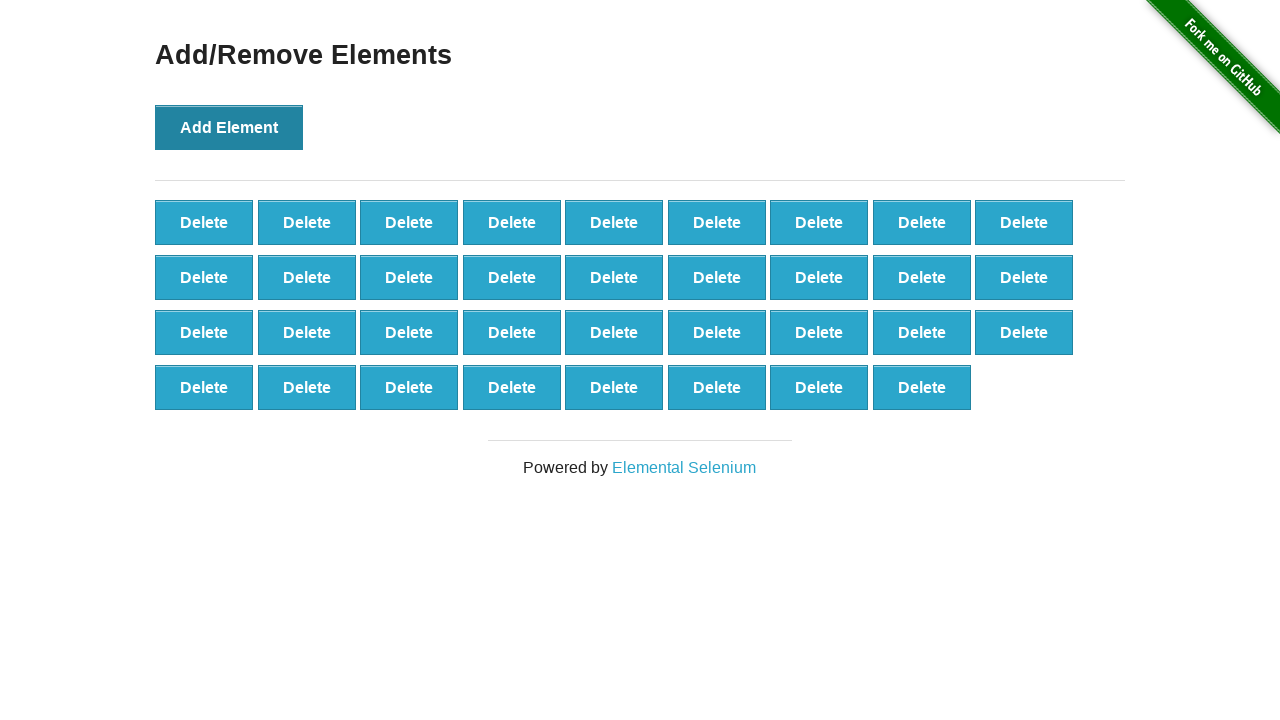

Clicked 'Add Element' button (iteration 36/100) at (229, 127) on button[onclick='addElement()']
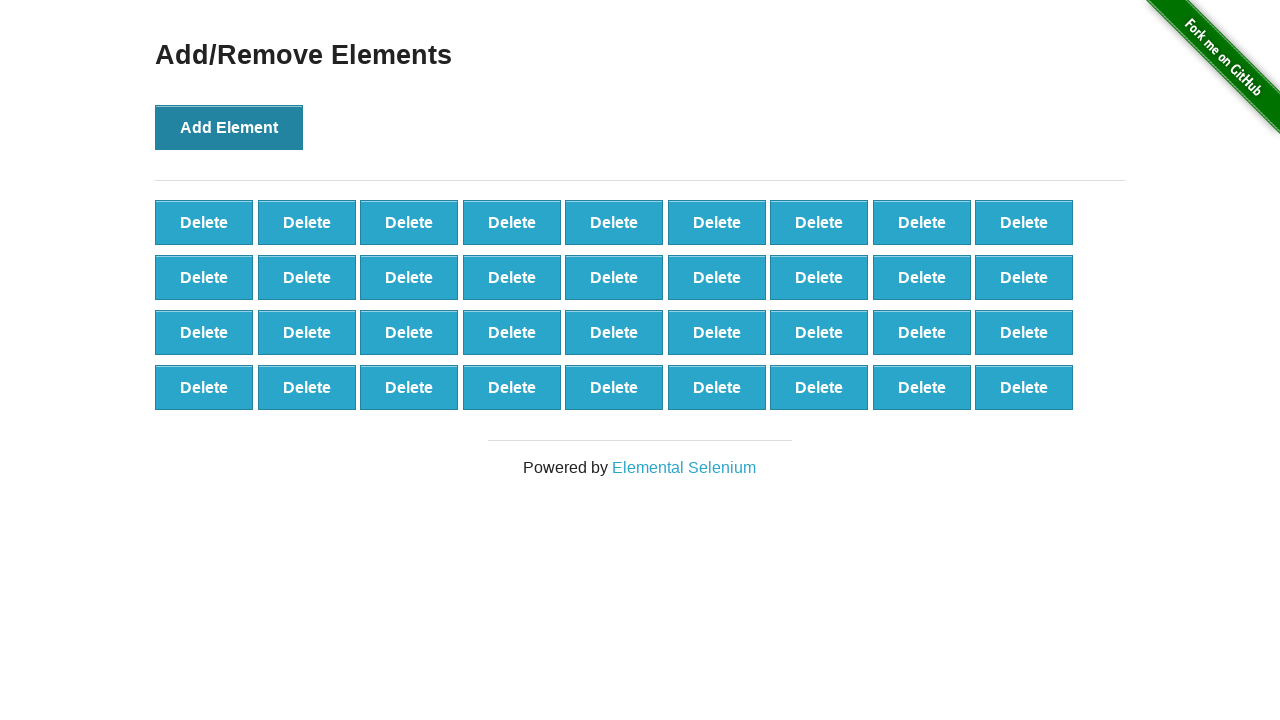

Clicked 'Add Element' button (iteration 37/100) at (229, 127) on button[onclick='addElement()']
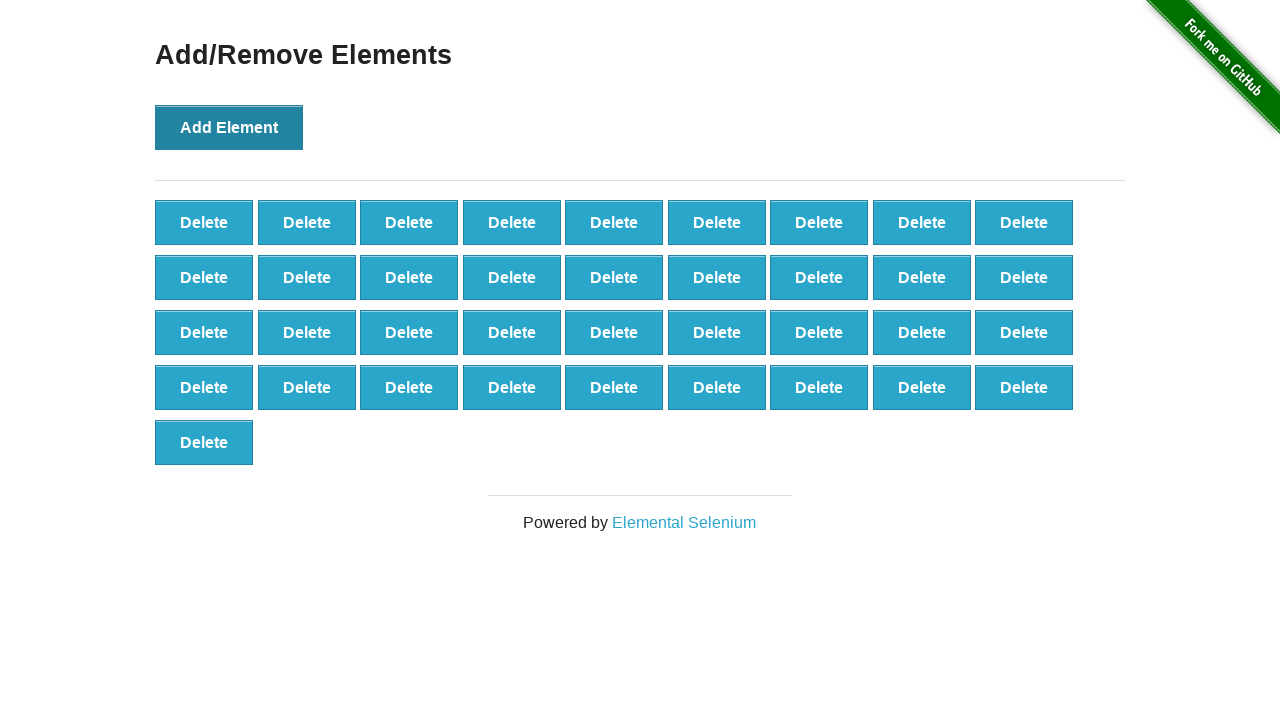

Clicked 'Add Element' button (iteration 38/100) at (229, 127) on button[onclick='addElement()']
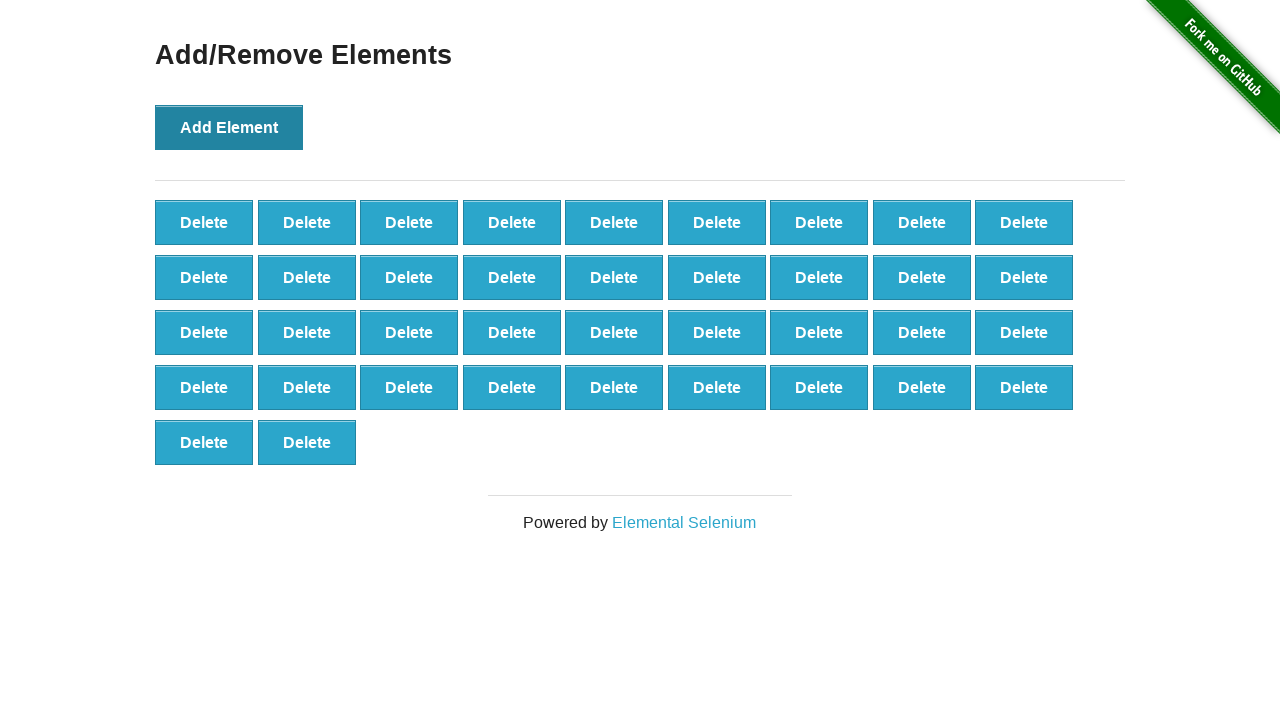

Clicked 'Add Element' button (iteration 39/100) at (229, 127) on button[onclick='addElement()']
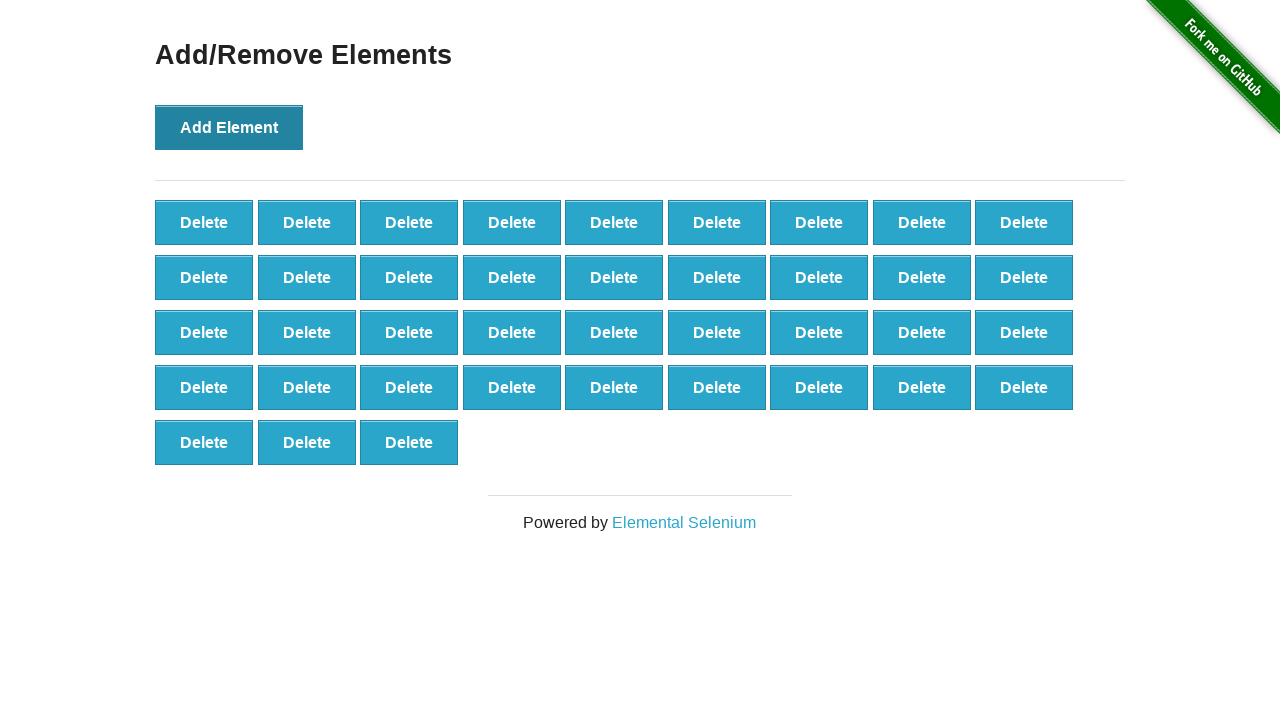

Clicked 'Add Element' button (iteration 40/100) at (229, 127) on button[onclick='addElement()']
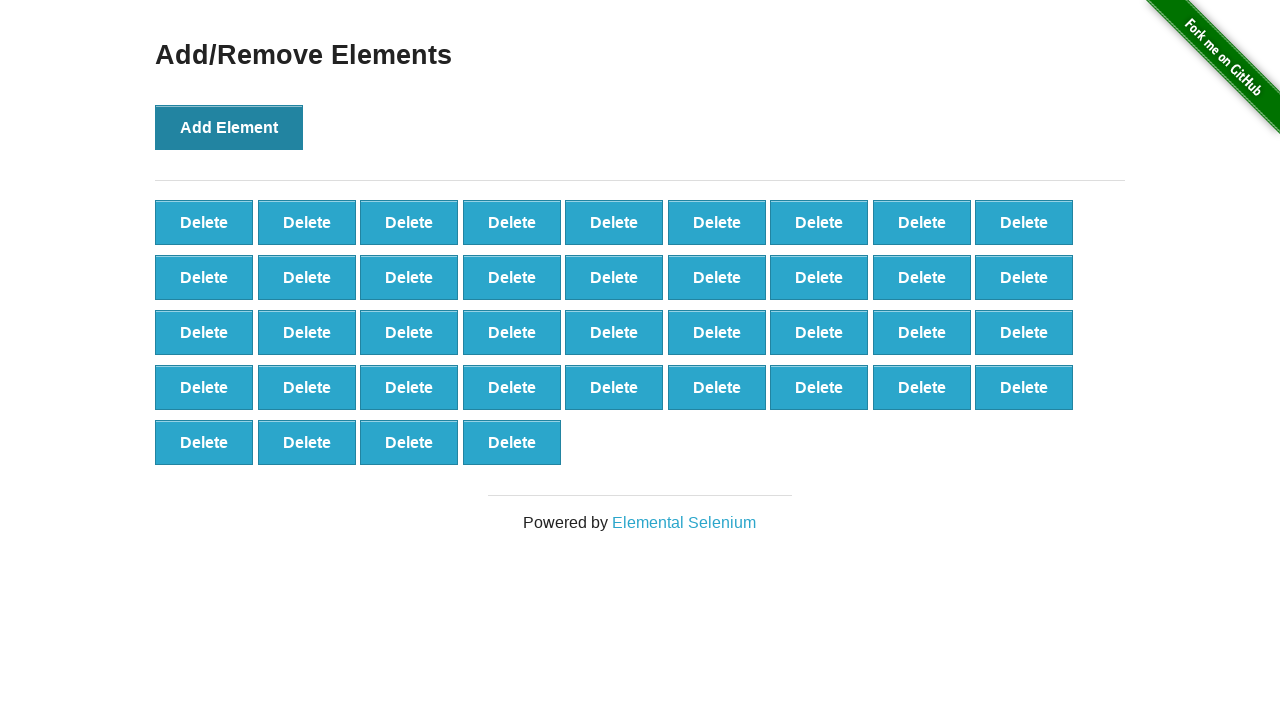

Clicked 'Add Element' button (iteration 41/100) at (229, 127) on button[onclick='addElement()']
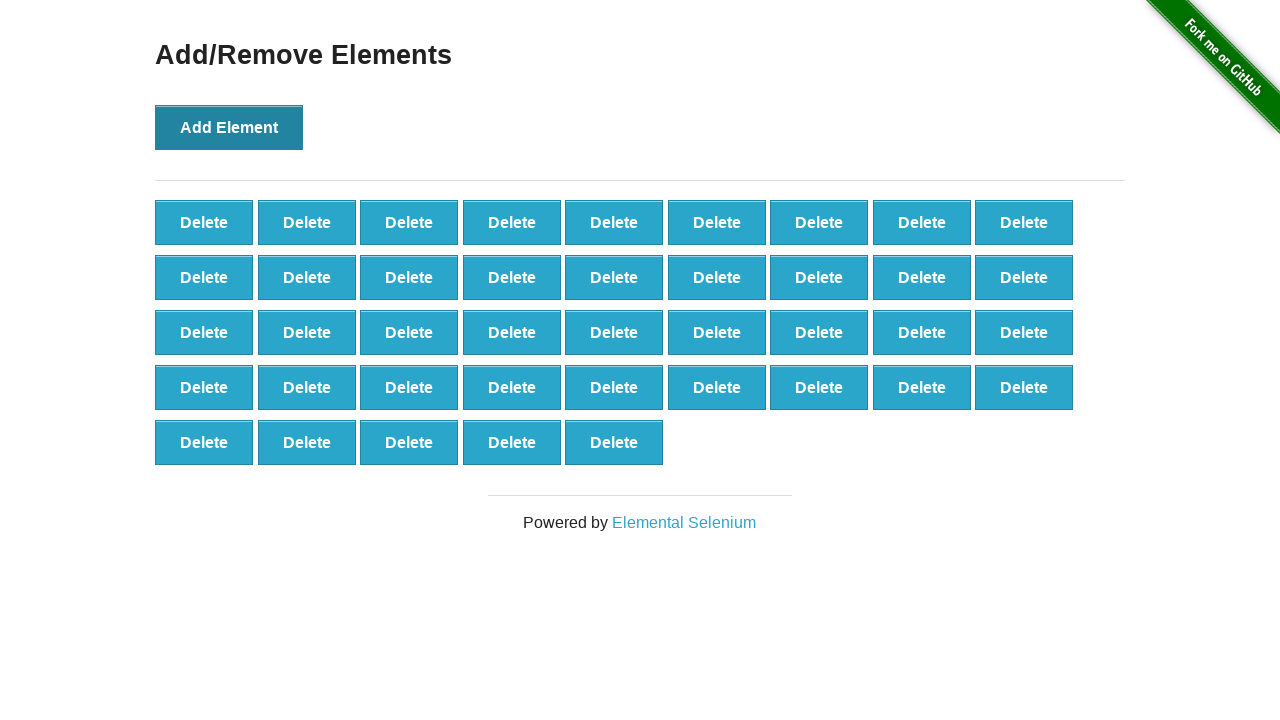

Clicked 'Add Element' button (iteration 42/100) at (229, 127) on button[onclick='addElement()']
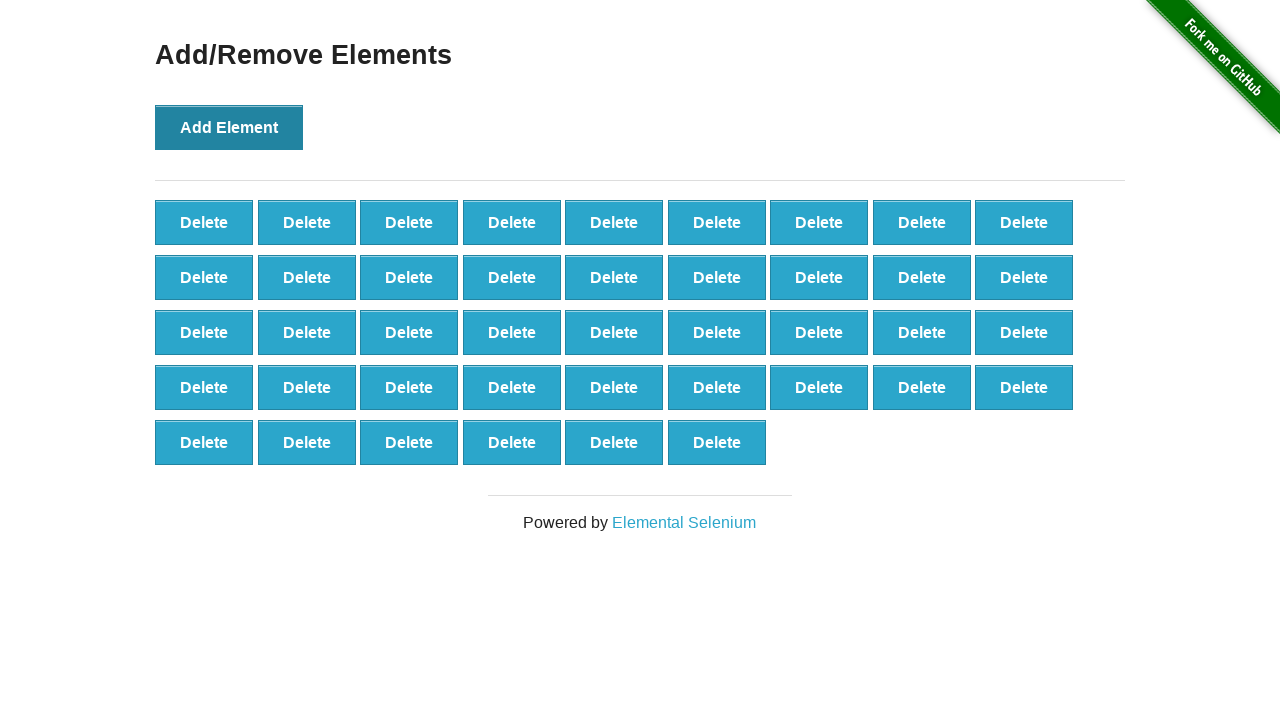

Clicked 'Add Element' button (iteration 43/100) at (229, 127) on button[onclick='addElement()']
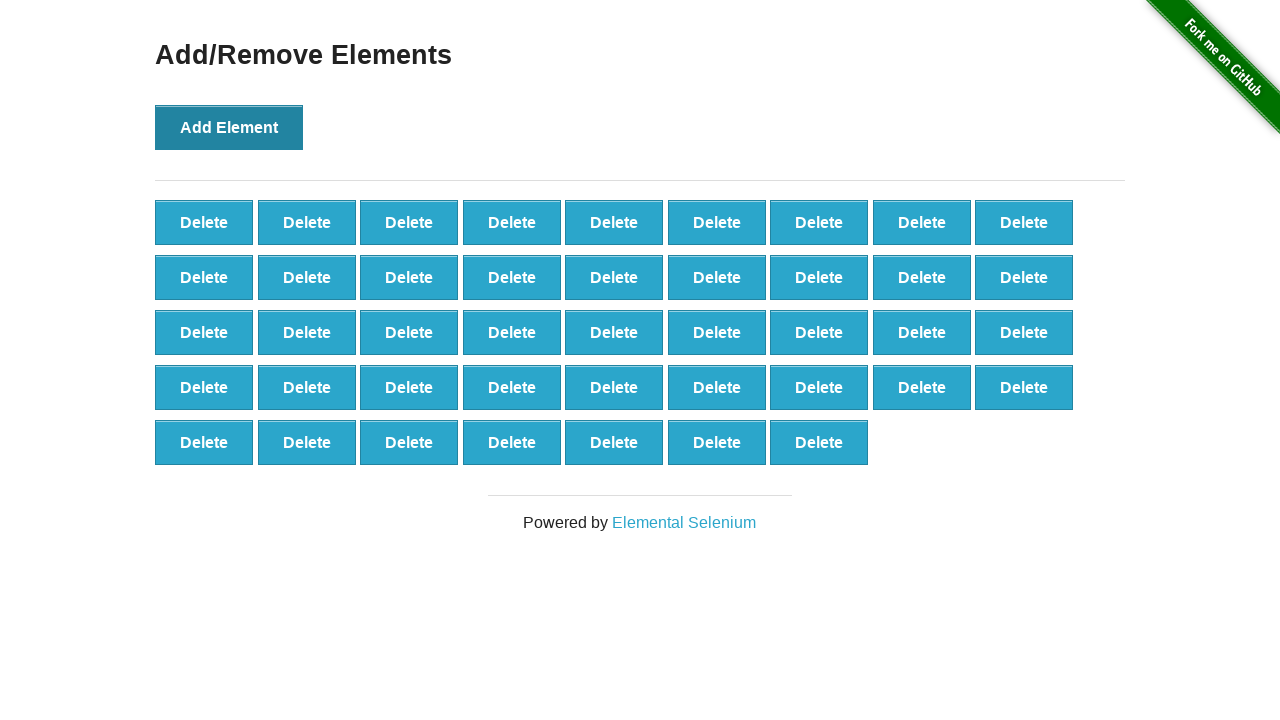

Clicked 'Add Element' button (iteration 44/100) at (229, 127) on button[onclick='addElement()']
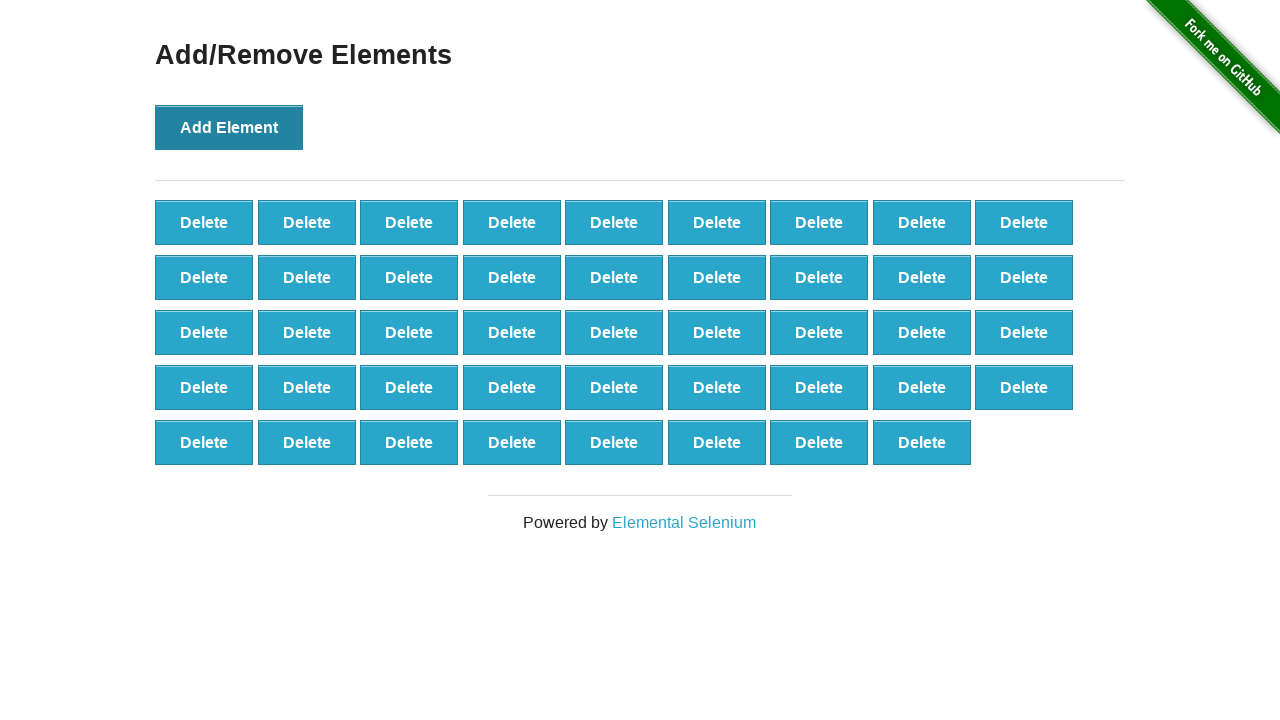

Clicked 'Add Element' button (iteration 45/100) at (229, 127) on button[onclick='addElement()']
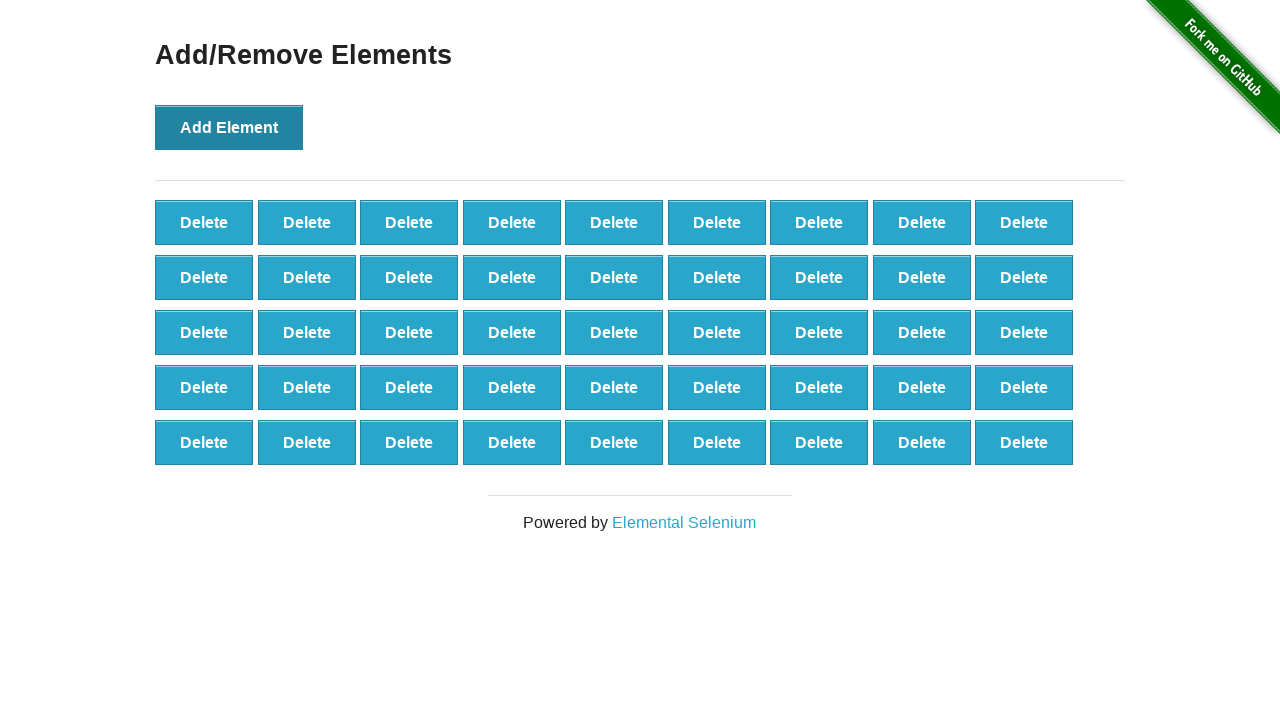

Clicked 'Add Element' button (iteration 46/100) at (229, 127) on button[onclick='addElement()']
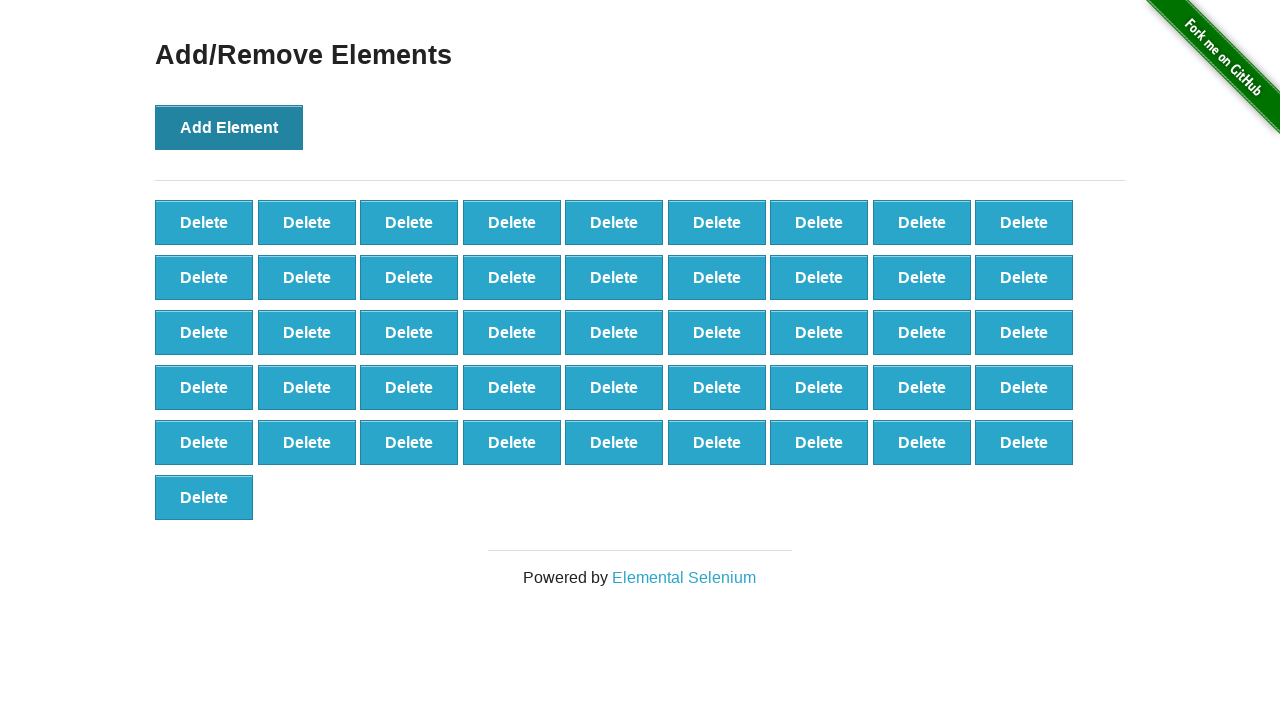

Clicked 'Add Element' button (iteration 47/100) at (229, 127) on button[onclick='addElement()']
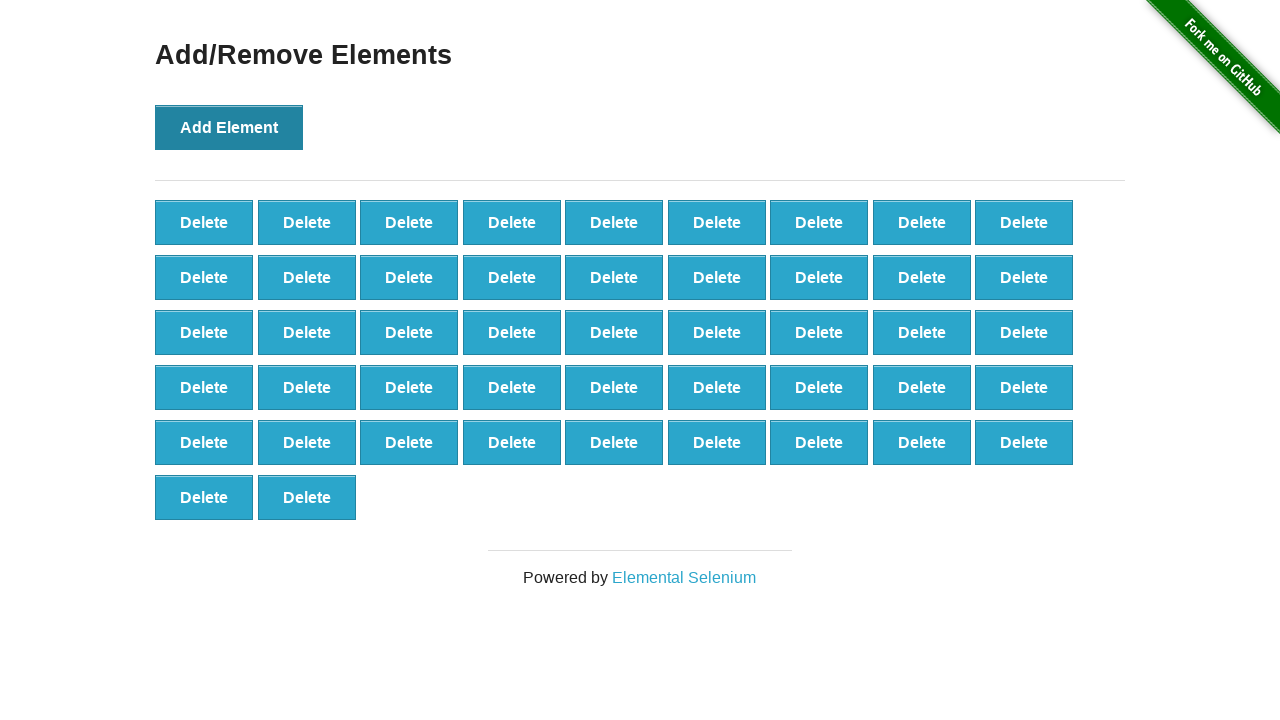

Clicked 'Add Element' button (iteration 48/100) at (229, 127) on button[onclick='addElement()']
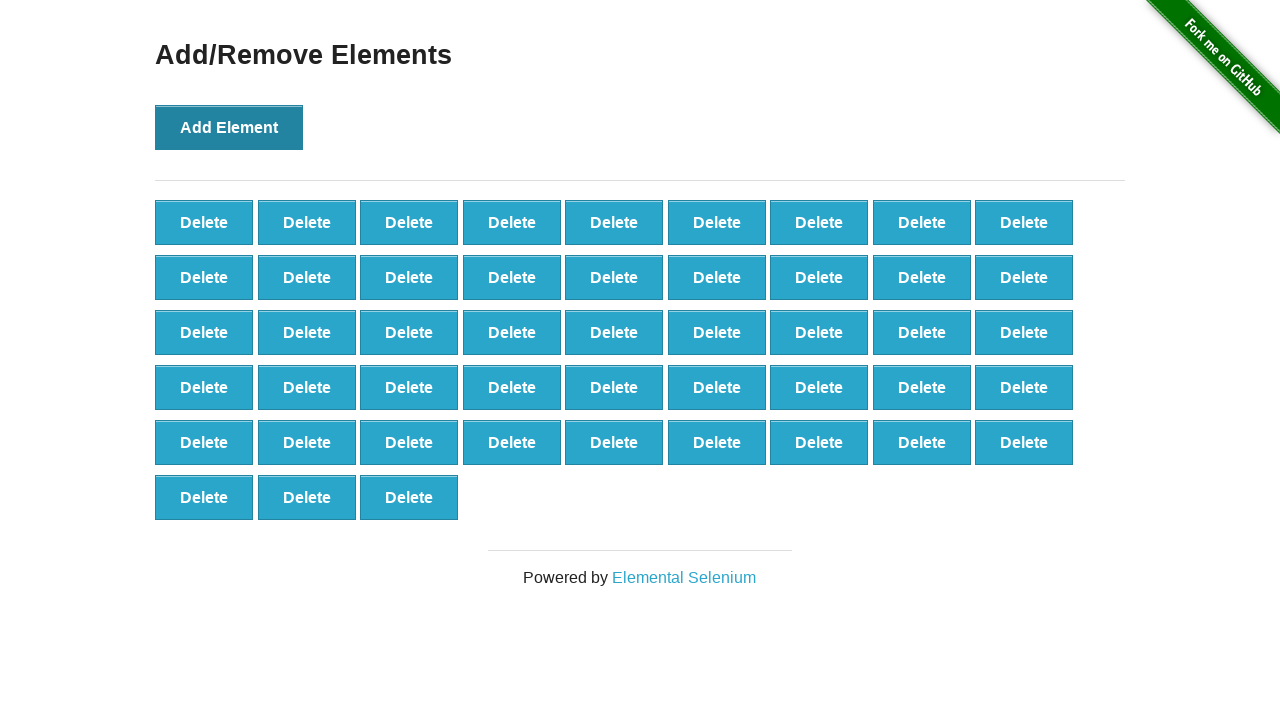

Clicked 'Add Element' button (iteration 49/100) at (229, 127) on button[onclick='addElement()']
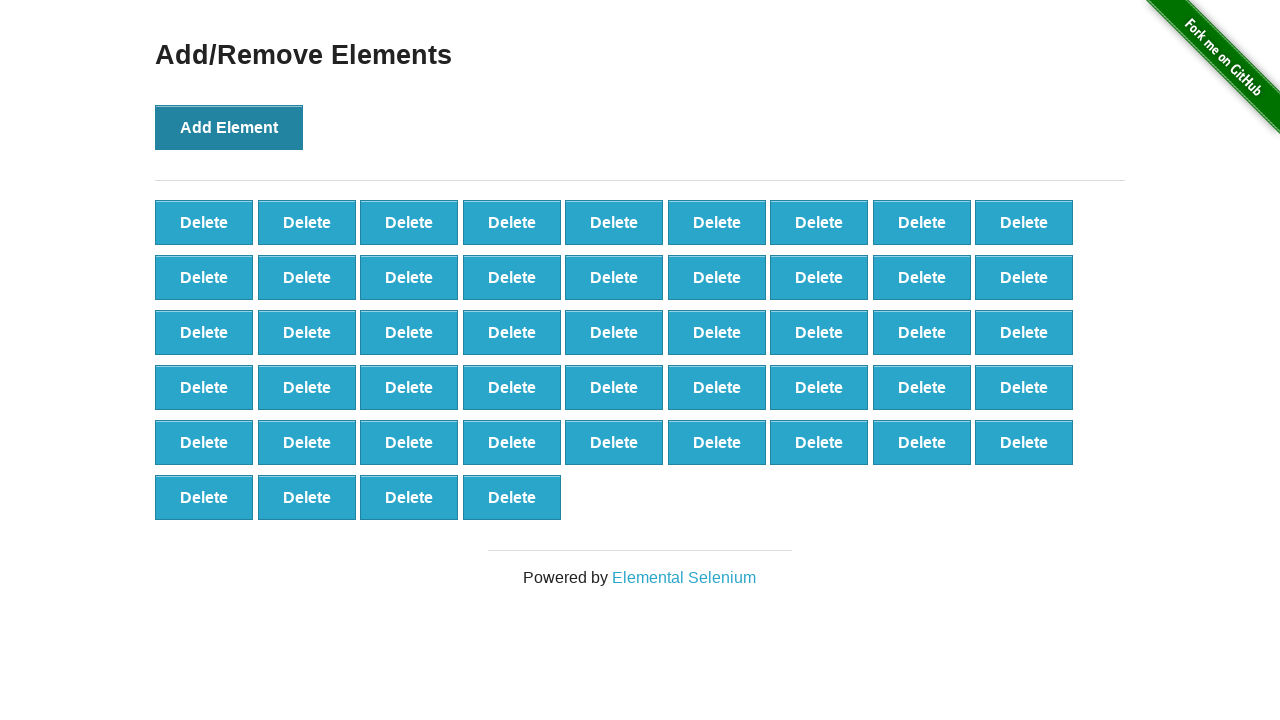

Clicked 'Add Element' button (iteration 50/100) at (229, 127) on button[onclick='addElement()']
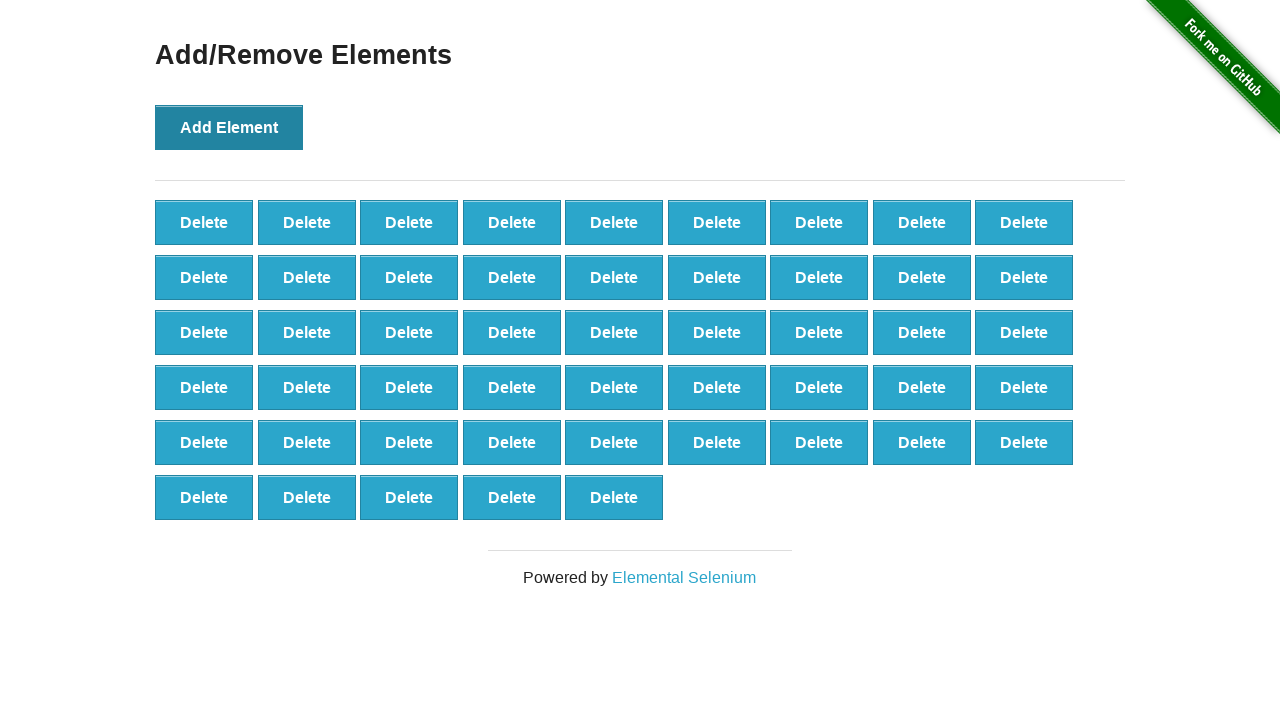

Clicked 'Add Element' button (iteration 51/100) at (229, 127) on button[onclick='addElement()']
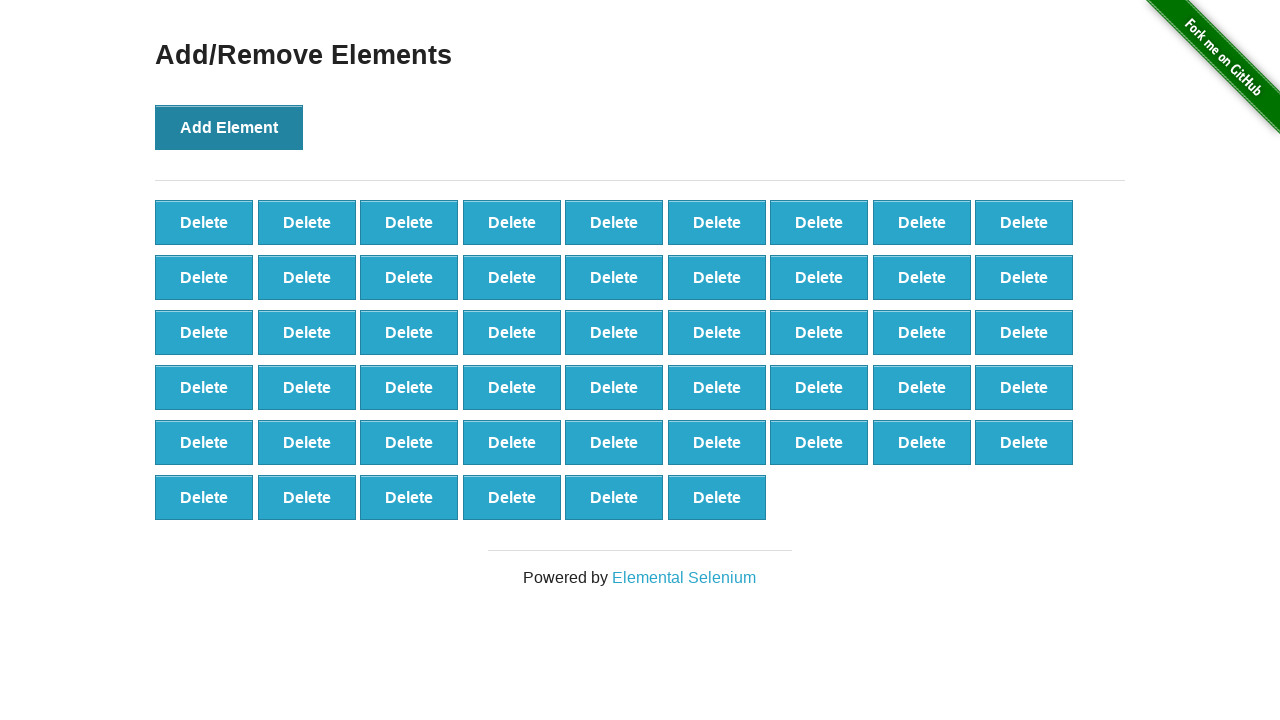

Clicked 'Add Element' button (iteration 52/100) at (229, 127) on button[onclick='addElement()']
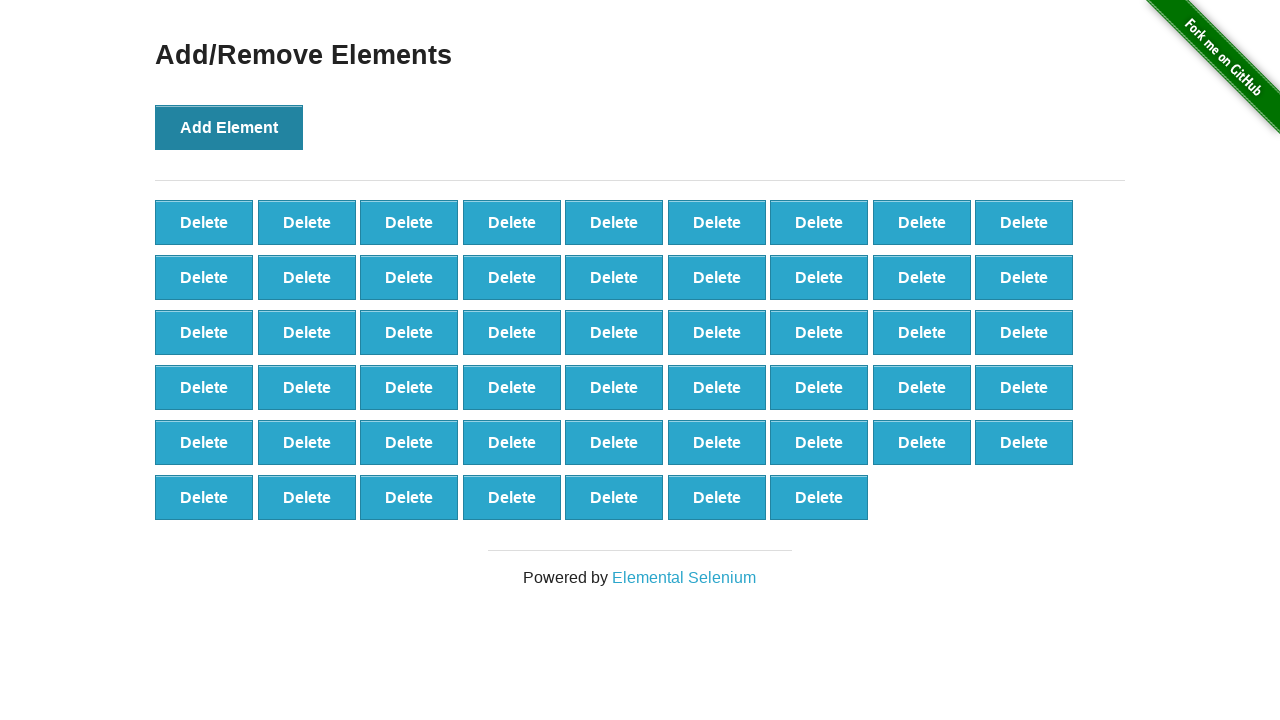

Clicked 'Add Element' button (iteration 53/100) at (229, 127) on button[onclick='addElement()']
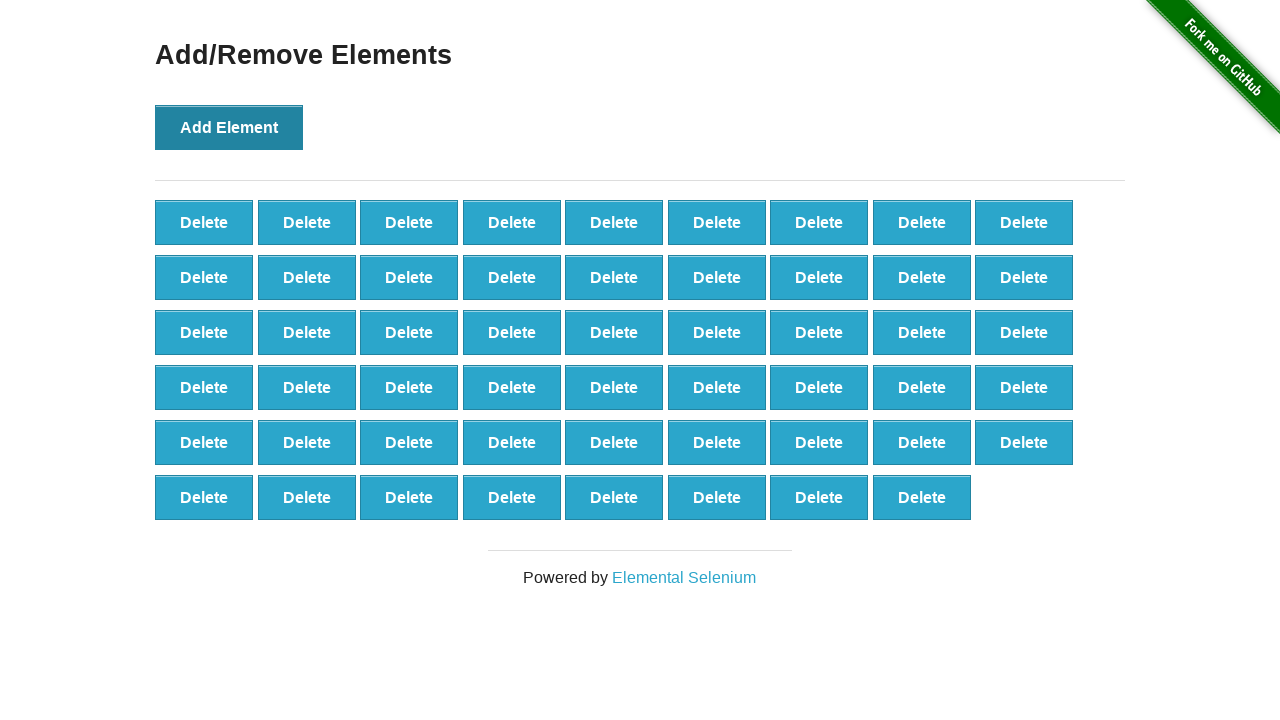

Clicked 'Add Element' button (iteration 54/100) at (229, 127) on button[onclick='addElement()']
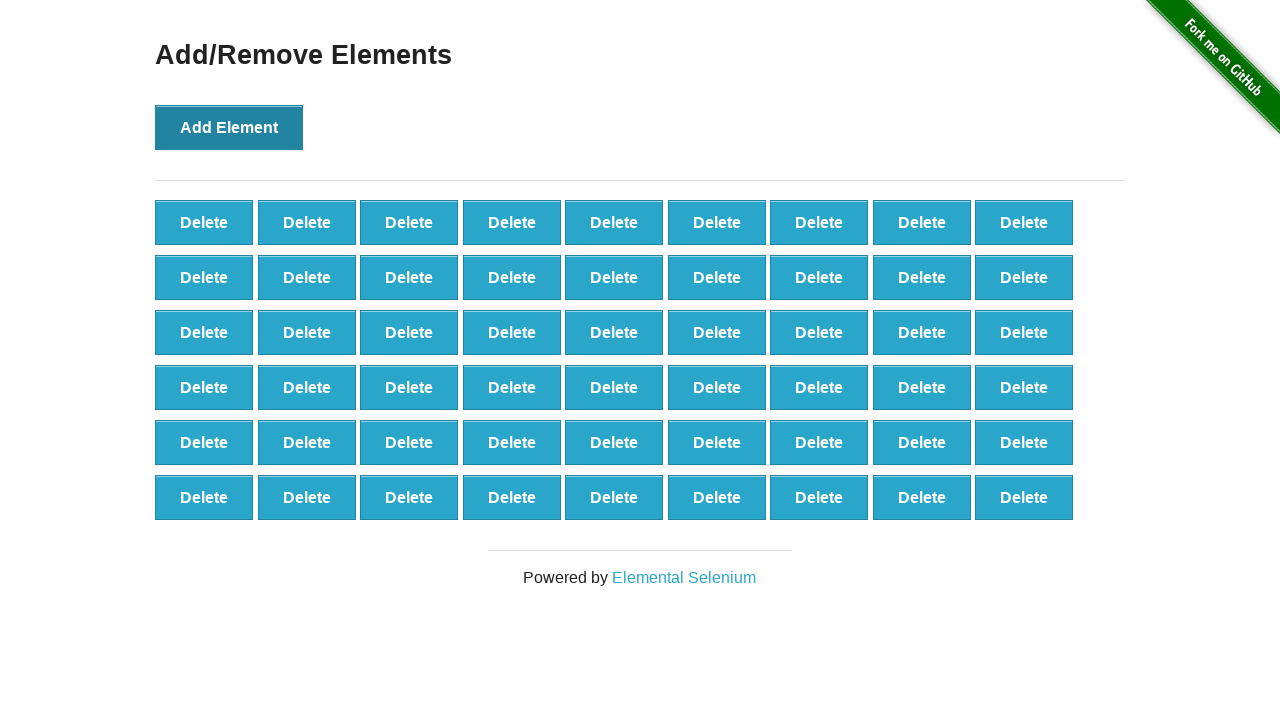

Clicked 'Add Element' button (iteration 55/100) at (229, 127) on button[onclick='addElement()']
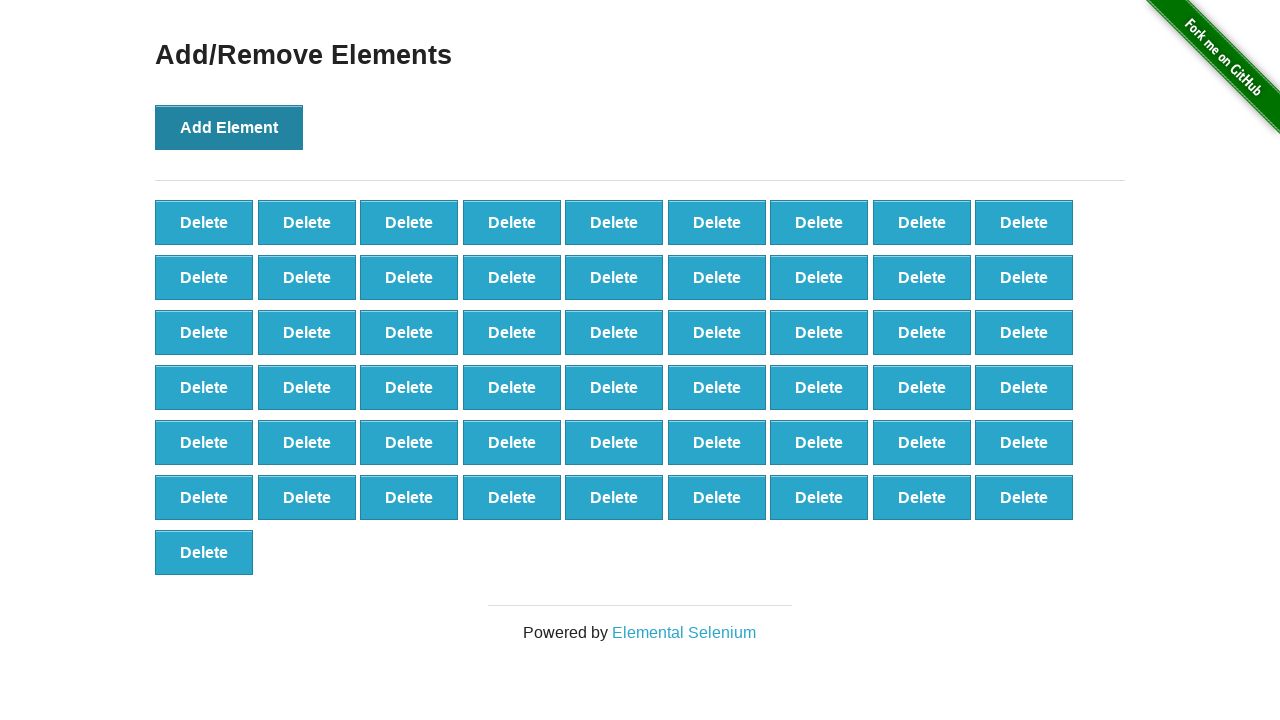

Clicked 'Add Element' button (iteration 56/100) at (229, 127) on button[onclick='addElement()']
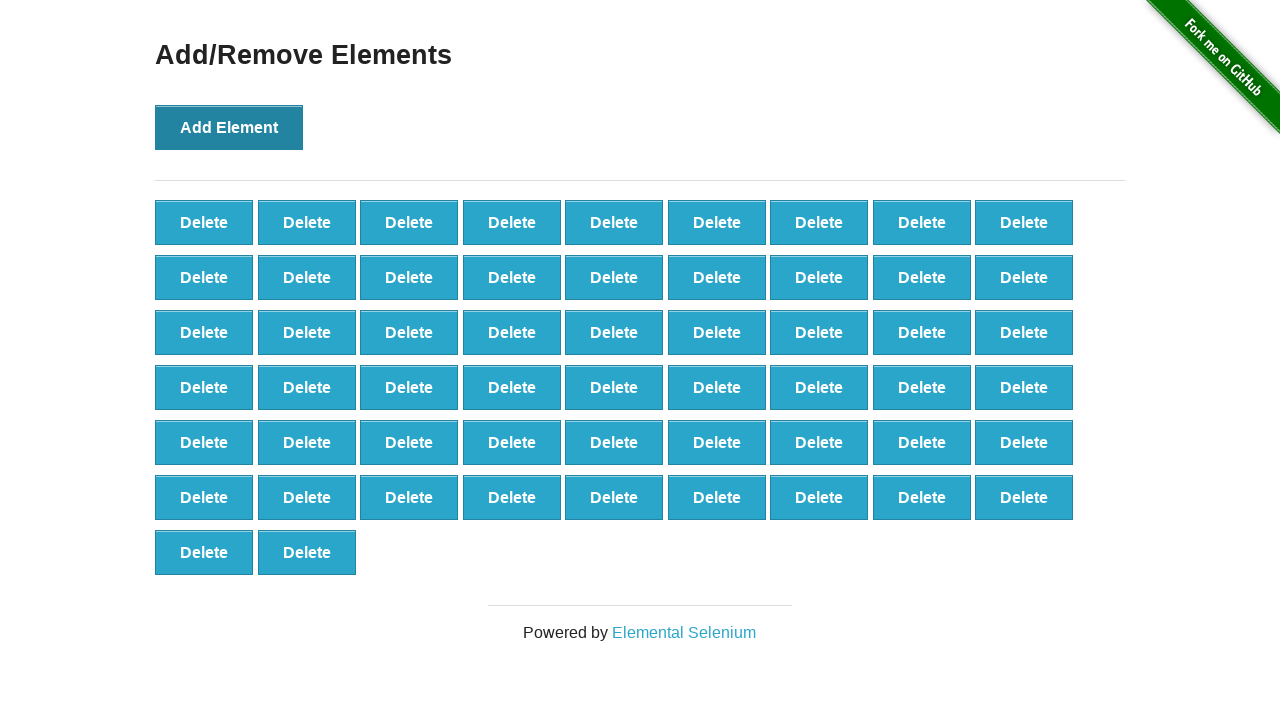

Clicked 'Add Element' button (iteration 57/100) at (229, 127) on button[onclick='addElement()']
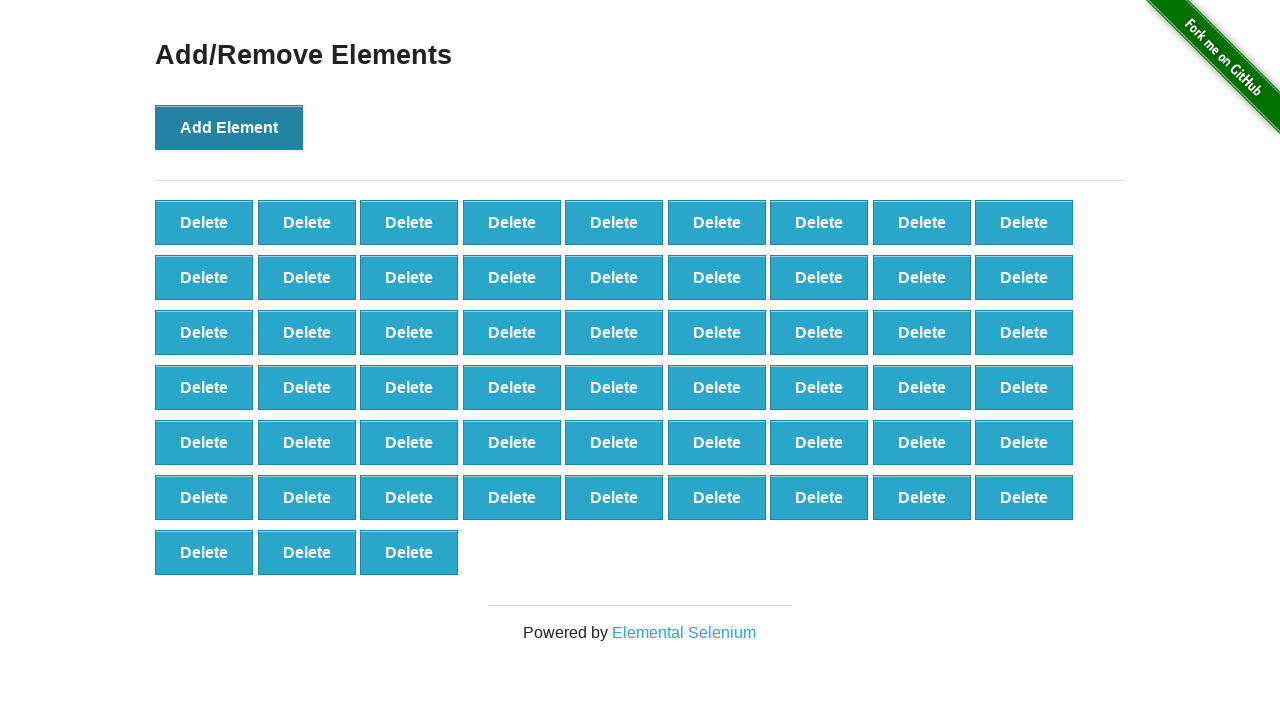

Clicked 'Add Element' button (iteration 58/100) at (229, 127) on button[onclick='addElement()']
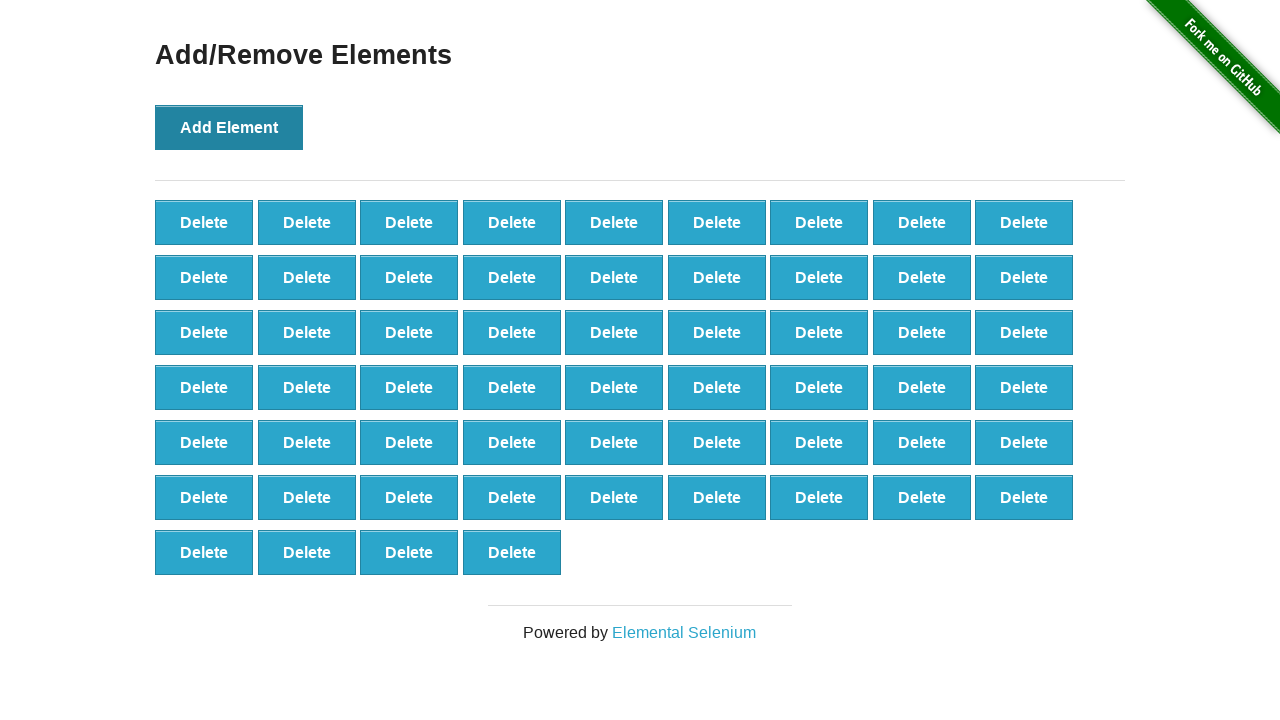

Clicked 'Add Element' button (iteration 59/100) at (229, 127) on button[onclick='addElement()']
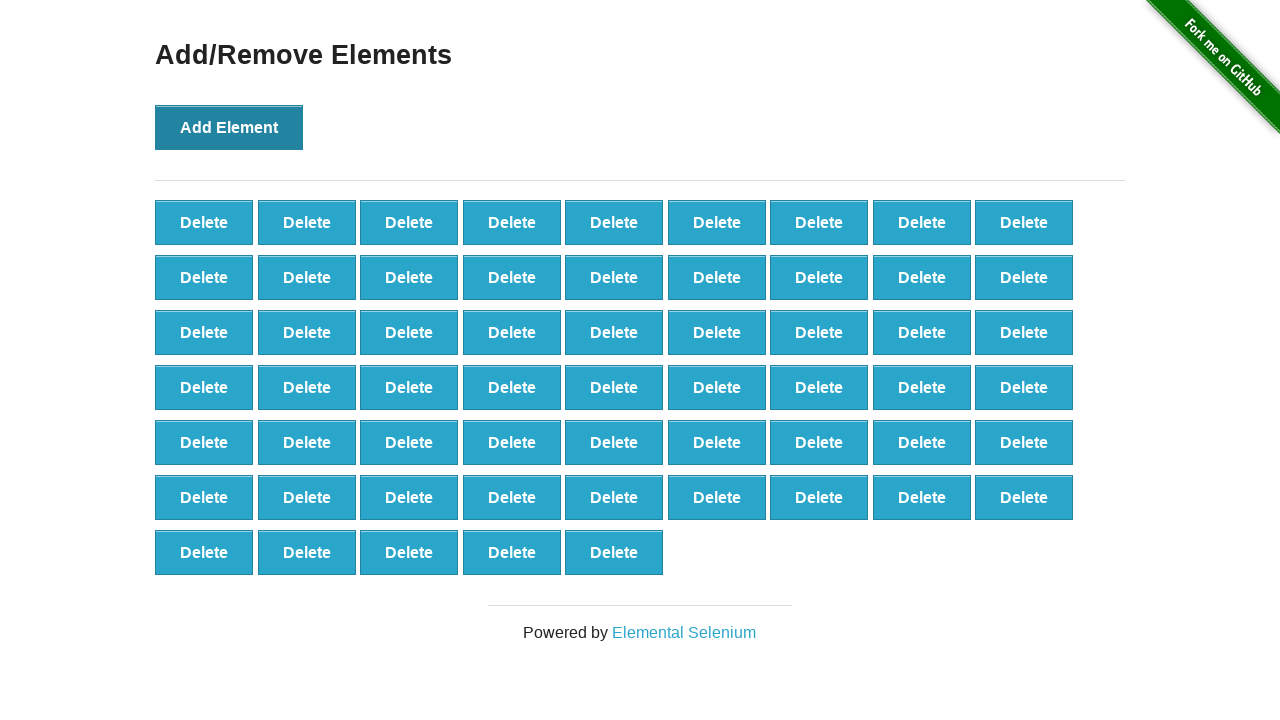

Clicked 'Add Element' button (iteration 60/100) at (229, 127) on button[onclick='addElement()']
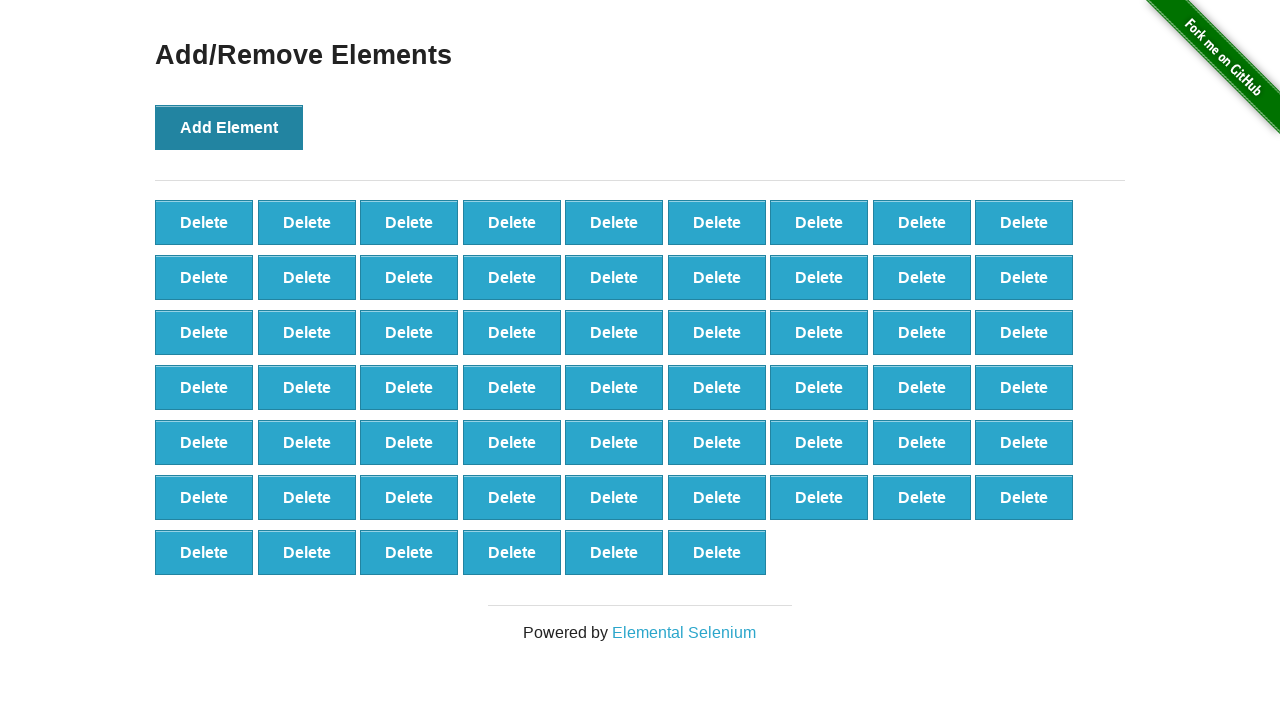

Clicked 'Add Element' button (iteration 61/100) at (229, 127) on button[onclick='addElement()']
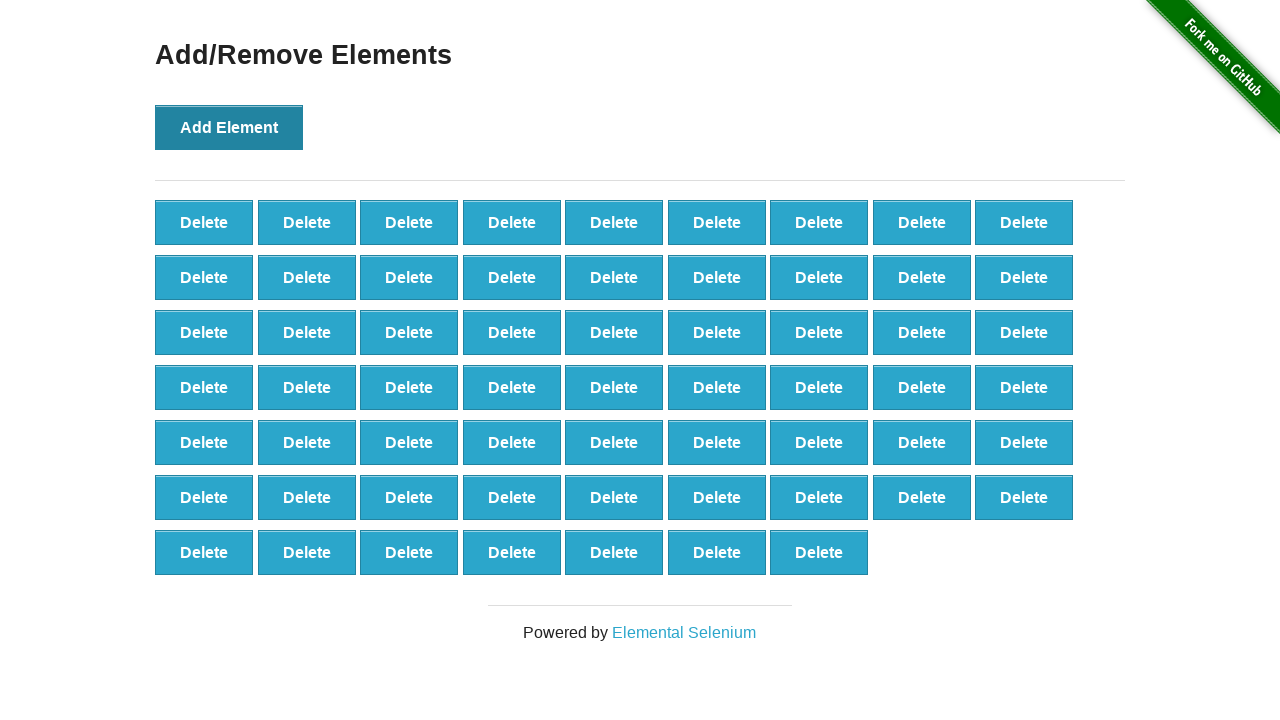

Clicked 'Add Element' button (iteration 62/100) at (229, 127) on button[onclick='addElement()']
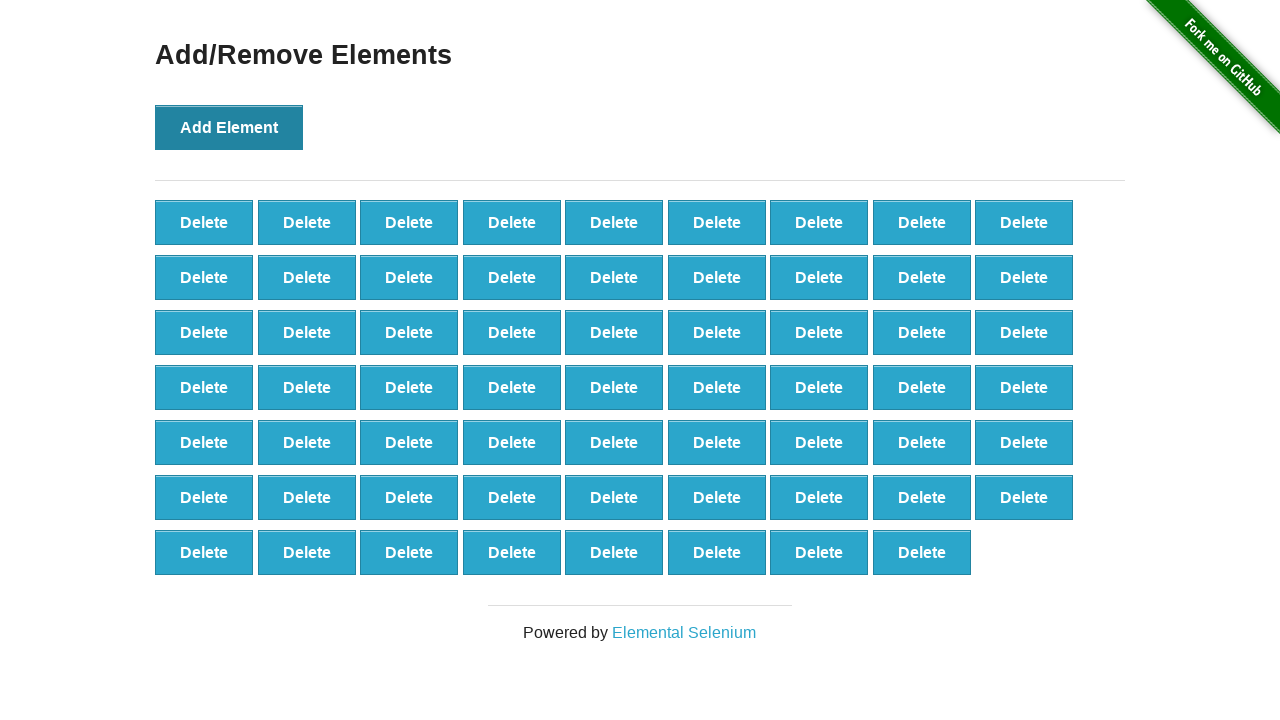

Clicked 'Add Element' button (iteration 63/100) at (229, 127) on button[onclick='addElement()']
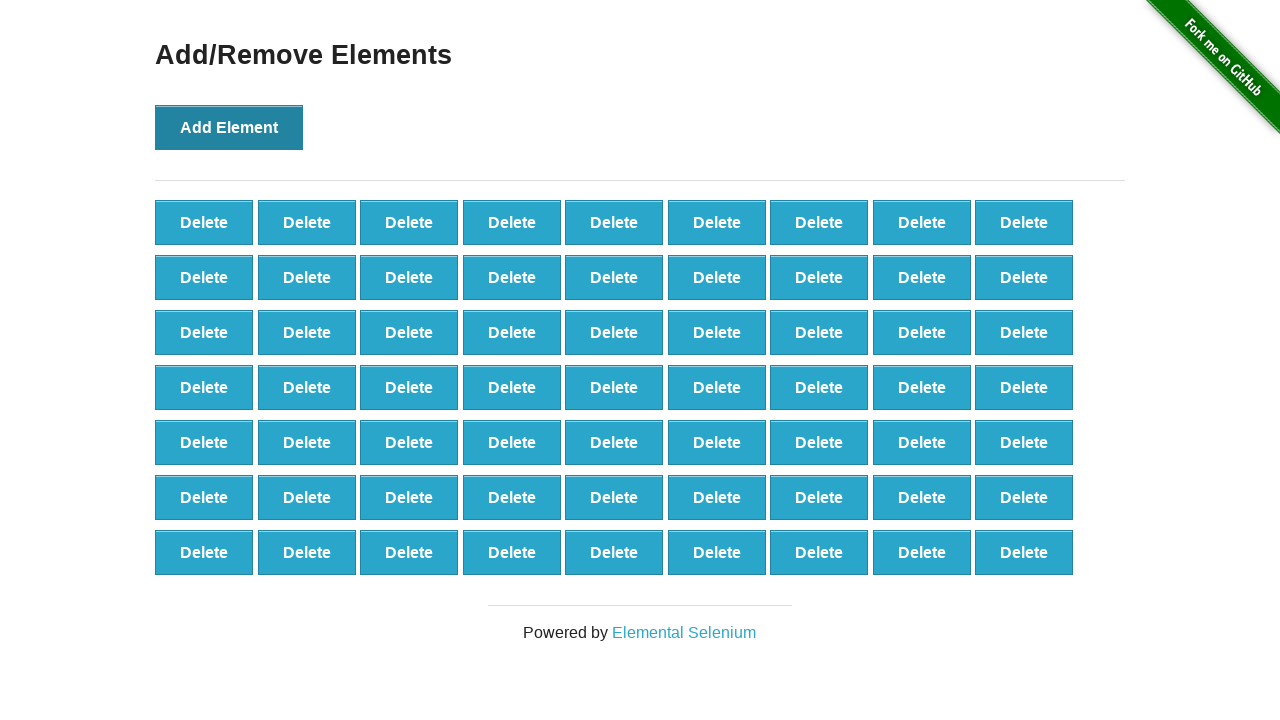

Clicked 'Add Element' button (iteration 64/100) at (229, 127) on button[onclick='addElement()']
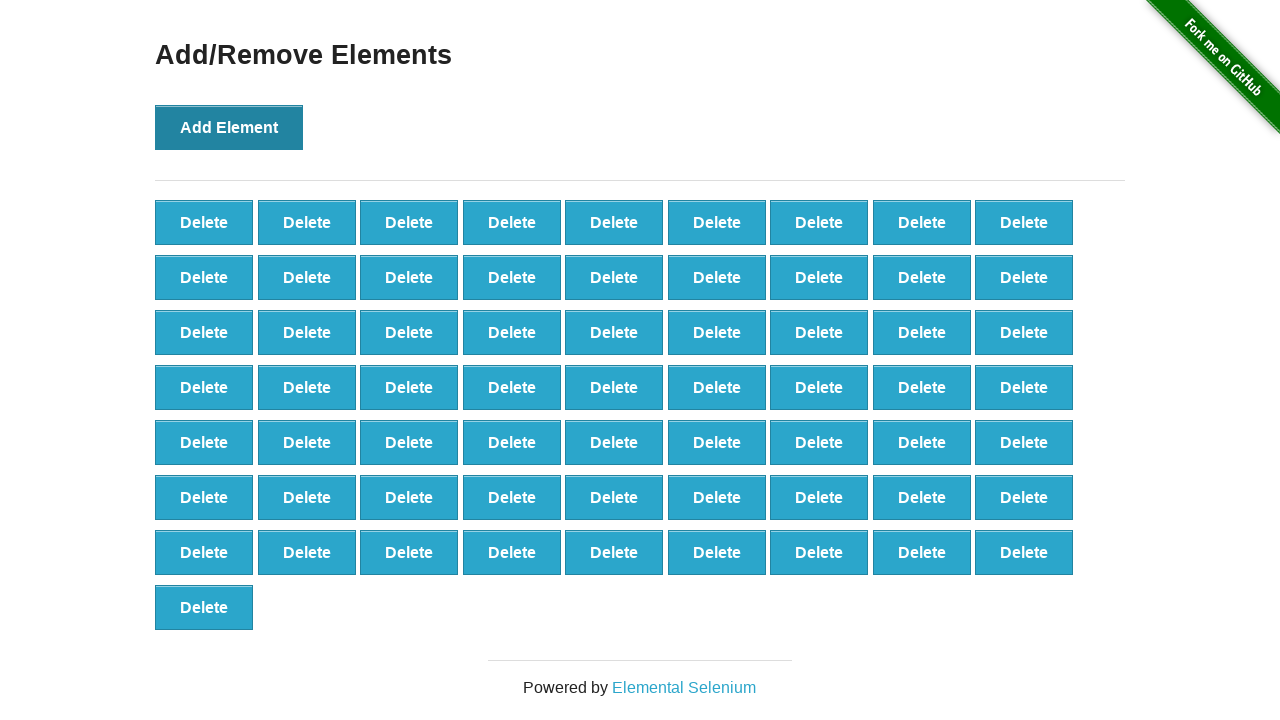

Clicked 'Add Element' button (iteration 65/100) at (229, 127) on button[onclick='addElement()']
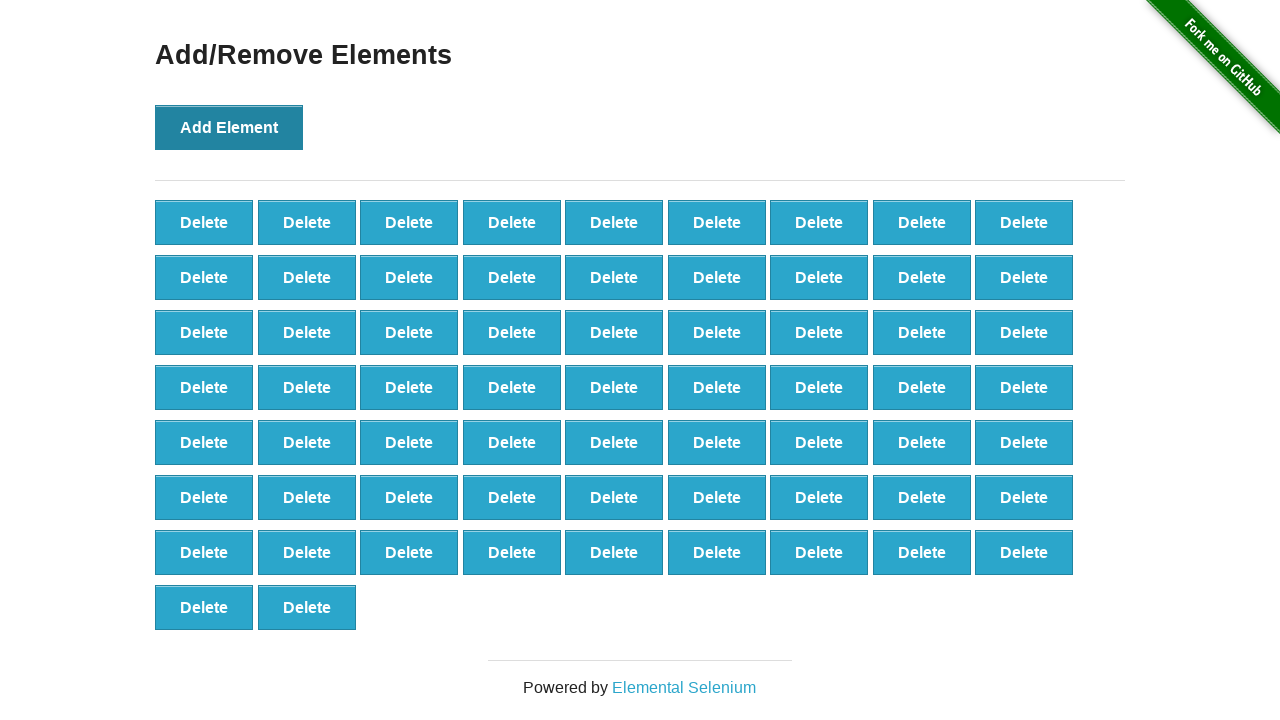

Clicked 'Add Element' button (iteration 66/100) at (229, 127) on button[onclick='addElement()']
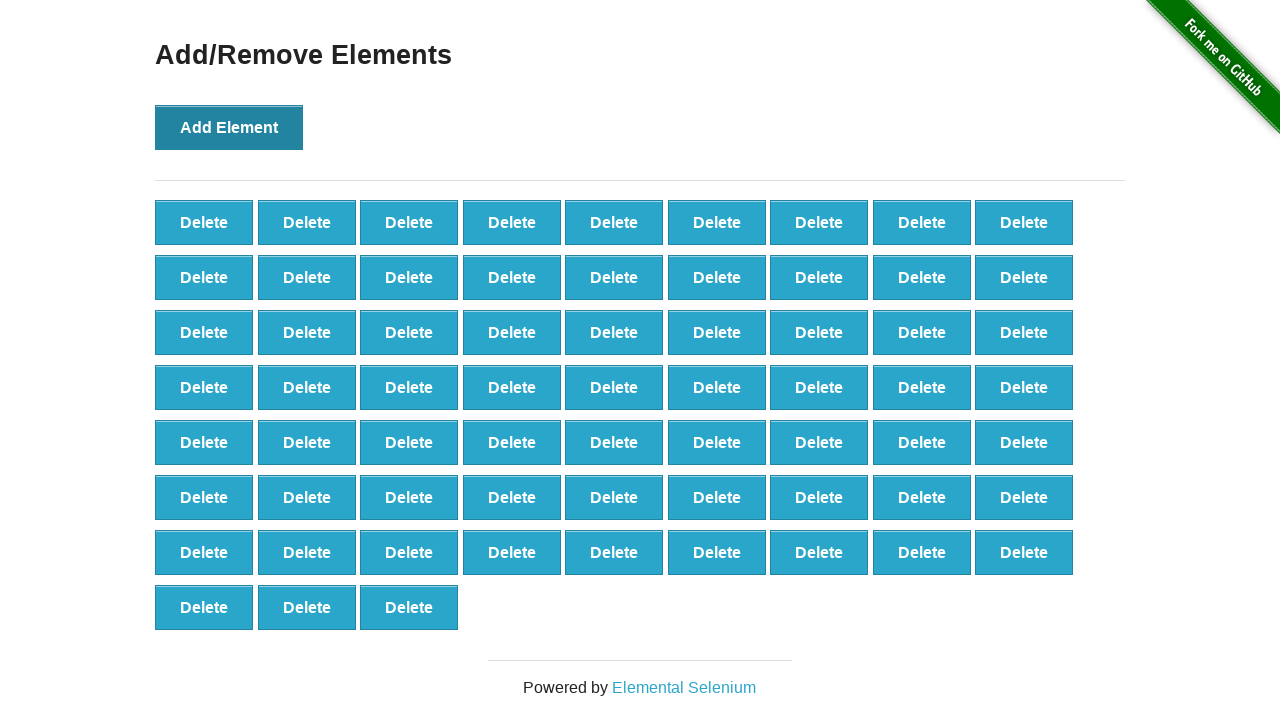

Clicked 'Add Element' button (iteration 67/100) at (229, 127) on button[onclick='addElement()']
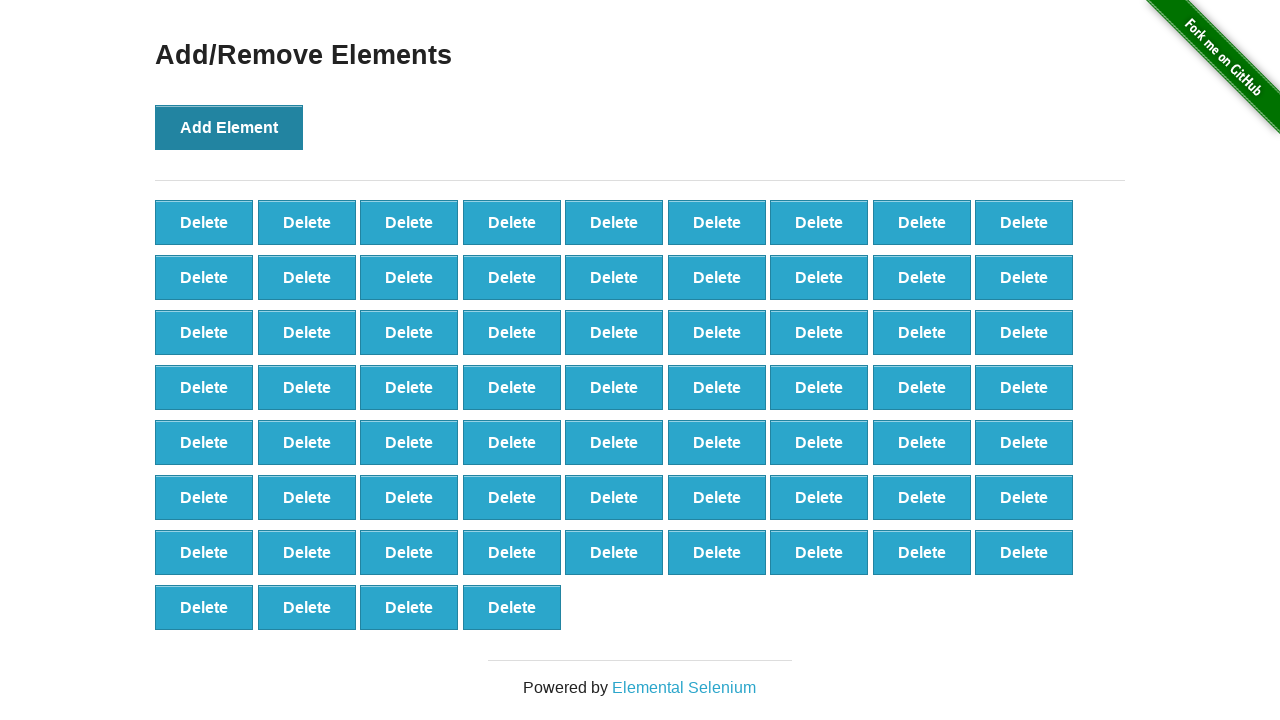

Clicked 'Add Element' button (iteration 68/100) at (229, 127) on button[onclick='addElement()']
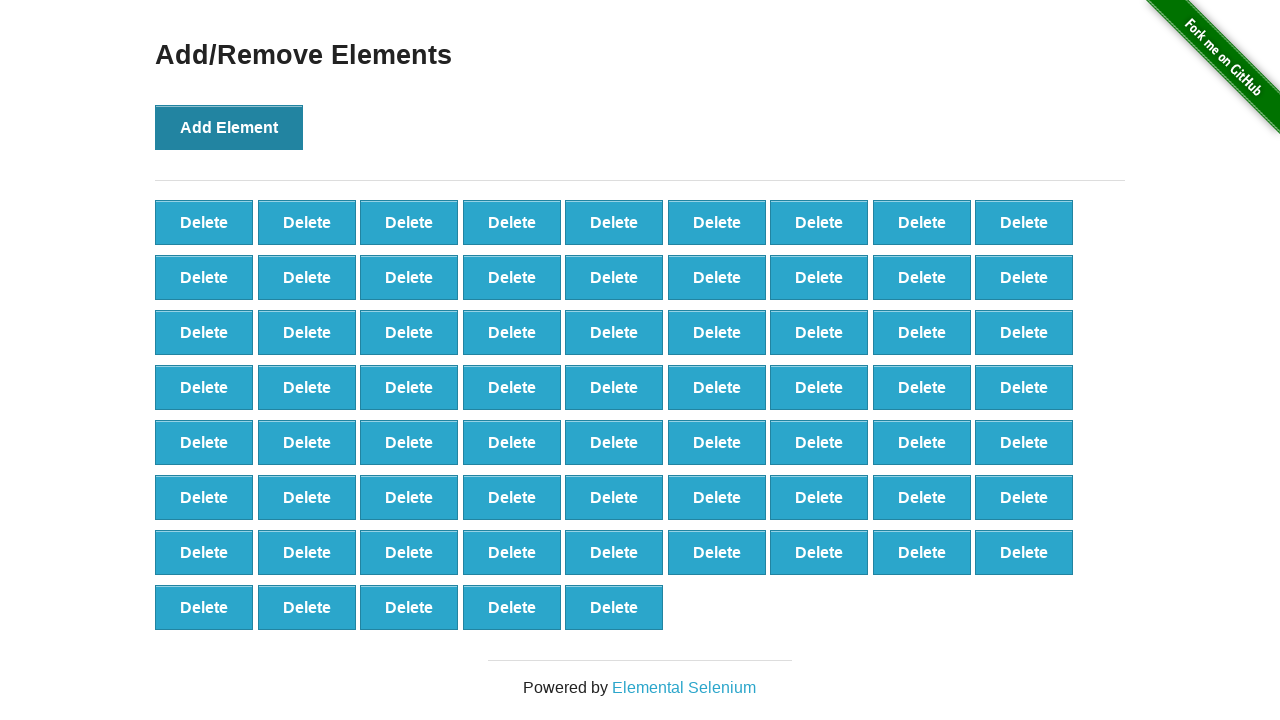

Clicked 'Add Element' button (iteration 69/100) at (229, 127) on button[onclick='addElement()']
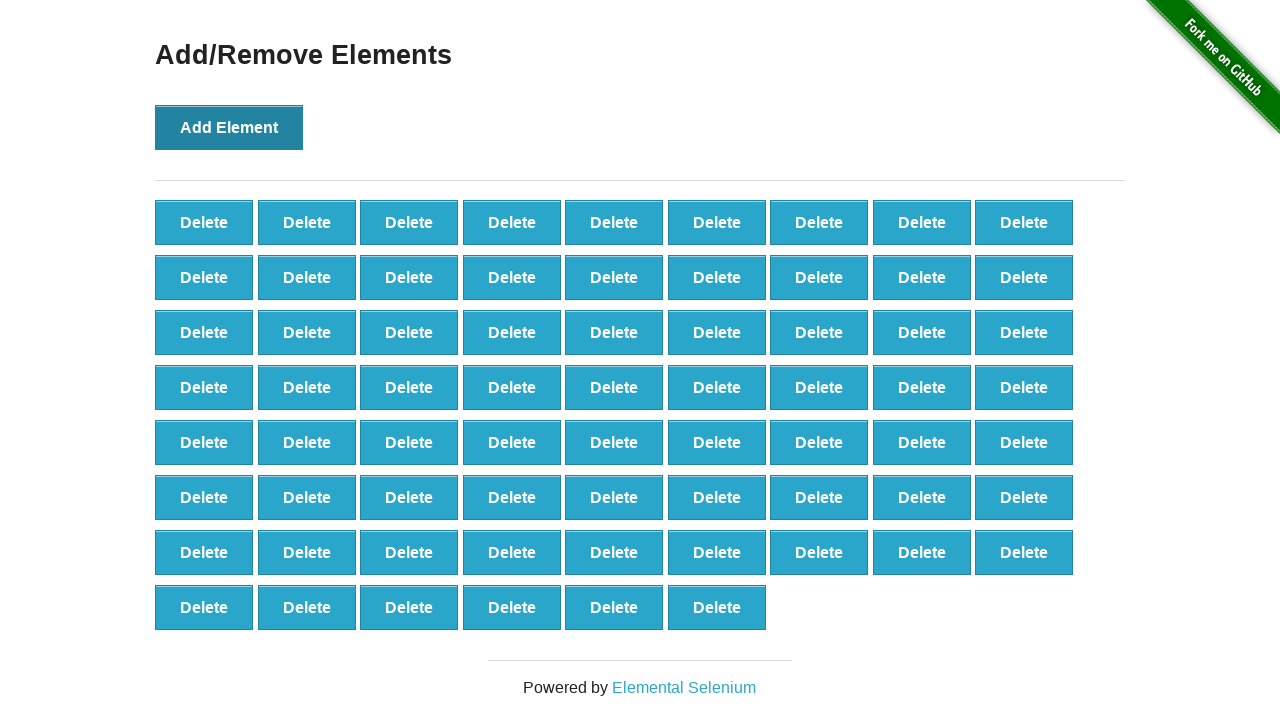

Clicked 'Add Element' button (iteration 70/100) at (229, 127) on button[onclick='addElement()']
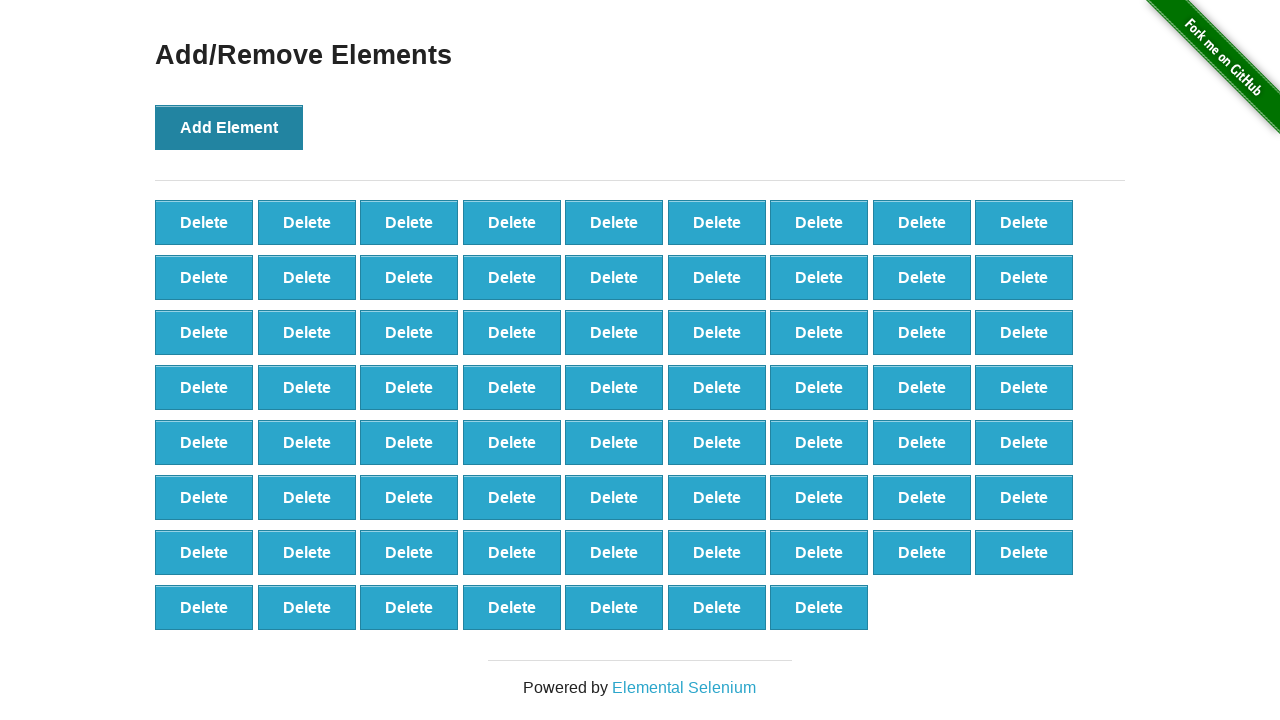

Clicked 'Add Element' button (iteration 71/100) at (229, 127) on button[onclick='addElement()']
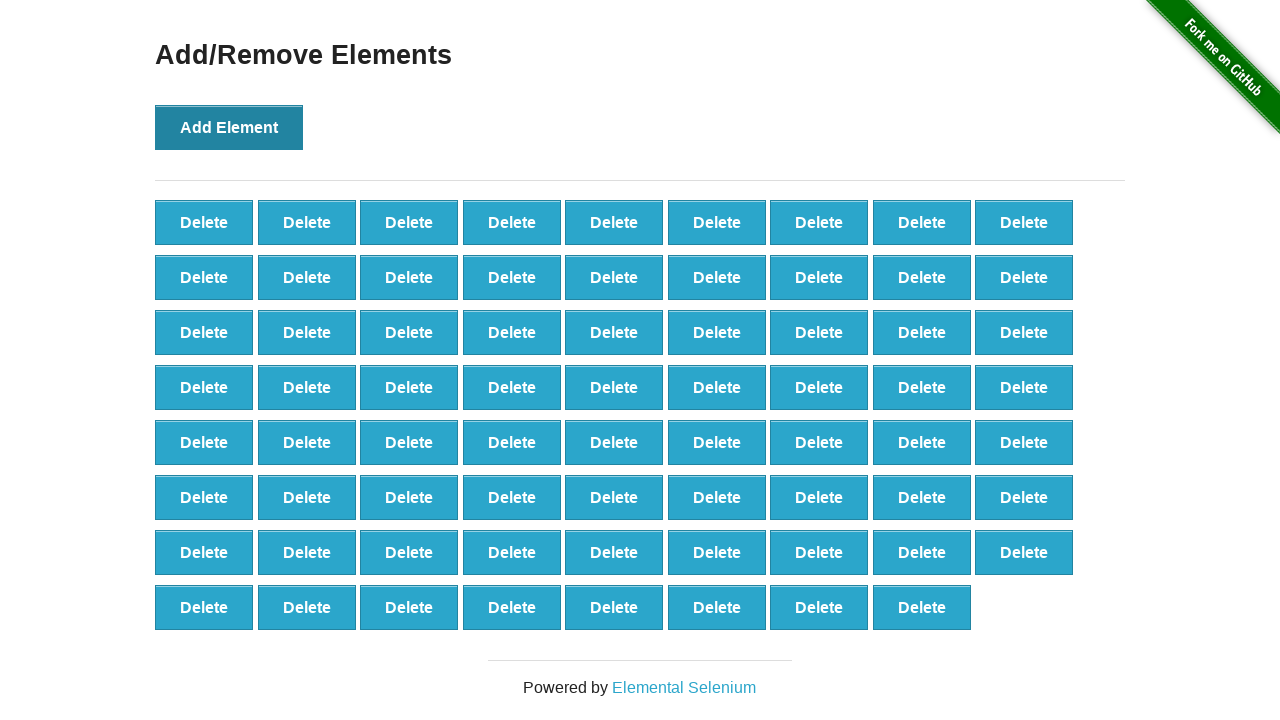

Clicked 'Add Element' button (iteration 72/100) at (229, 127) on button[onclick='addElement()']
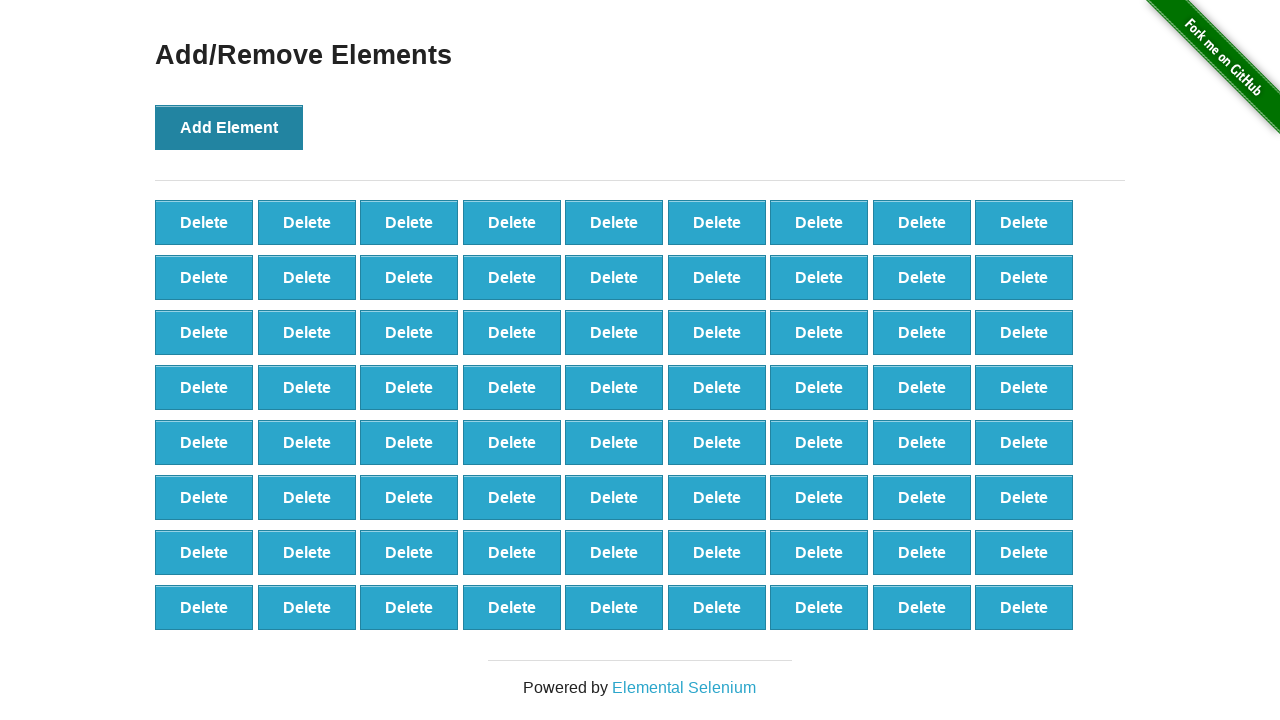

Clicked 'Add Element' button (iteration 73/100) at (229, 127) on button[onclick='addElement()']
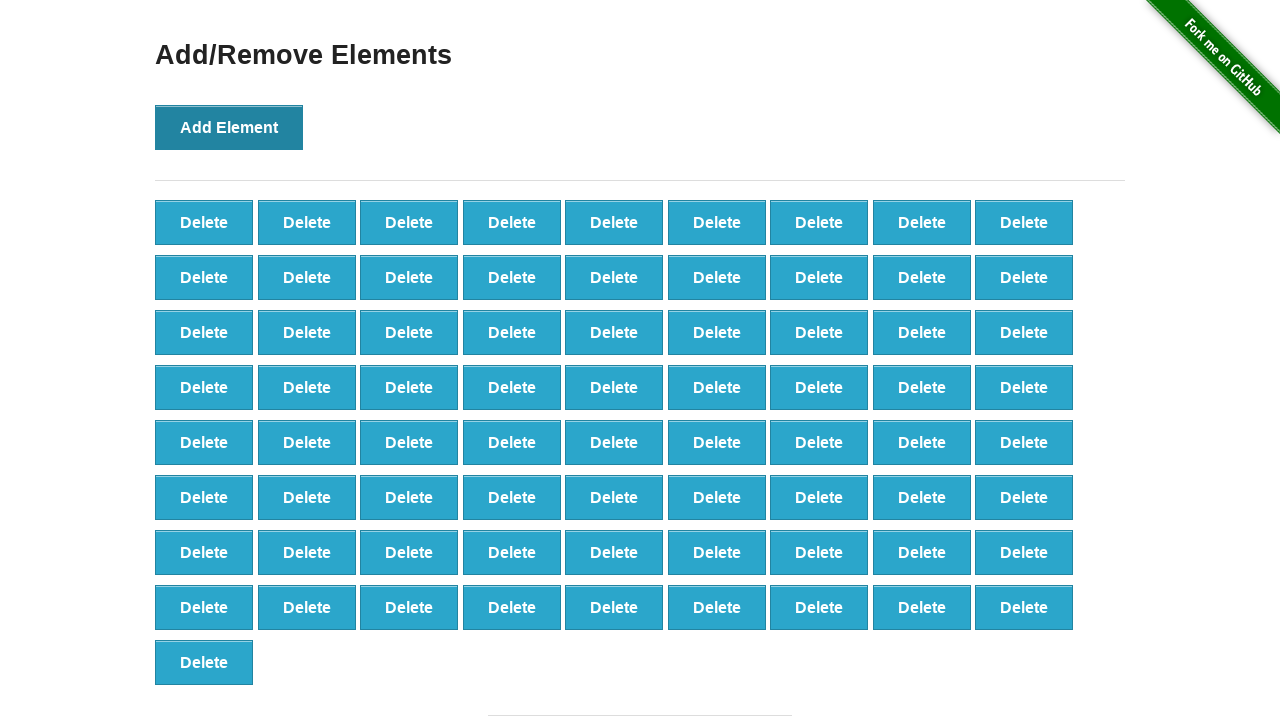

Clicked 'Add Element' button (iteration 74/100) at (229, 127) on button[onclick='addElement()']
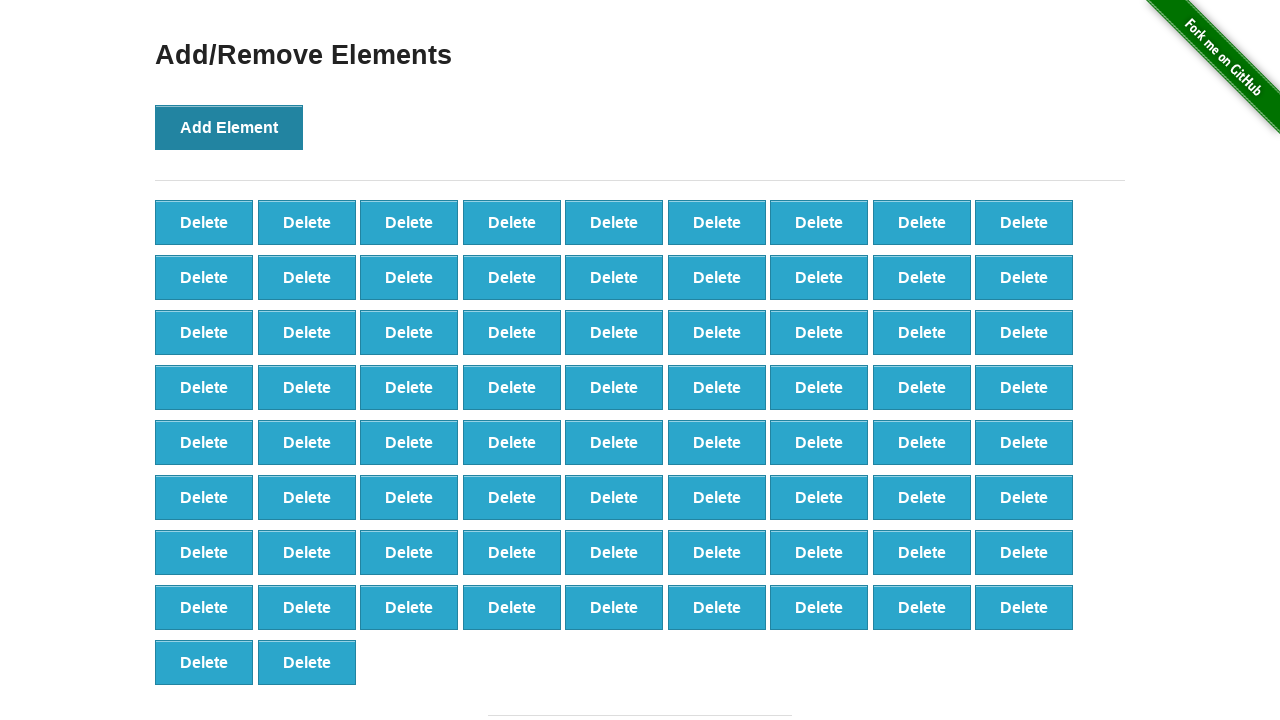

Clicked 'Add Element' button (iteration 75/100) at (229, 127) on button[onclick='addElement()']
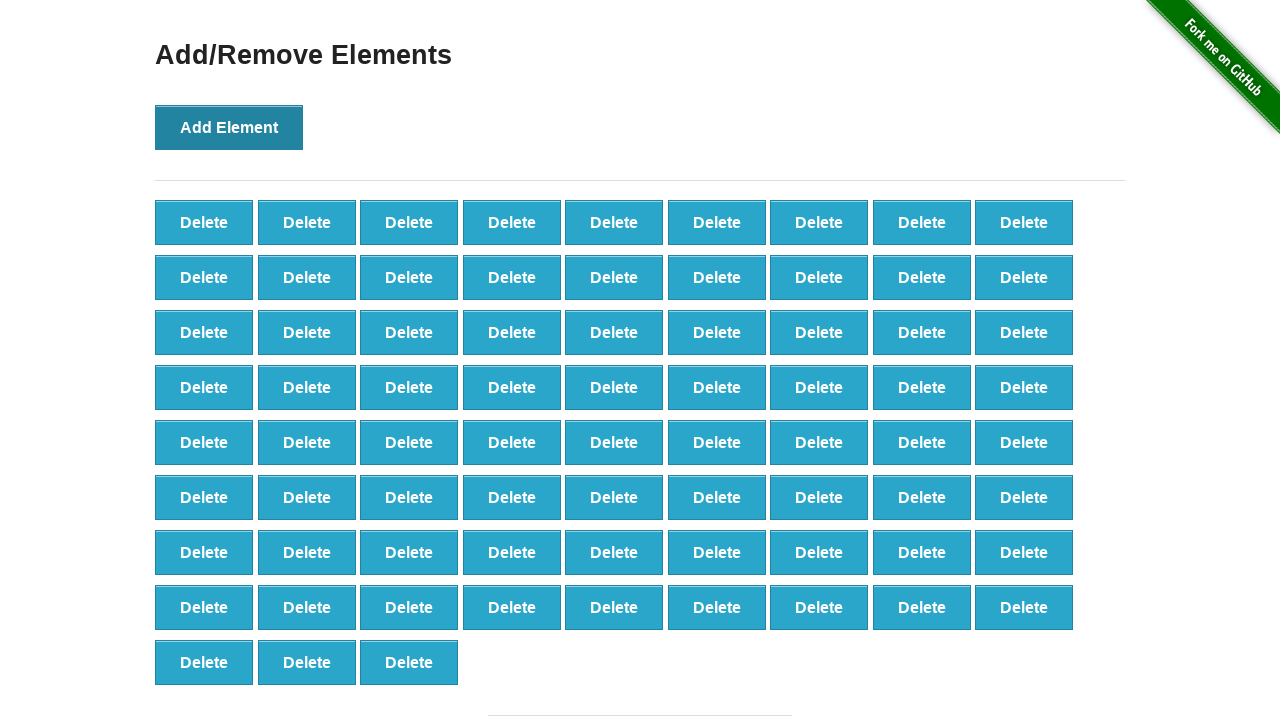

Clicked 'Add Element' button (iteration 76/100) at (229, 127) on button[onclick='addElement()']
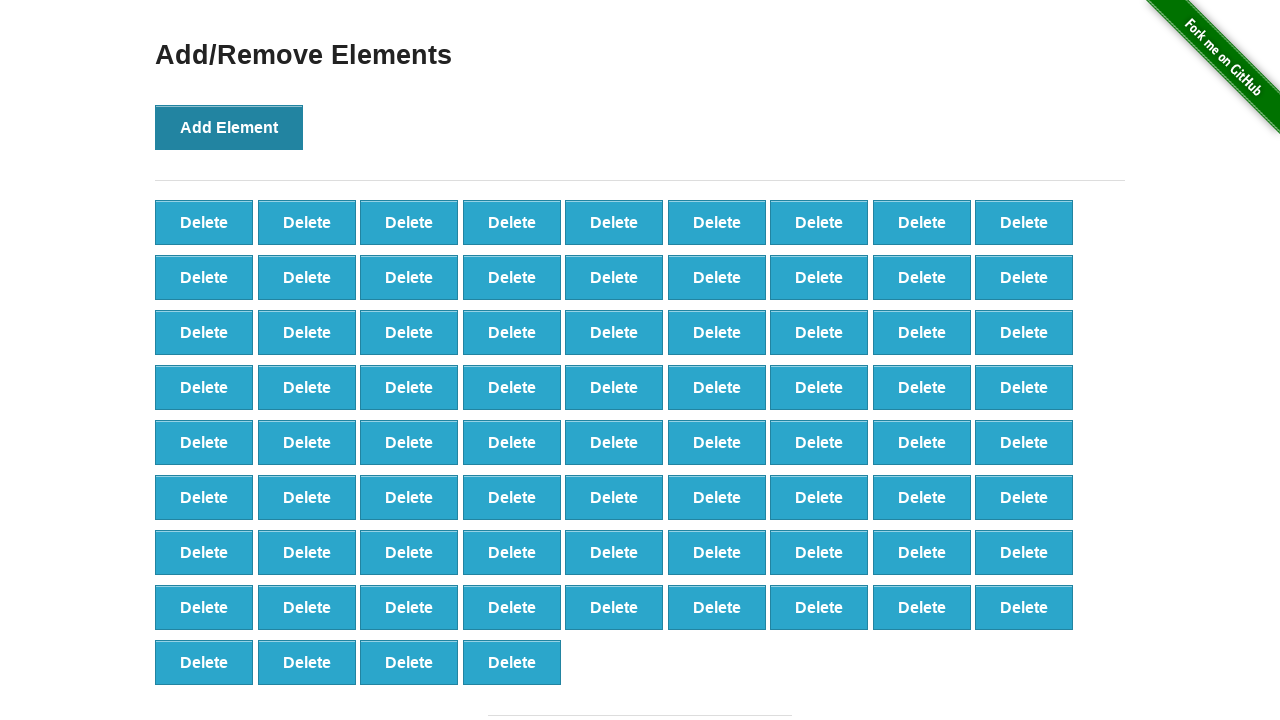

Clicked 'Add Element' button (iteration 77/100) at (229, 127) on button[onclick='addElement()']
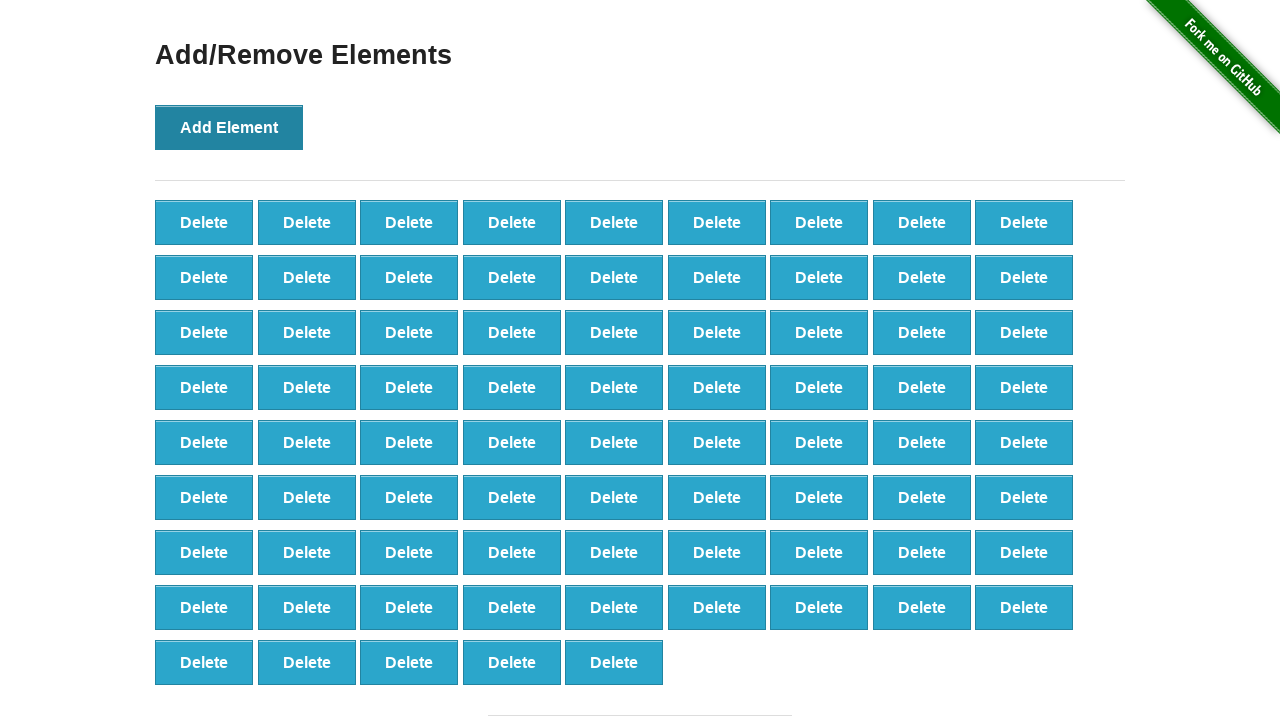

Clicked 'Add Element' button (iteration 78/100) at (229, 127) on button[onclick='addElement()']
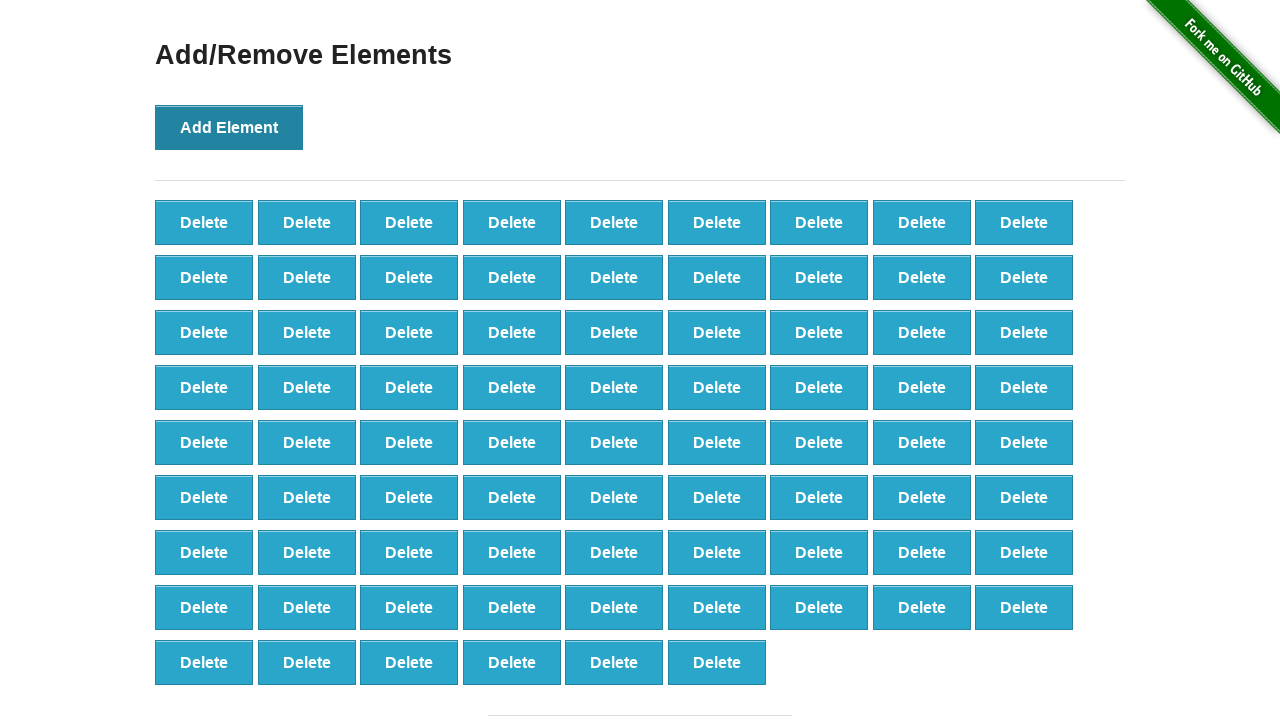

Clicked 'Add Element' button (iteration 79/100) at (229, 127) on button[onclick='addElement()']
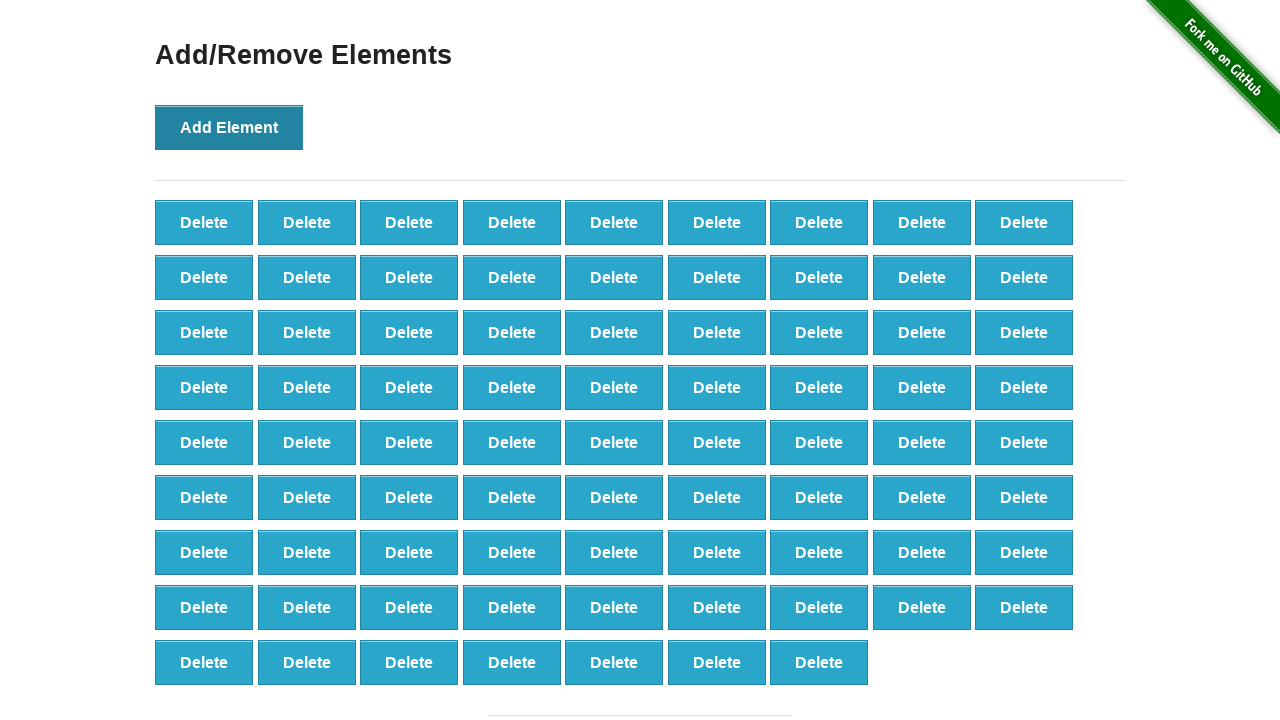

Clicked 'Add Element' button (iteration 80/100) at (229, 127) on button[onclick='addElement()']
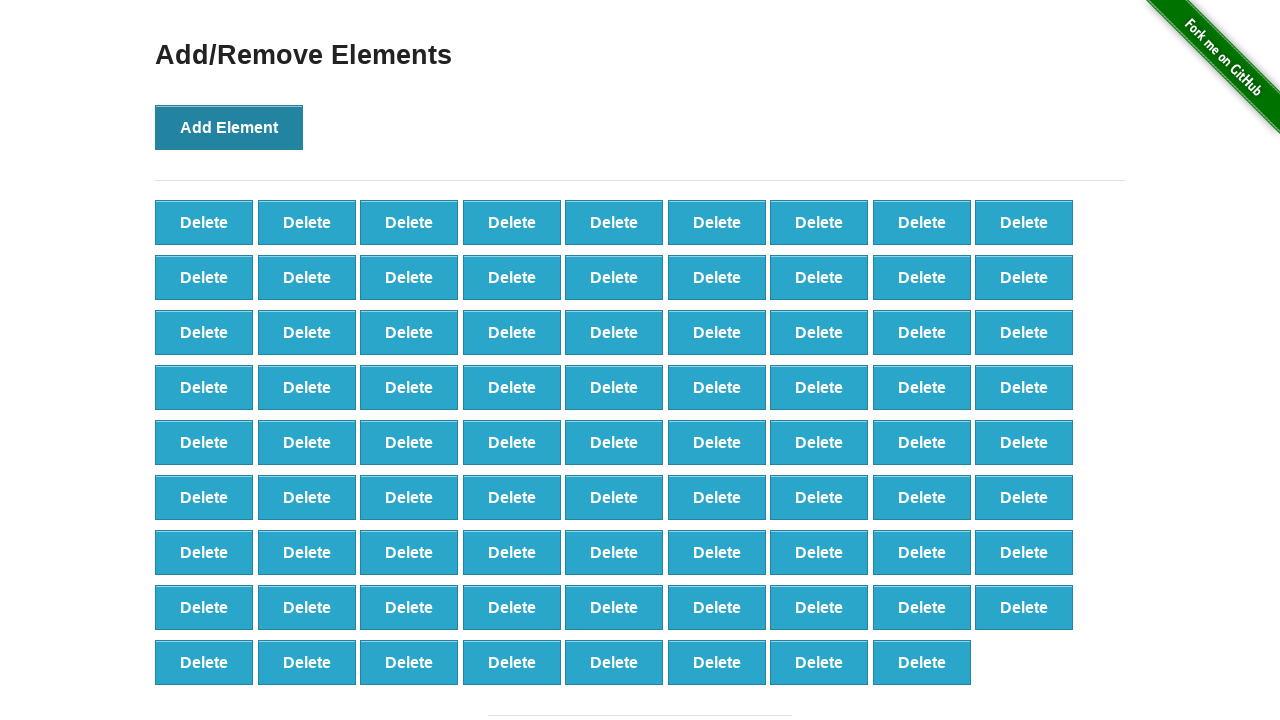

Clicked 'Add Element' button (iteration 81/100) at (229, 127) on button[onclick='addElement()']
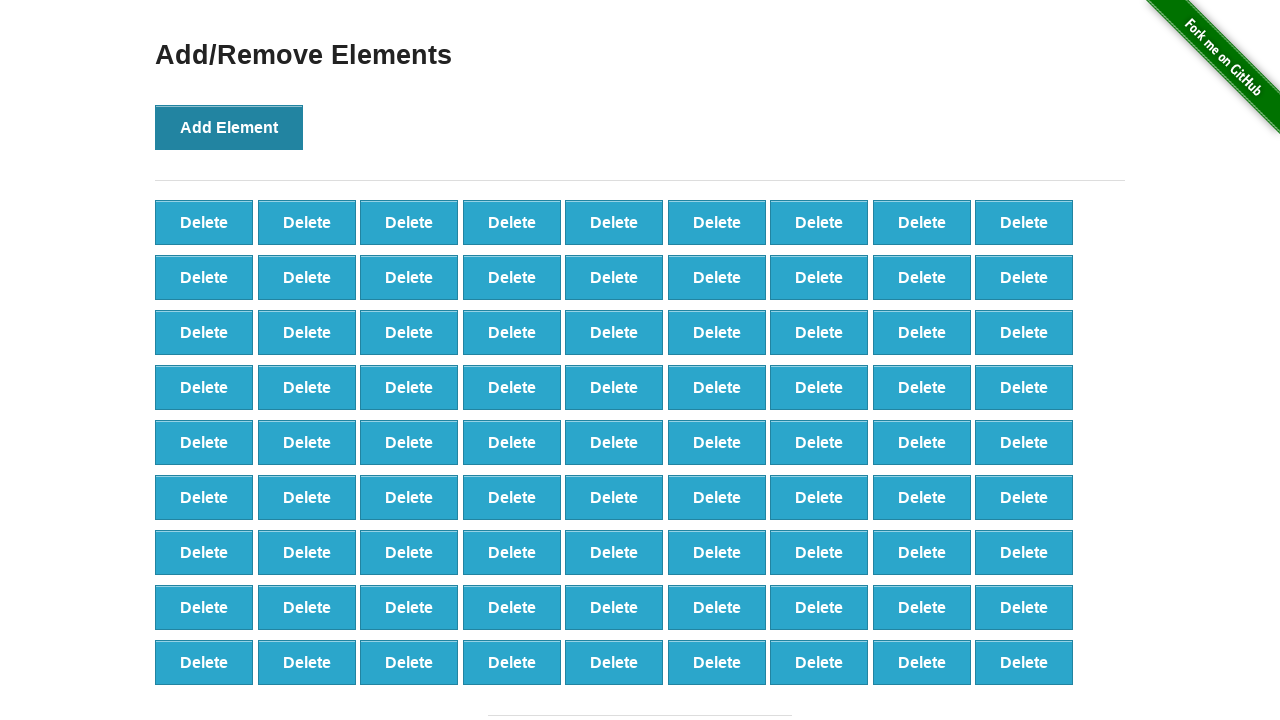

Clicked 'Add Element' button (iteration 82/100) at (229, 127) on button[onclick='addElement()']
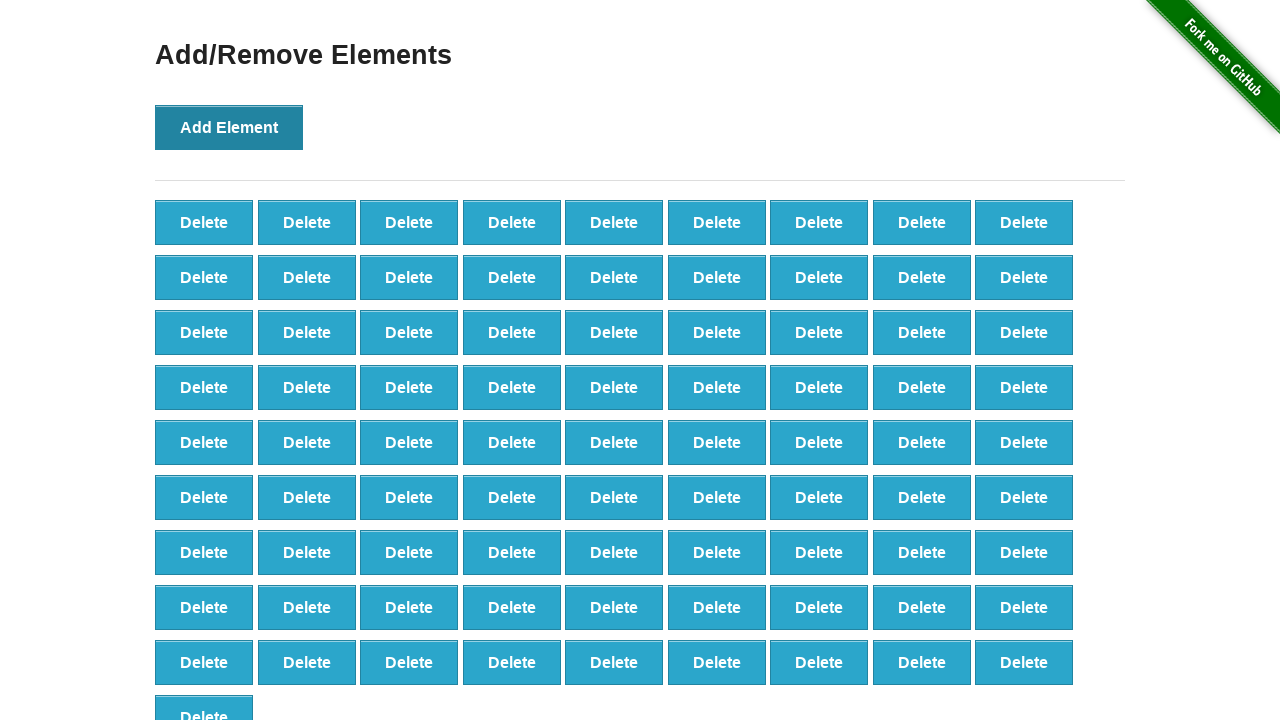

Clicked 'Add Element' button (iteration 83/100) at (229, 127) on button[onclick='addElement()']
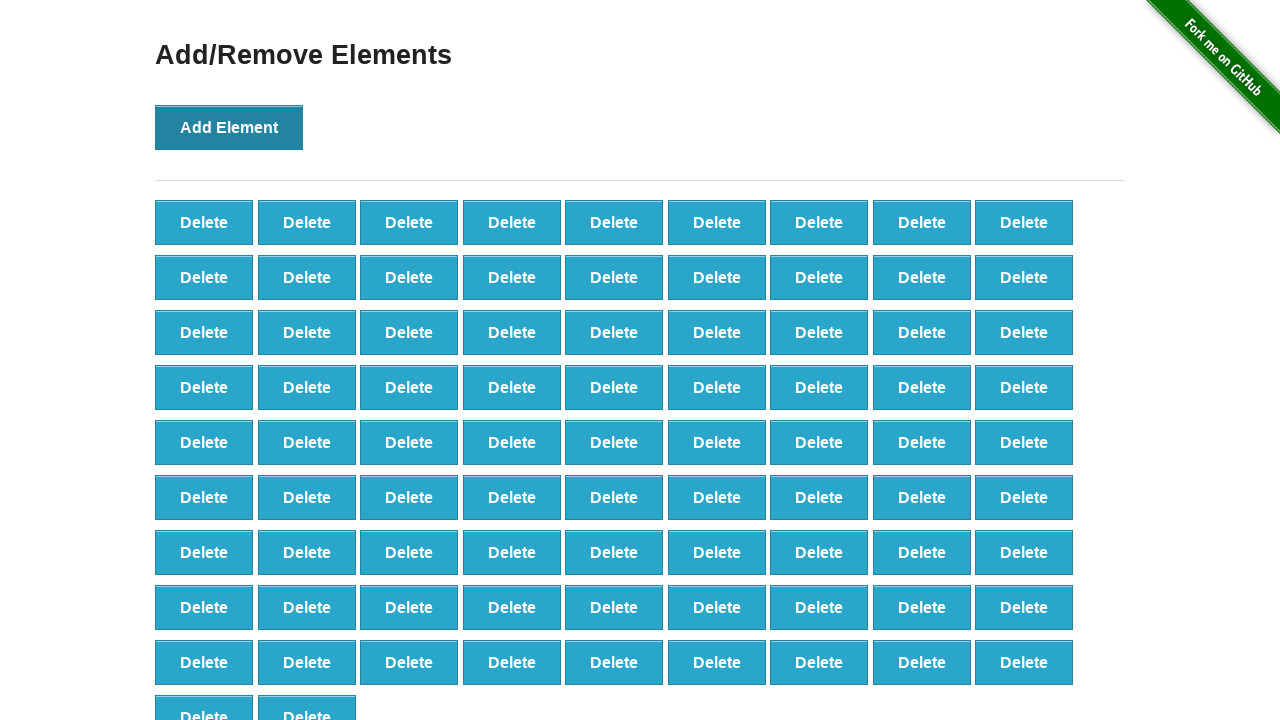

Clicked 'Add Element' button (iteration 84/100) at (229, 127) on button[onclick='addElement()']
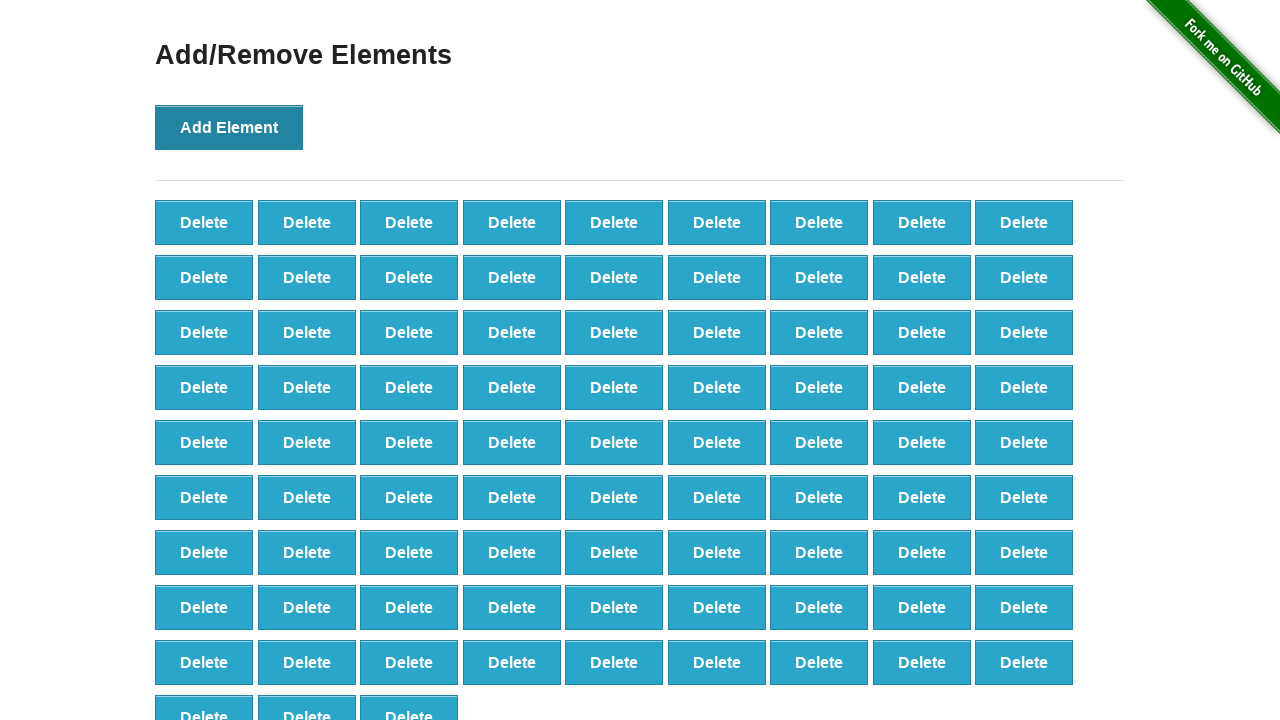

Clicked 'Add Element' button (iteration 85/100) at (229, 127) on button[onclick='addElement()']
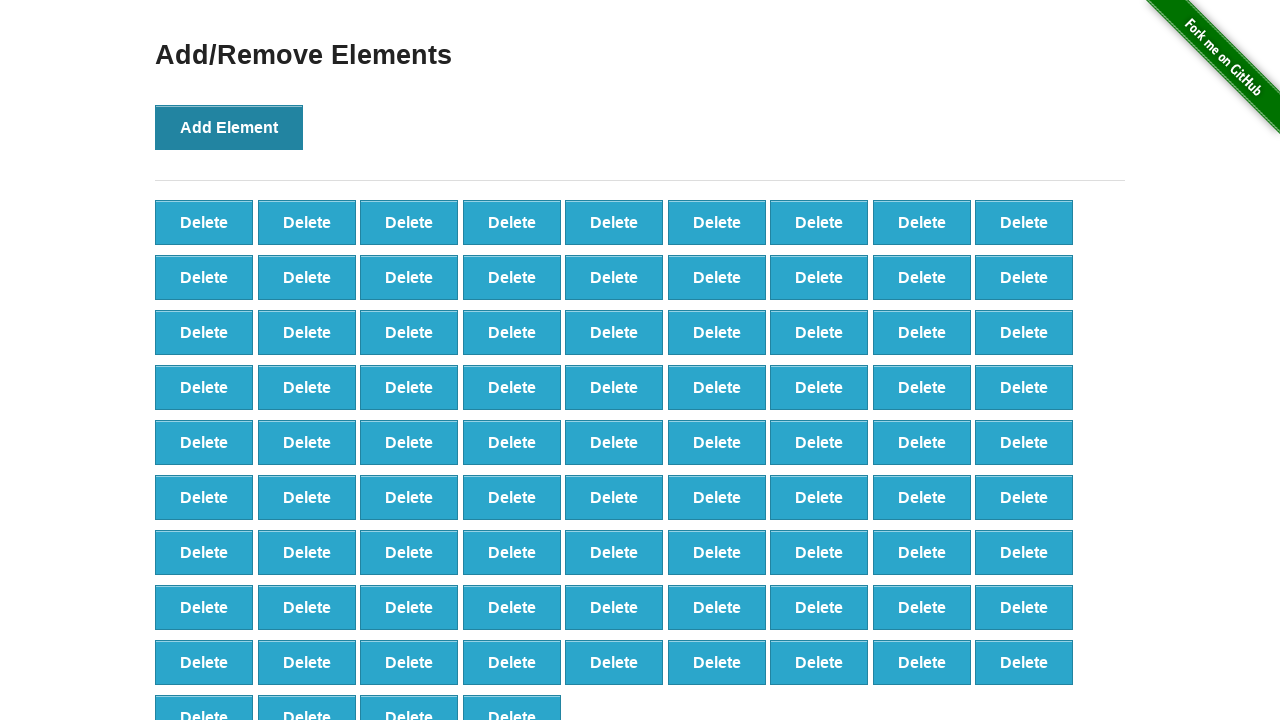

Clicked 'Add Element' button (iteration 86/100) at (229, 127) on button[onclick='addElement()']
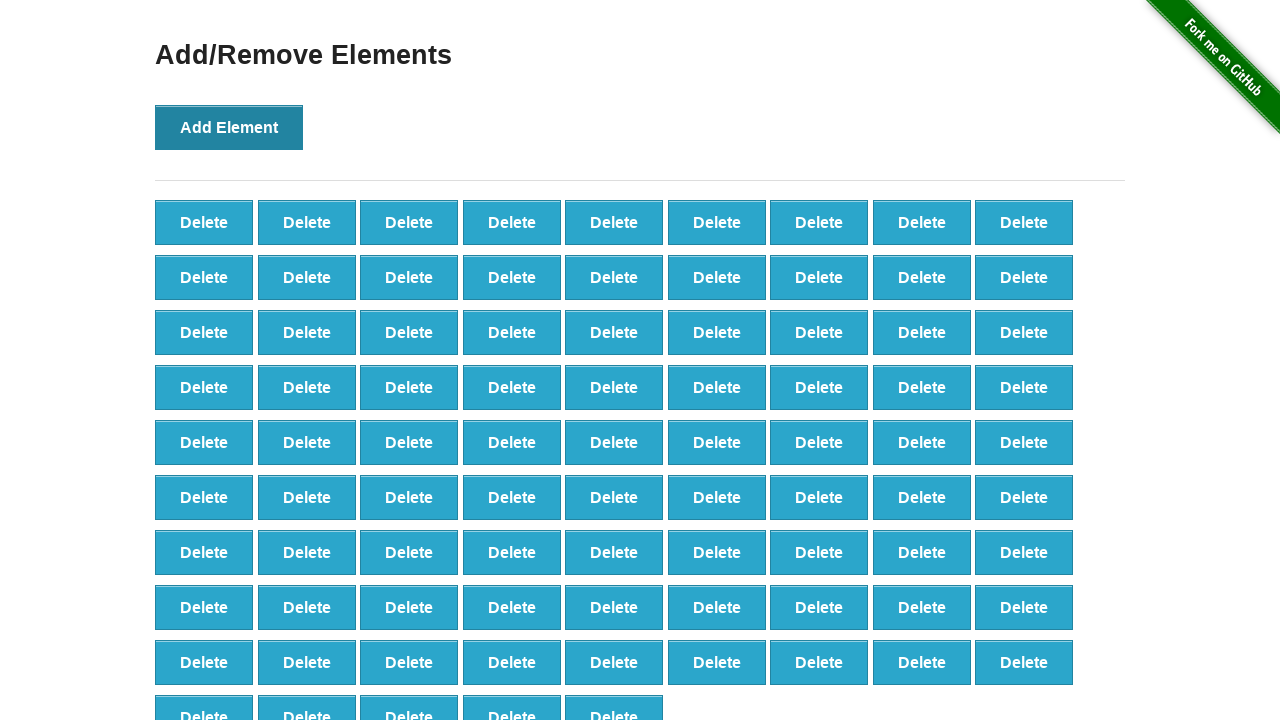

Clicked 'Add Element' button (iteration 87/100) at (229, 127) on button[onclick='addElement()']
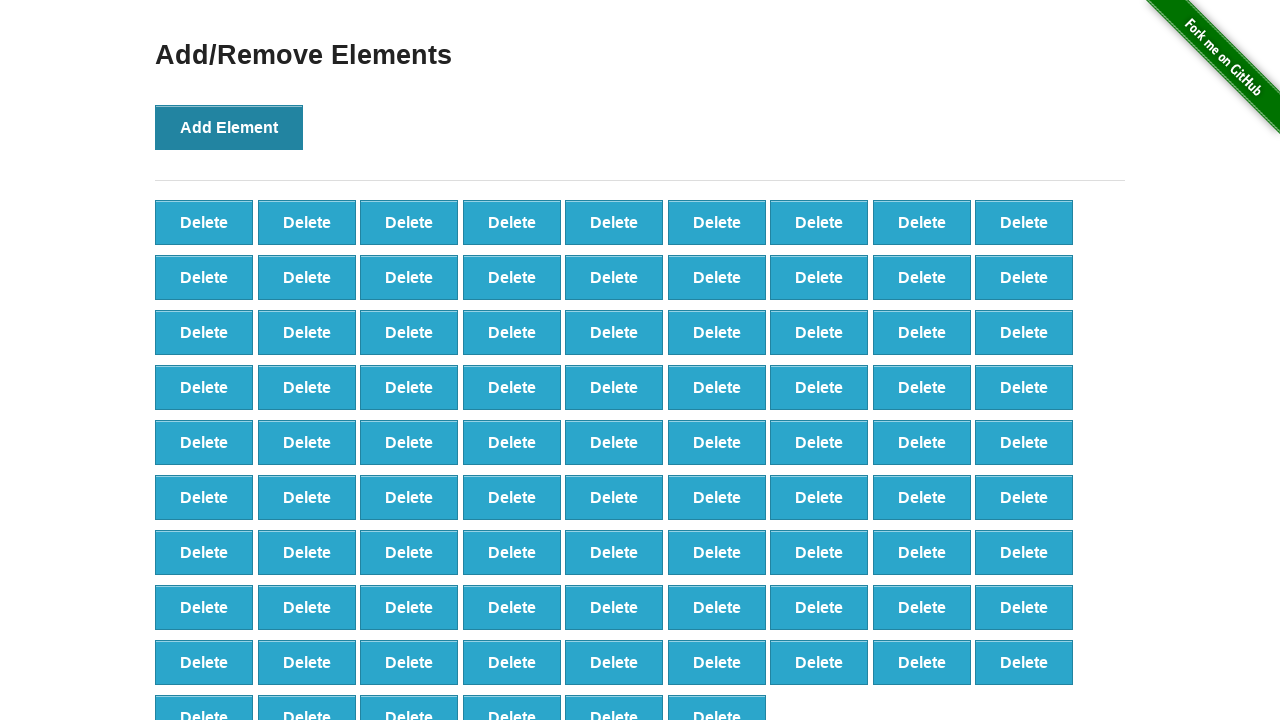

Clicked 'Add Element' button (iteration 88/100) at (229, 127) on button[onclick='addElement()']
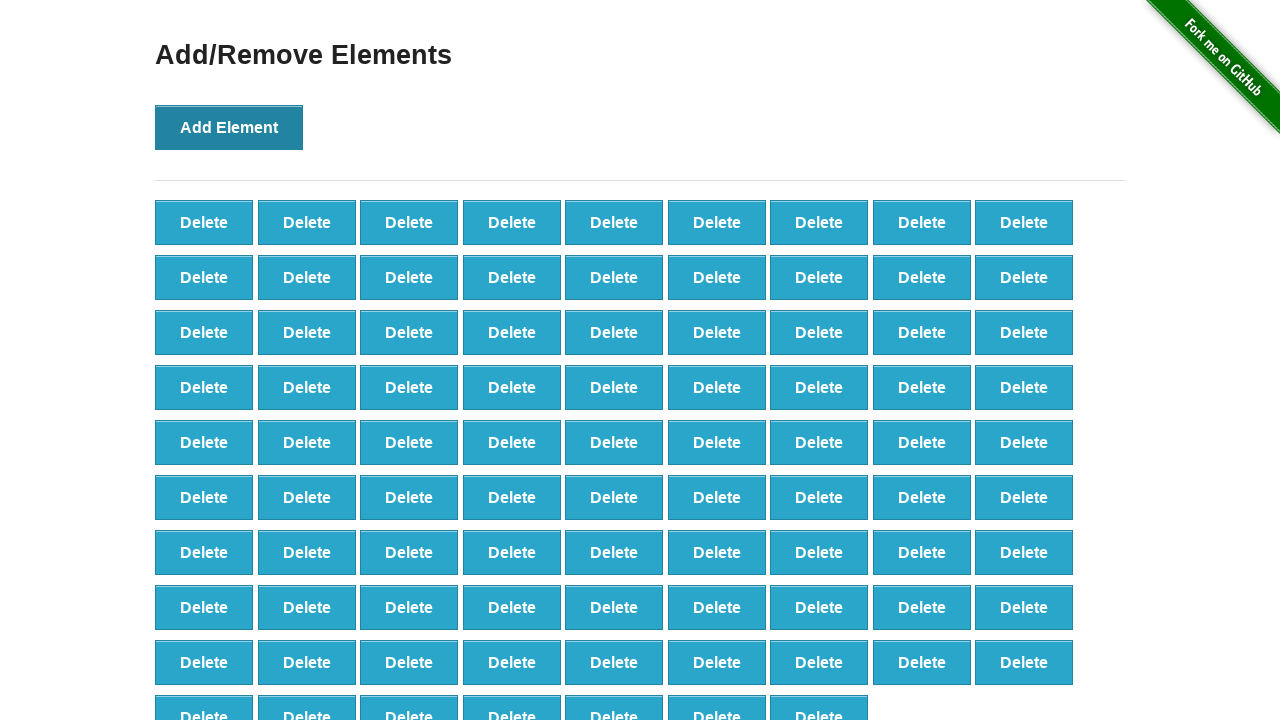

Clicked 'Add Element' button (iteration 89/100) at (229, 127) on button[onclick='addElement()']
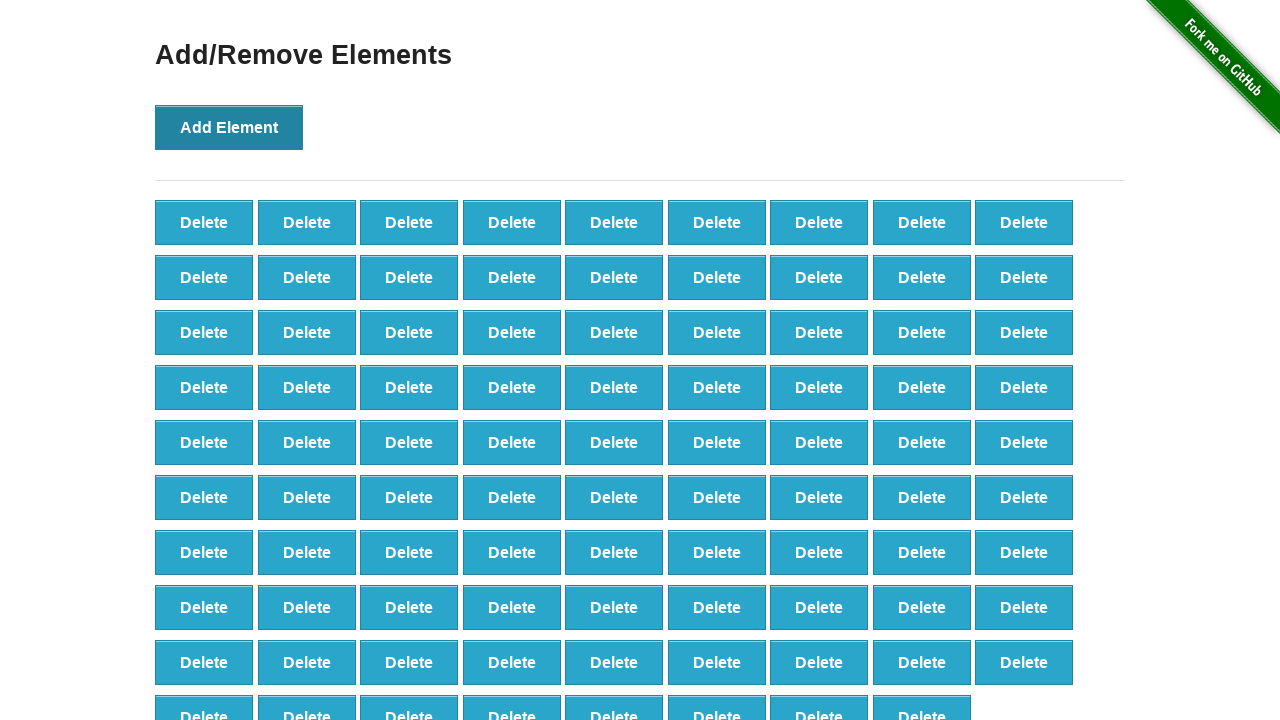

Clicked 'Add Element' button (iteration 90/100) at (229, 127) on button[onclick='addElement()']
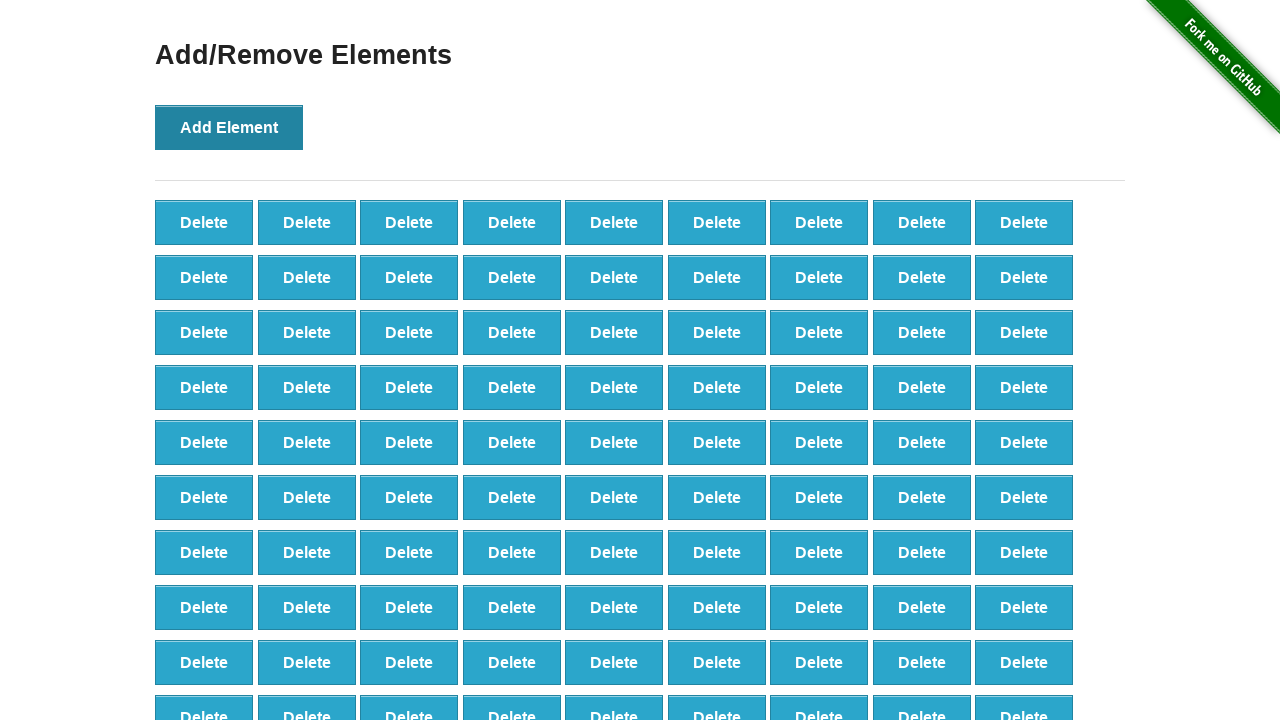

Clicked 'Add Element' button (iteration 91/100) at (229, 127) on button[onclick='addElement()']
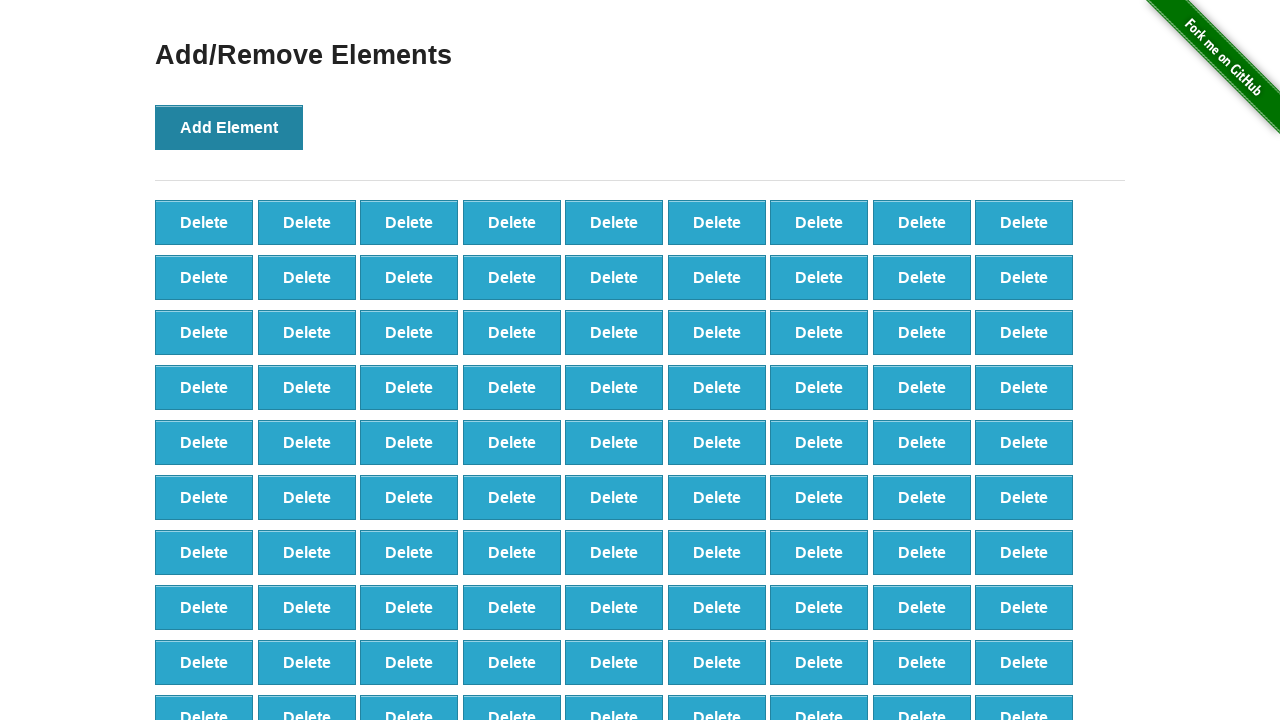

Clicked 'Add Element' button (iteration 92/100) at (229, 127) on button[onclick='addElement()']
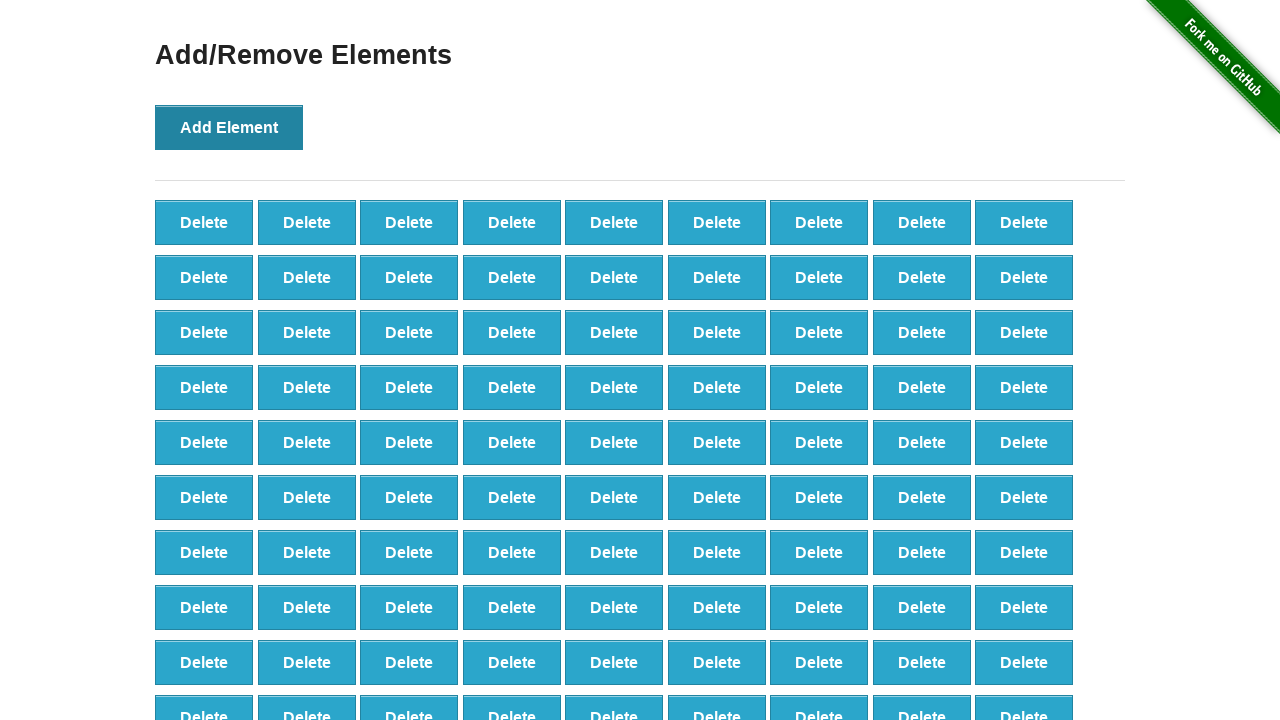

Clicked 'Add Element' button (iteration 93/100) at (229, 127) on button[onclick='addElement()']
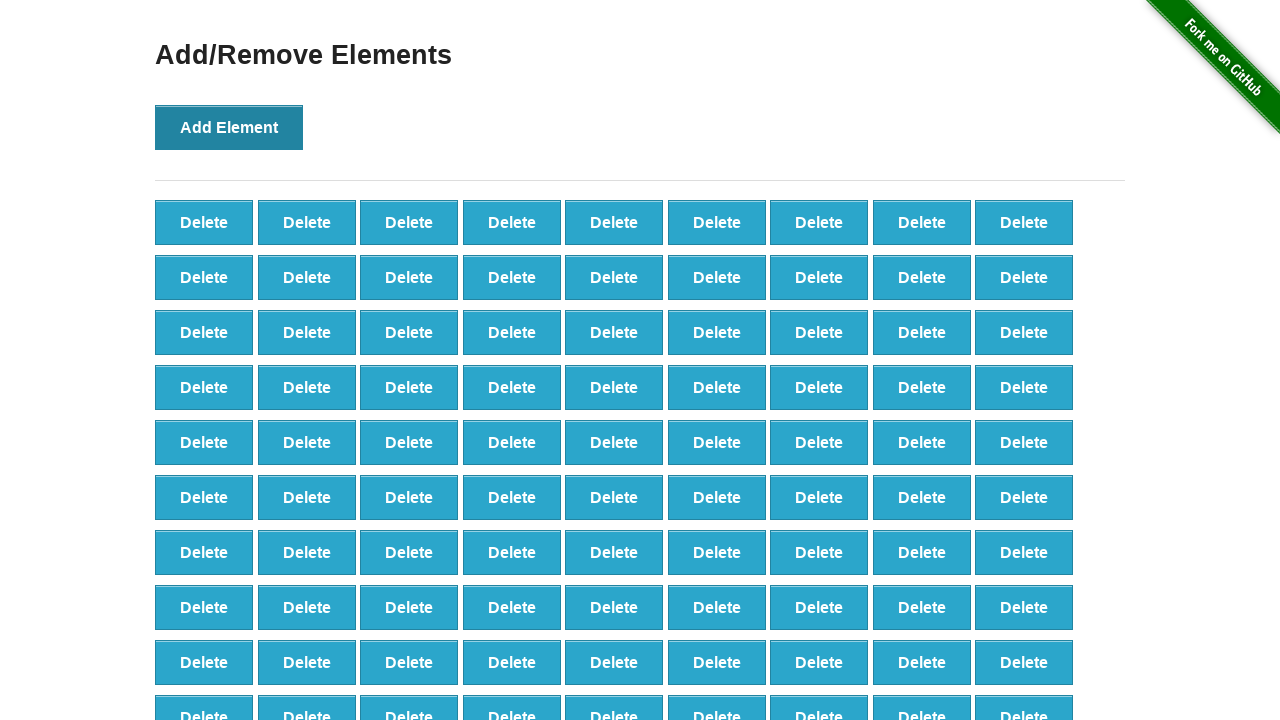

Clicked 'Add Element' button (iteration 94/100) at (229, 127) on button[onclick='addElement()']
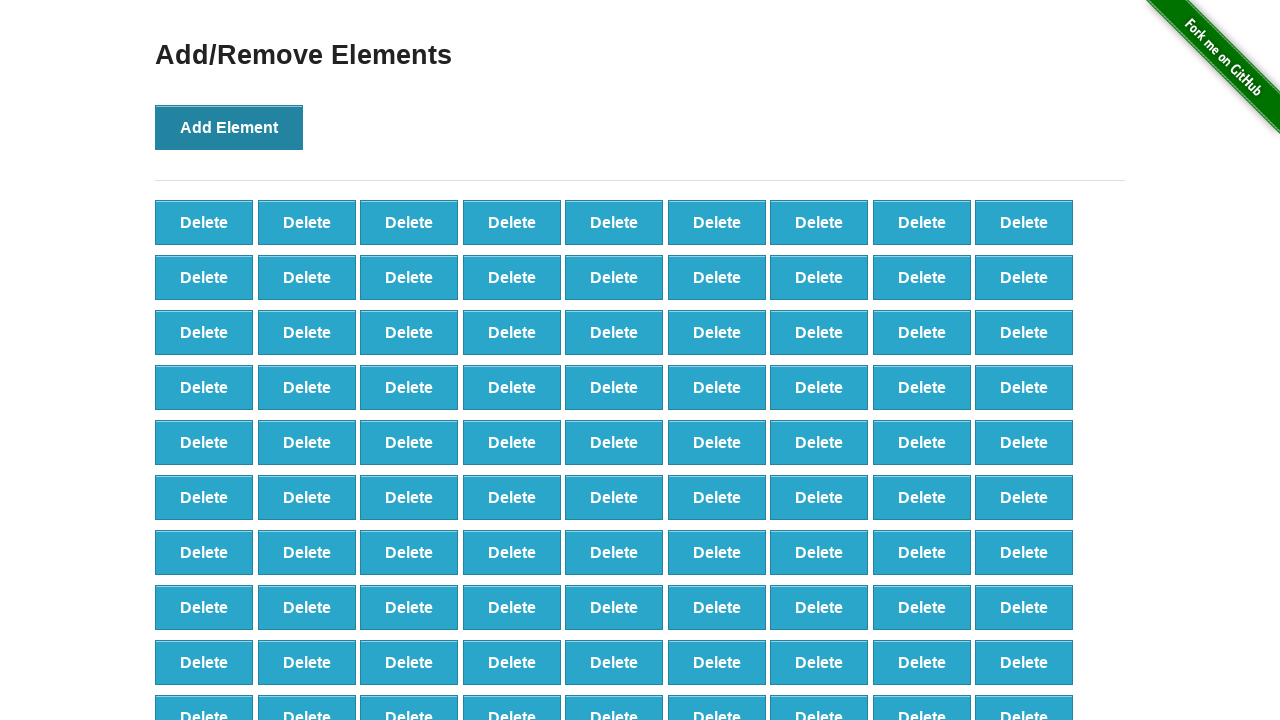

Clicked 'Add Element' button (iteration 95/100) at (229, 127) on button[onclick='addElement()']
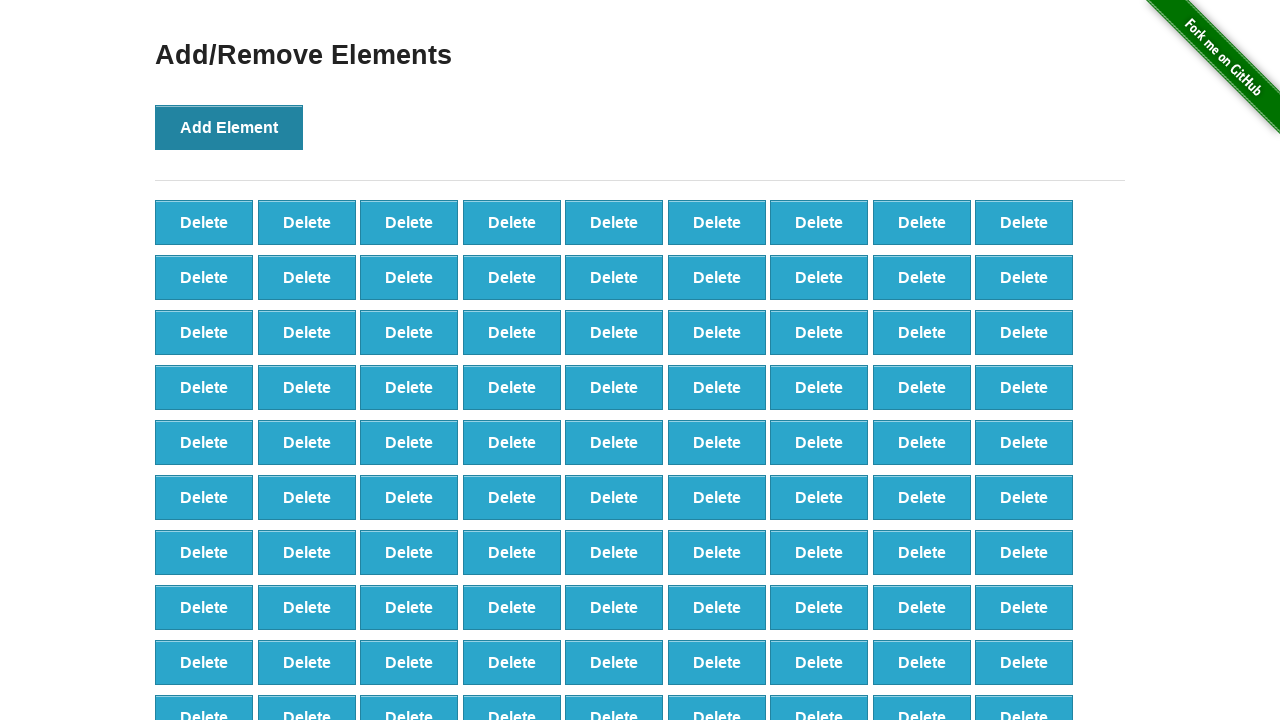

Clicked 'Add Element' button (iteration 96/100) at (229, 127) on button[onclick='addElement()']
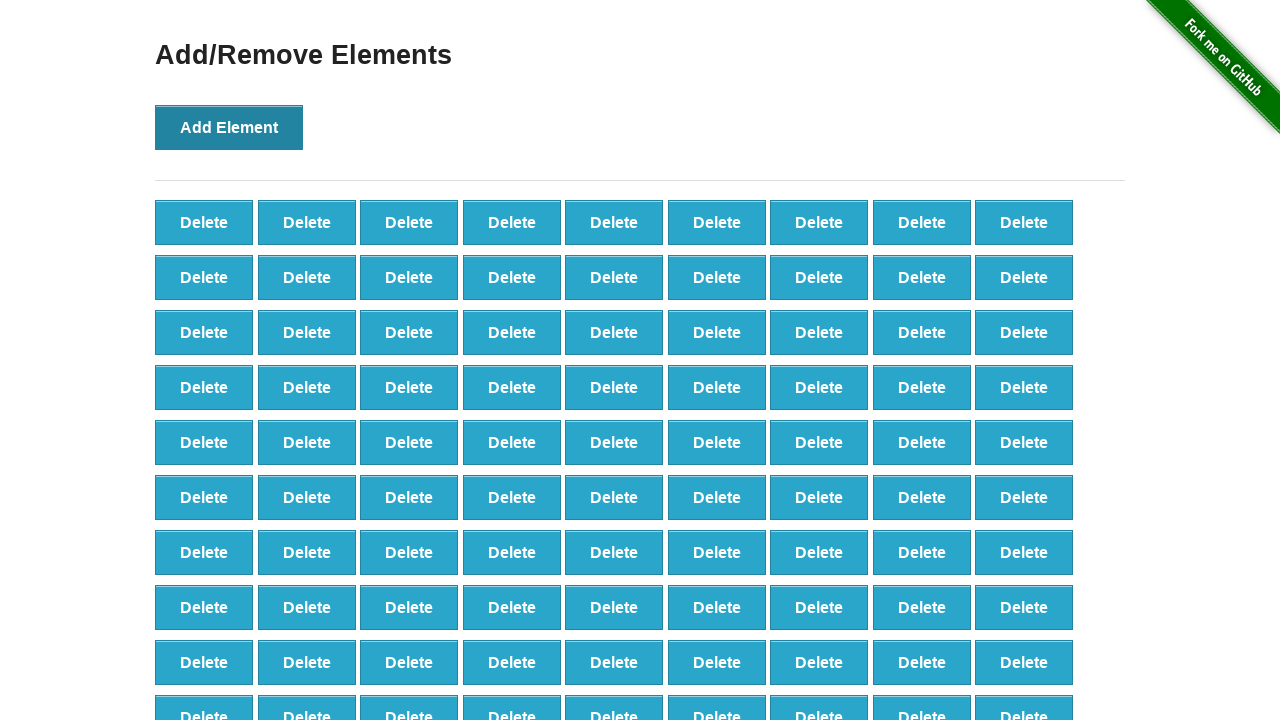

Clicked 'Add Element' button (iteration 97/100) at (229, 127) on button[onclick='addElement()']
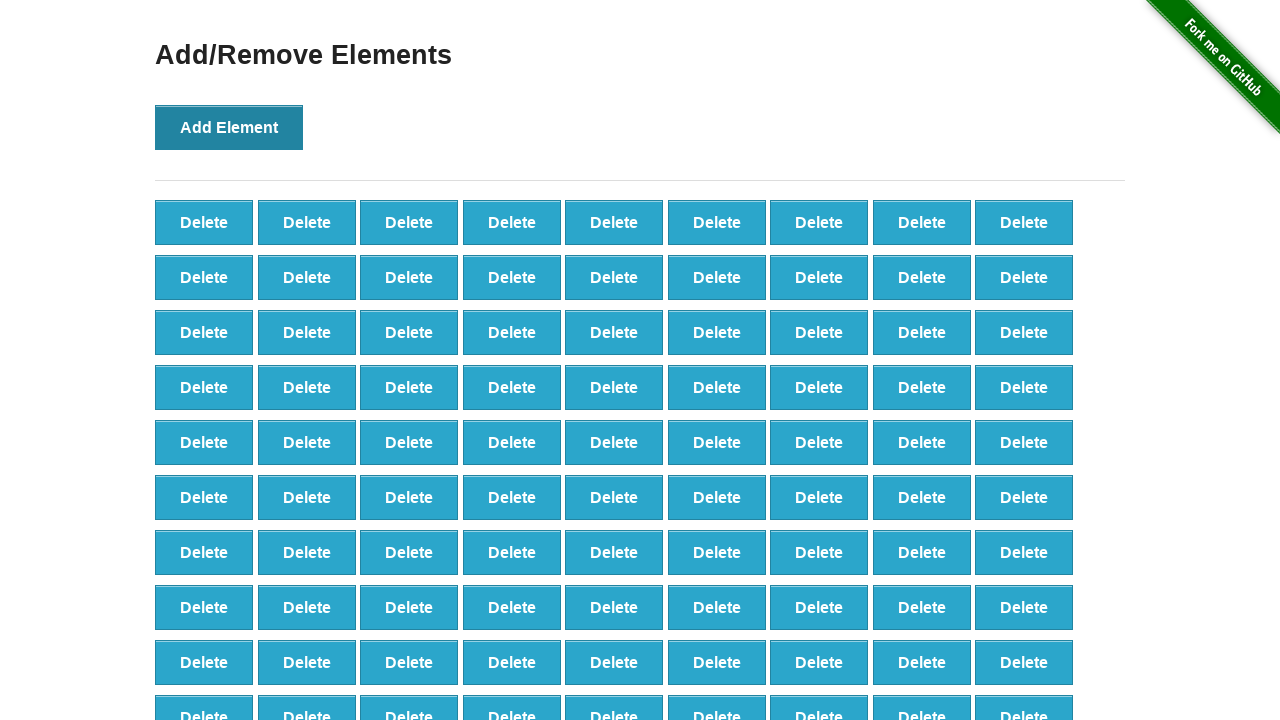

Clicked 'Add Element' button (iteration 98/100) at (229, 127) on button[onclick='addElement()']
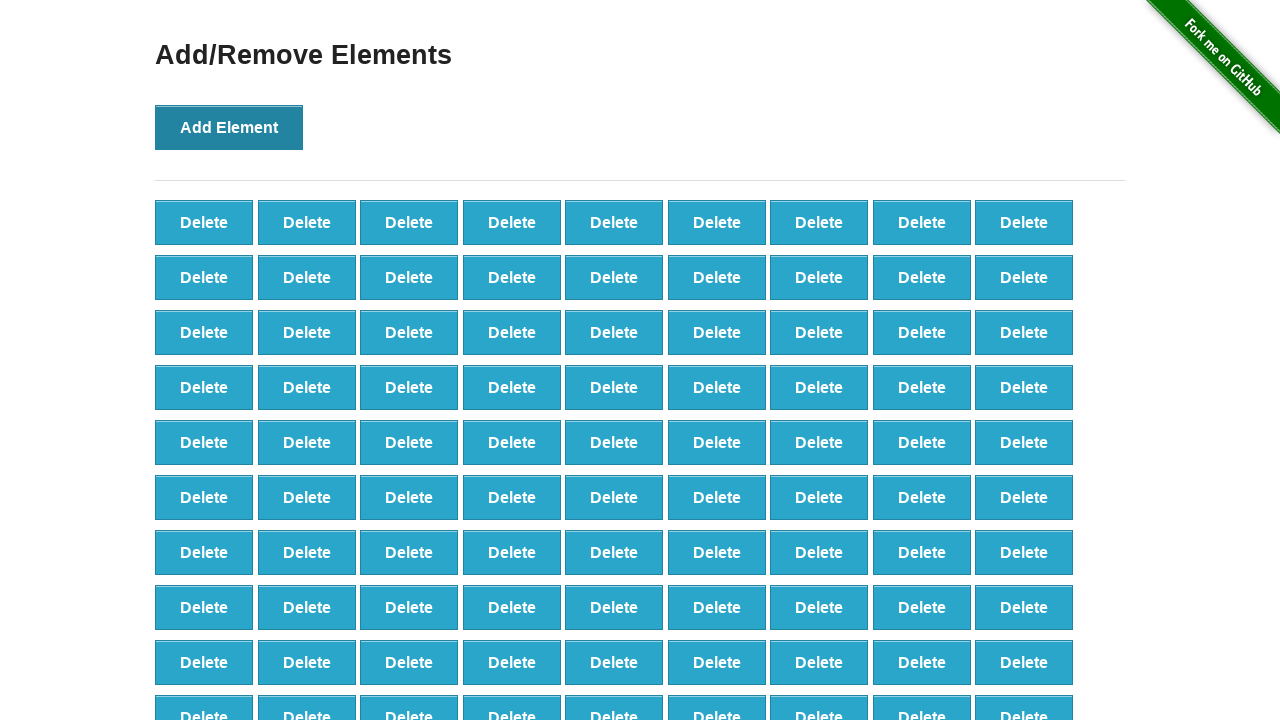

Clicked 'Add Element' button (iteration 99/100) at (229, 127) on button[onclick='addElement()']
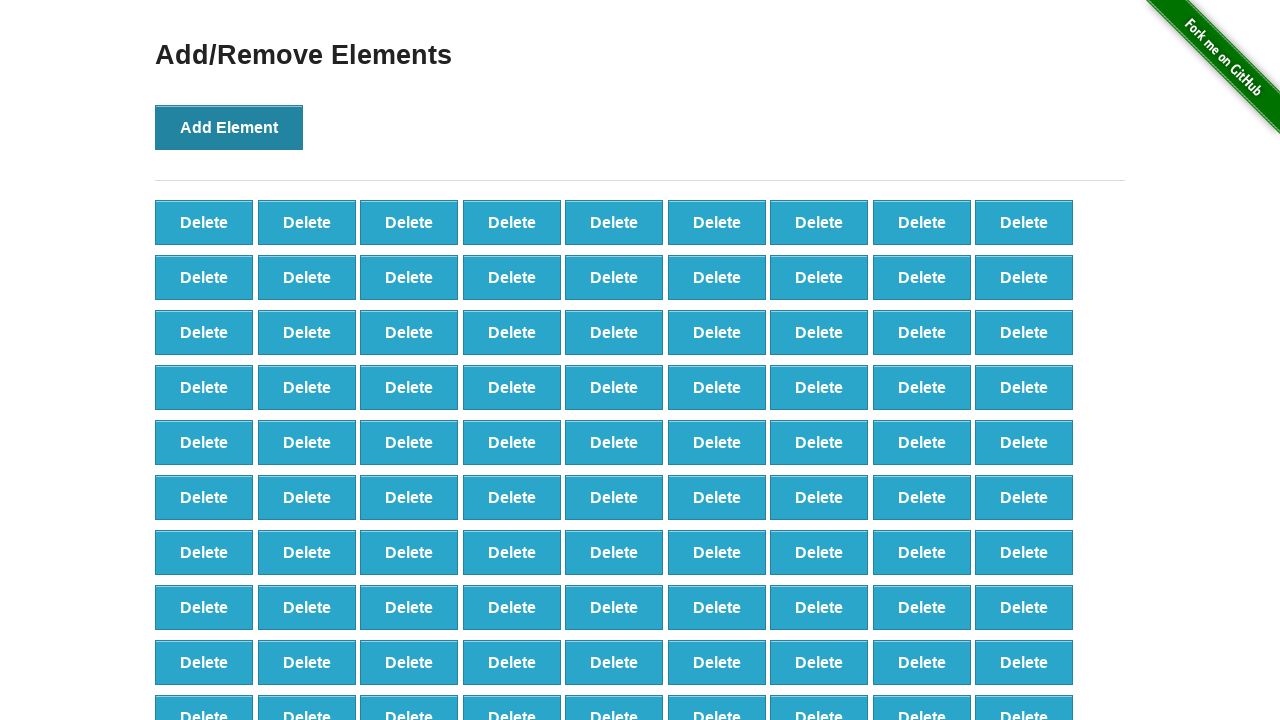

Clicked 'Add Element' button (iteration 100/100) at (229, 127) on button[onclick='addElement()']
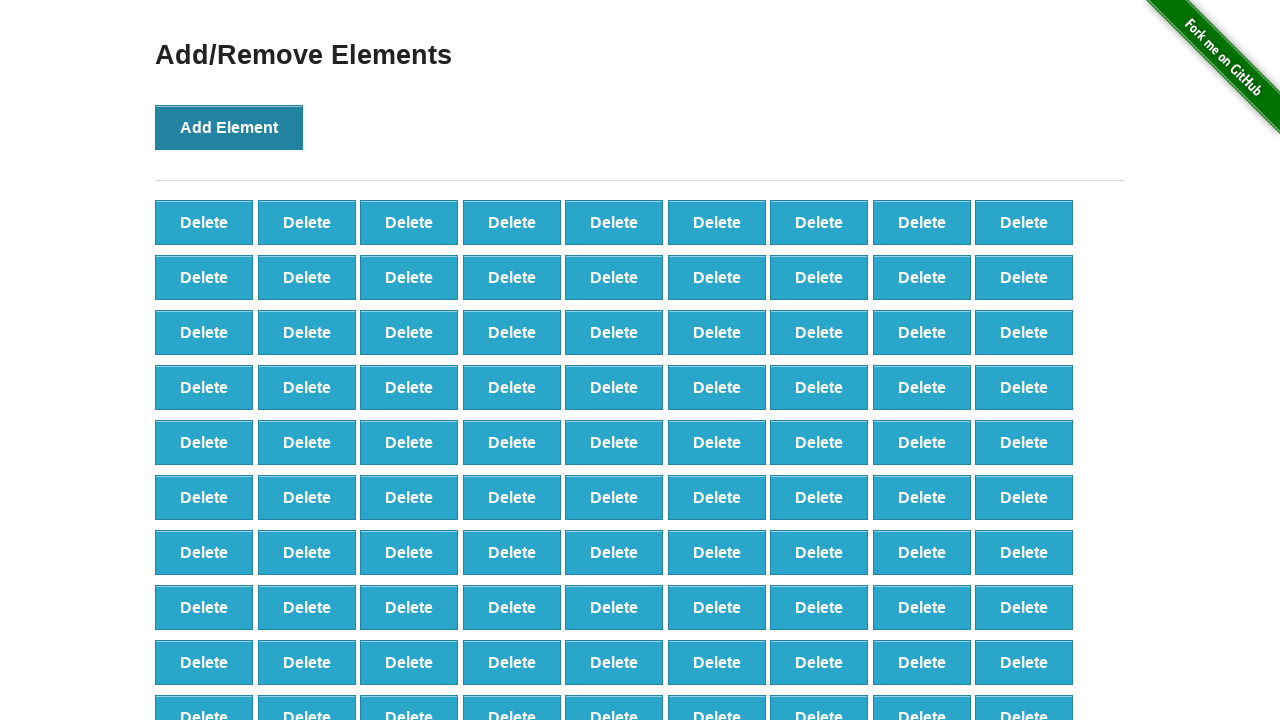

Counted delete buttons: 100 buttons present
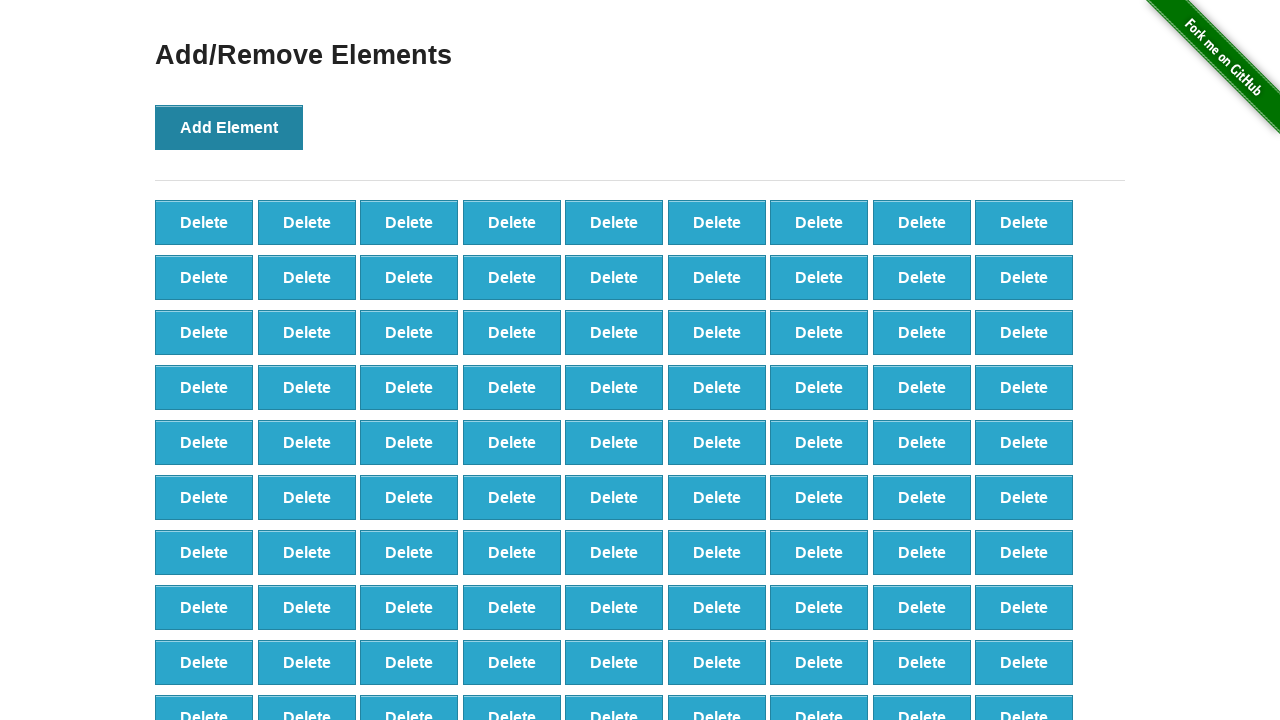

Clicked delete button at index 0 (iteration 1/20) at (204, 222) on button[onclick='deleteElement()'] >> nth=0
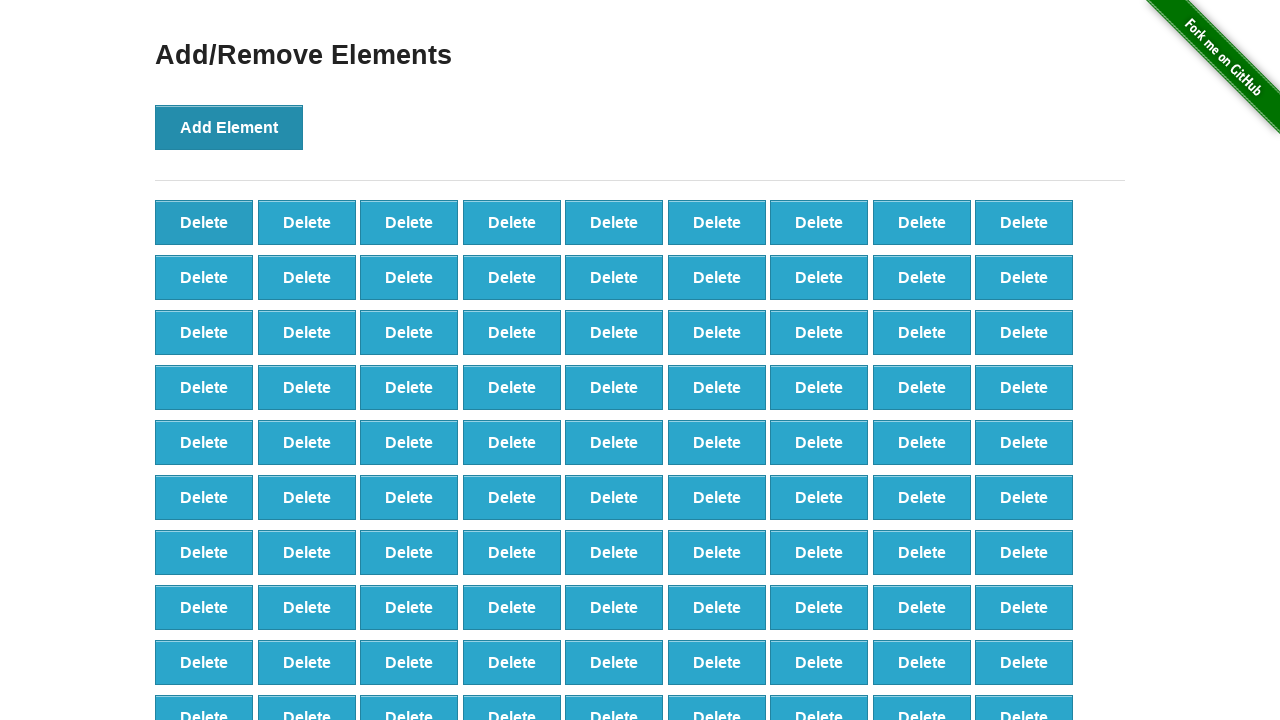

Clicked delete button at index 1 (iteration 2/20) at (307, 222) on button[onclick='deleteElement()'] >> nth=1
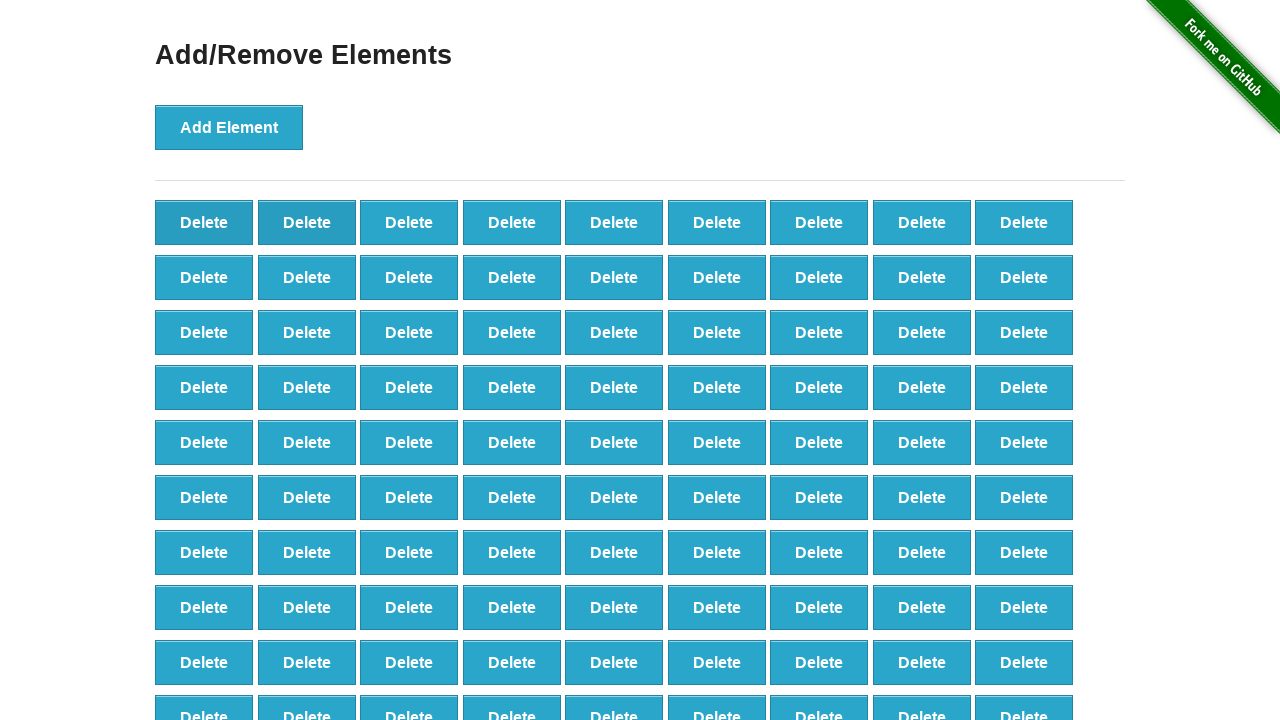

Clicked delete button at index 2 (iteration 3/20) at (409, 222) on button[onclick='deleteElement()'] >> nth=2
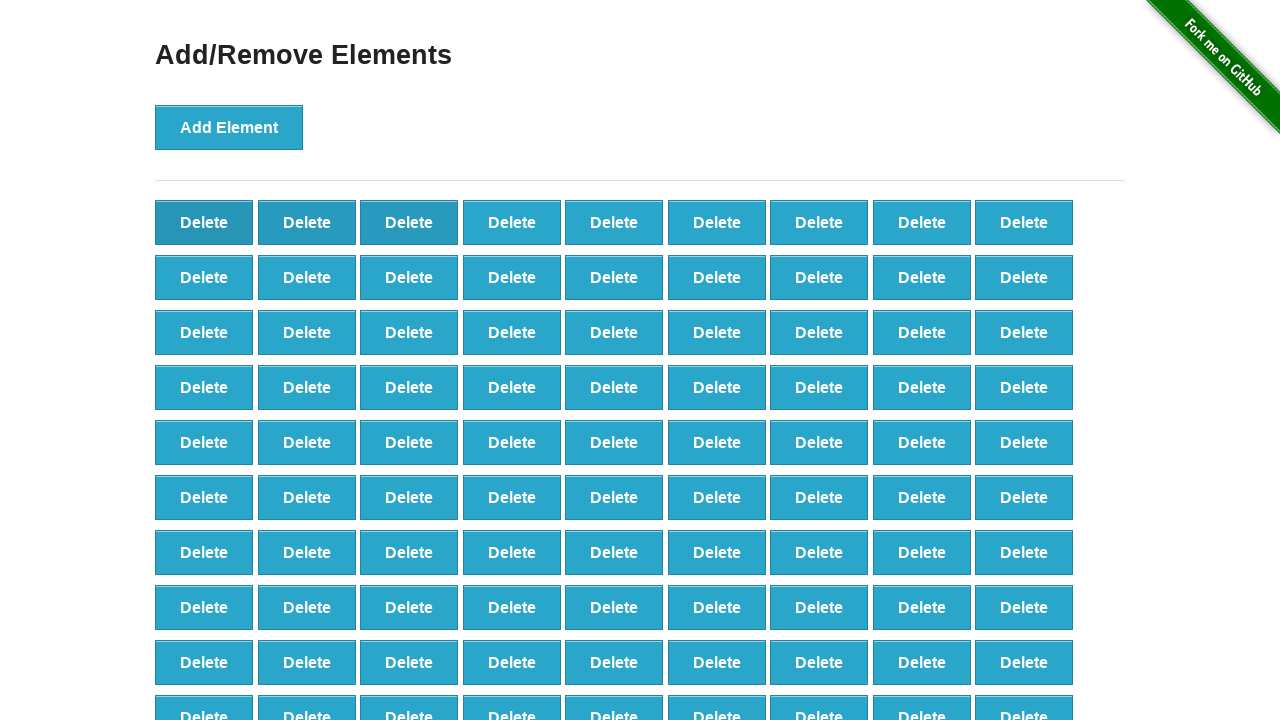

Clicked delete button at index 3 (iteration 4/20) at (512, 222) on button[onclick='deleteElement()'] >> nth=3
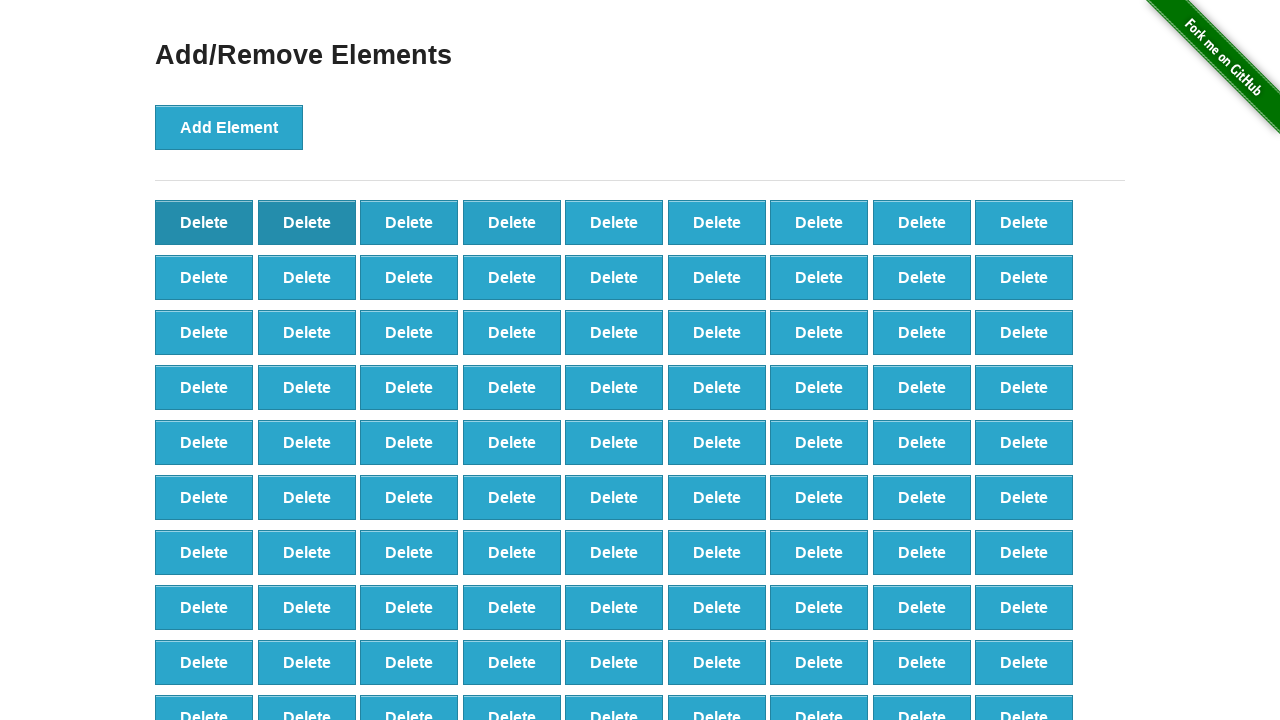

Clicked delete button at index 4 (iteration 5/20) at (614, 222) on button[onclick='deleteElement()'] >> nth=4
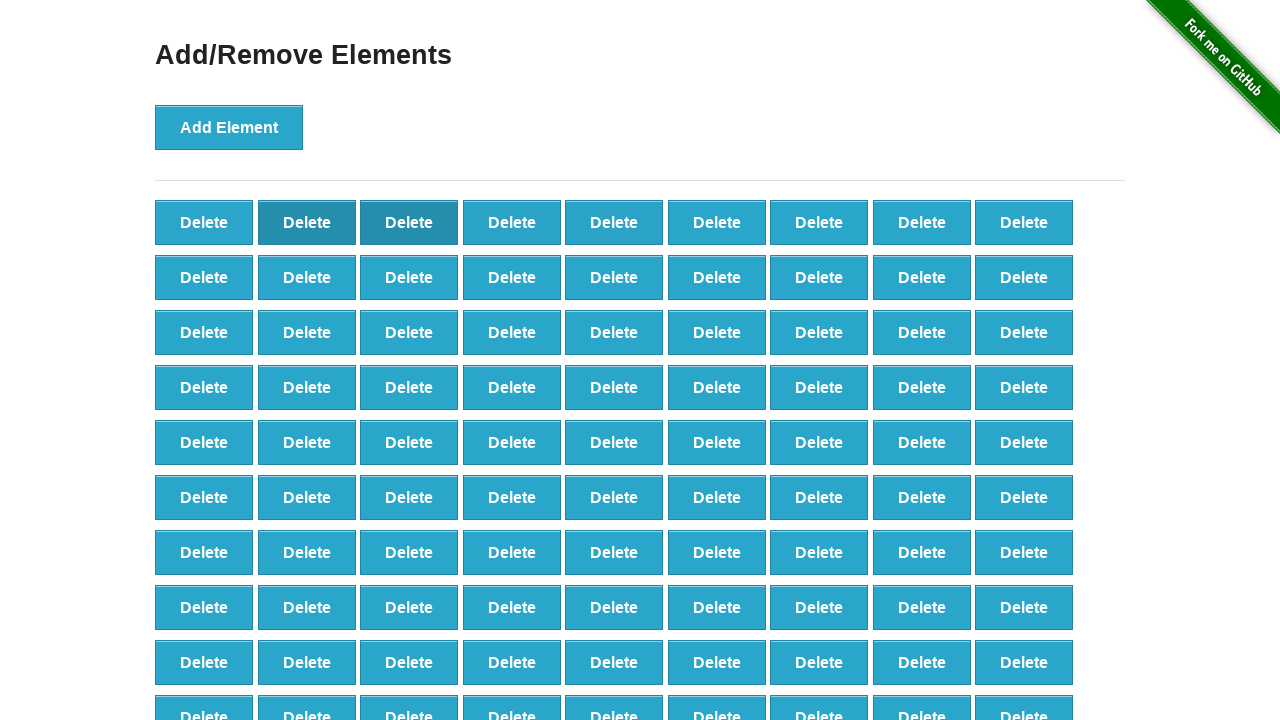

Clicked delete button at index 5 (iteration 6/20) at (717, 222) on button[onclick='deleteElement()'] >> nth=5
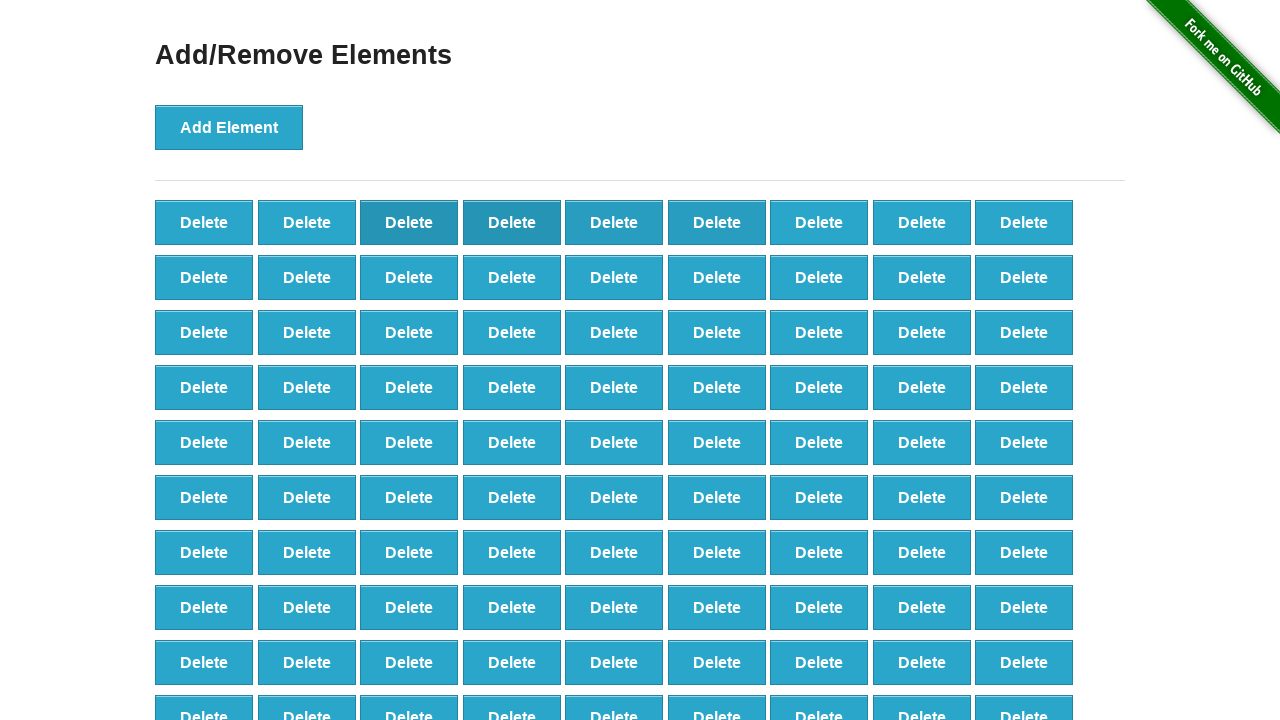

Clicked delete button at index 6 (iteration 7/20) at (819, 222) on button[onclick='deleteElement()'] >> nth=6
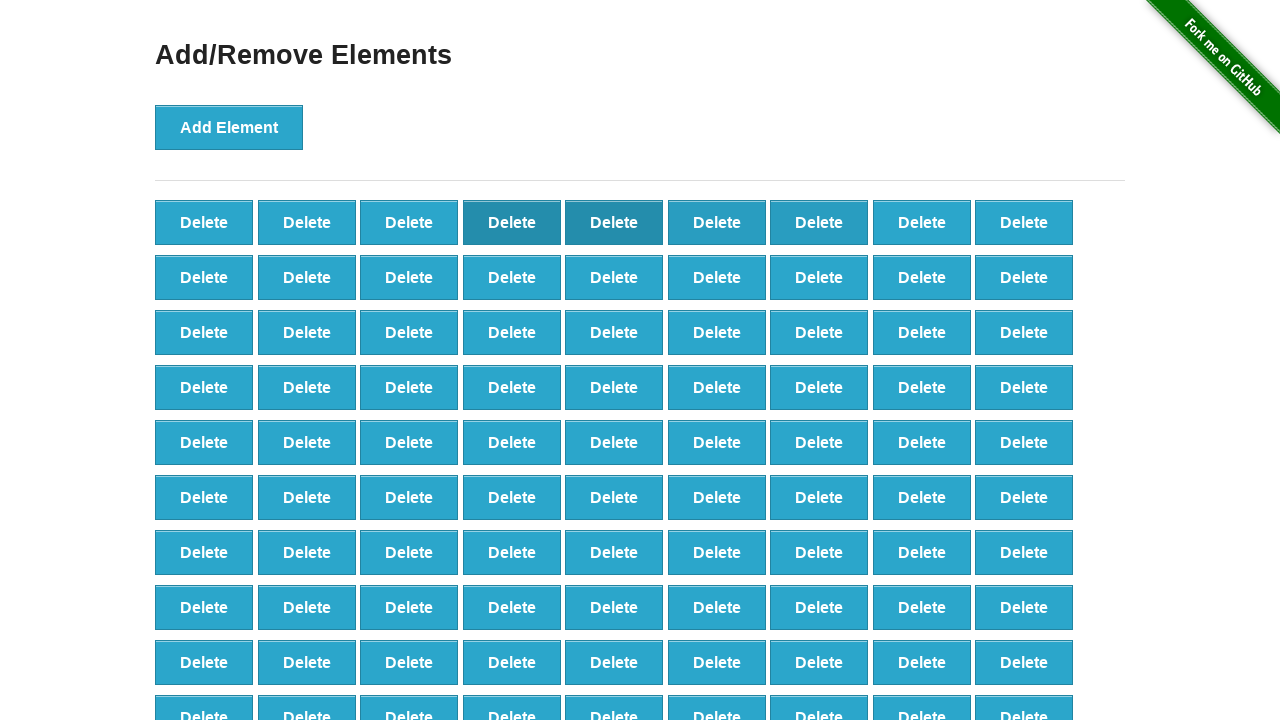

Clicked delete button at index 7 (iteration 8/20) at (922, 222) on button[onclick='deleteElement()'] >> nth=7
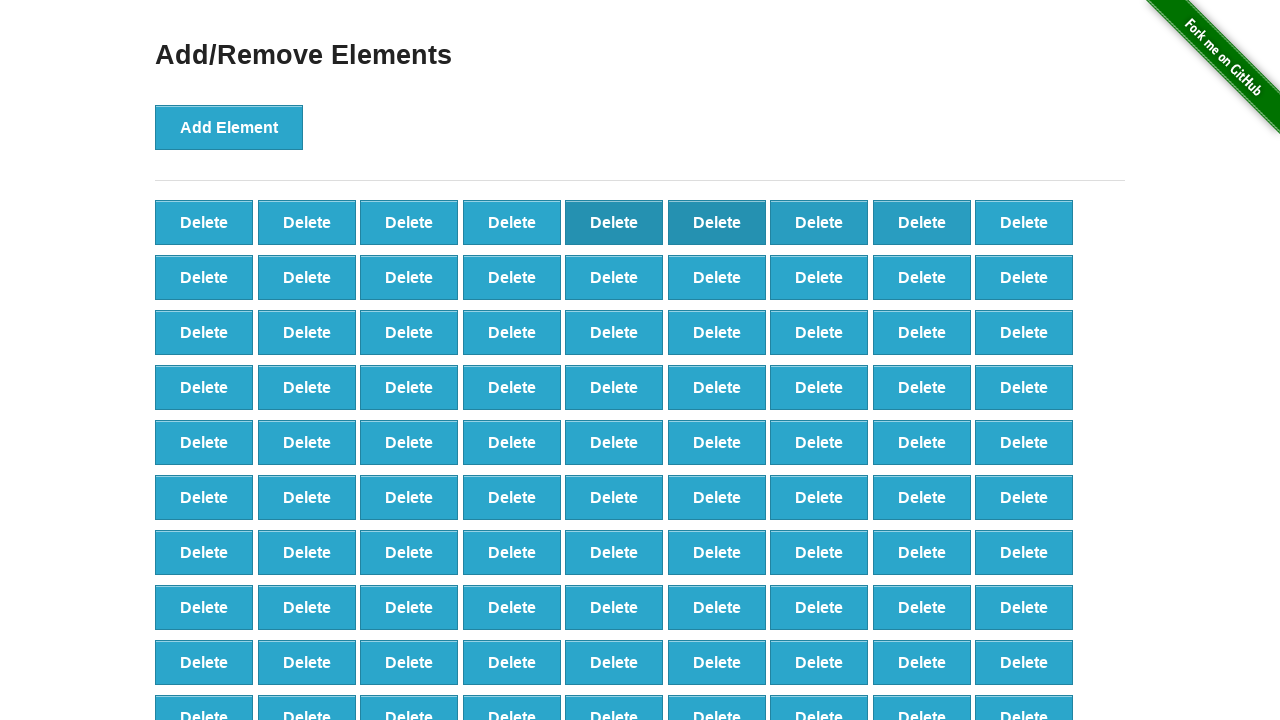

Clicked delete button at index 8 (iteration 9/20) at (1024, 222) on button[onclick='deleteElement()'] >> nth=8
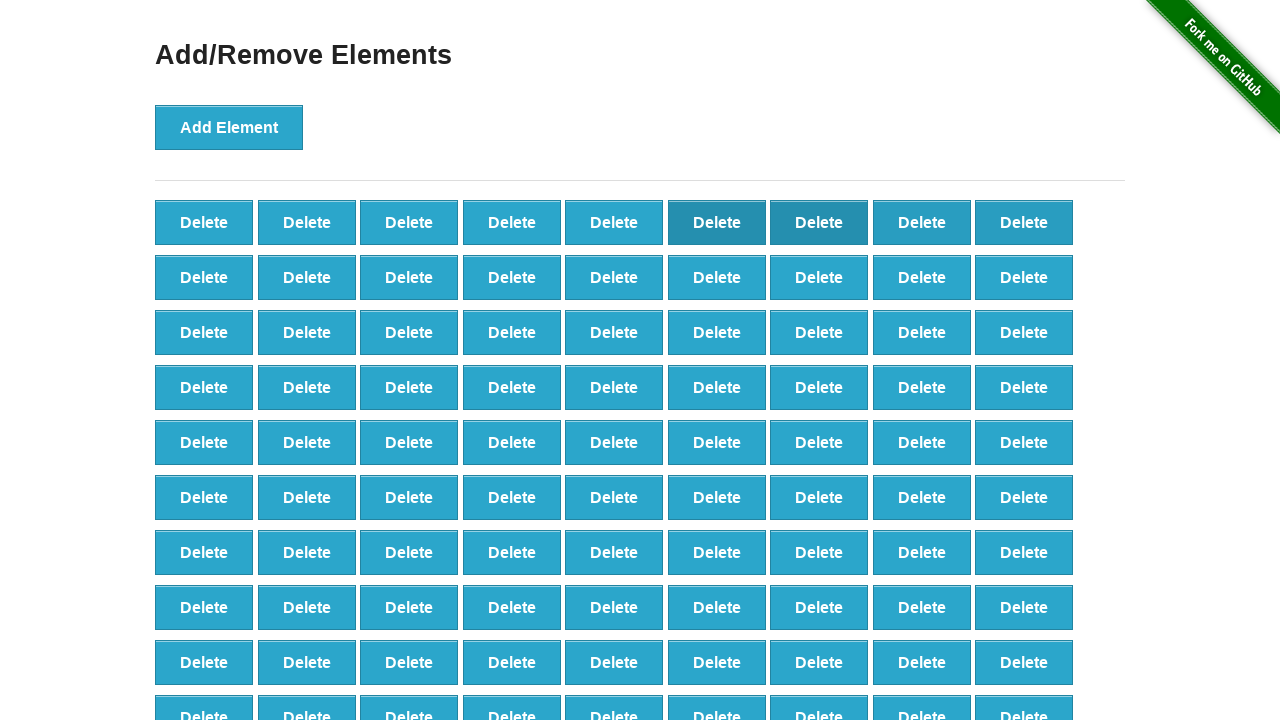

Clicked delete button at index 9 (iteration 10/20) at (204, 277) on button[onclick='deleteElement()'] >> nth=9
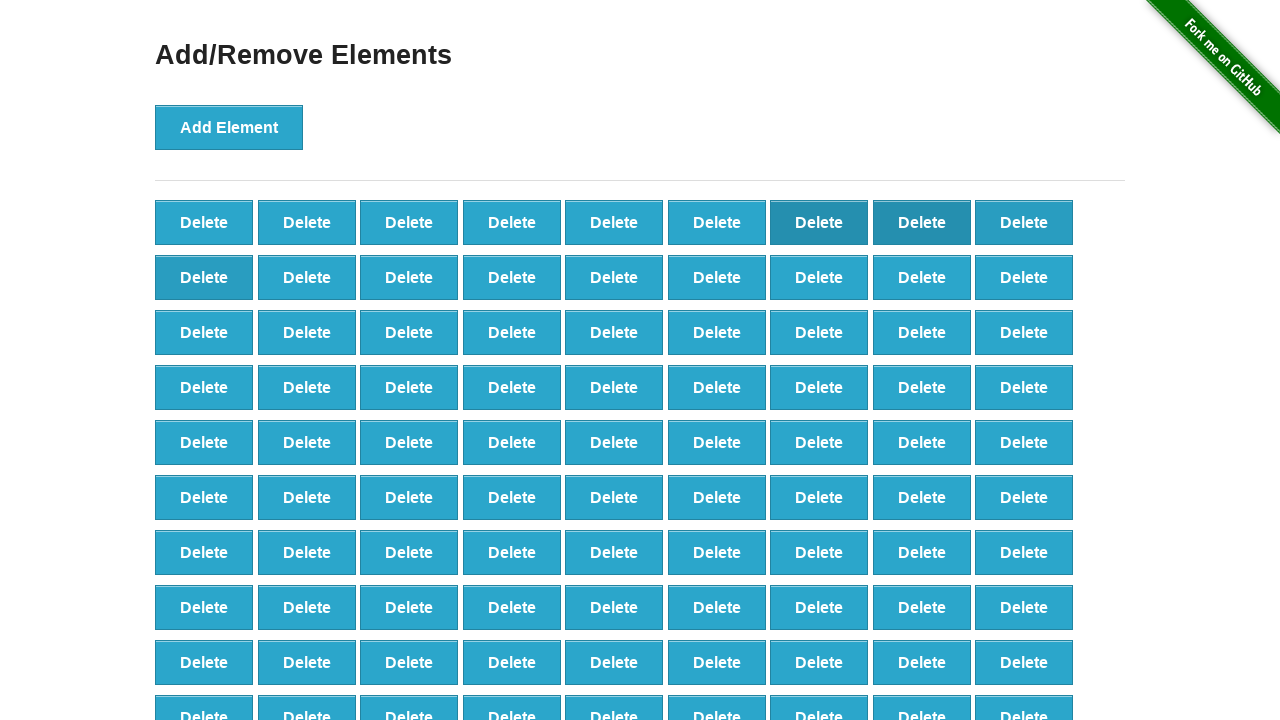

Clicked delete button at index 10 (iteration 11/20) at (307, 277) on button[onclick='deleteElement()'] >> nth=10
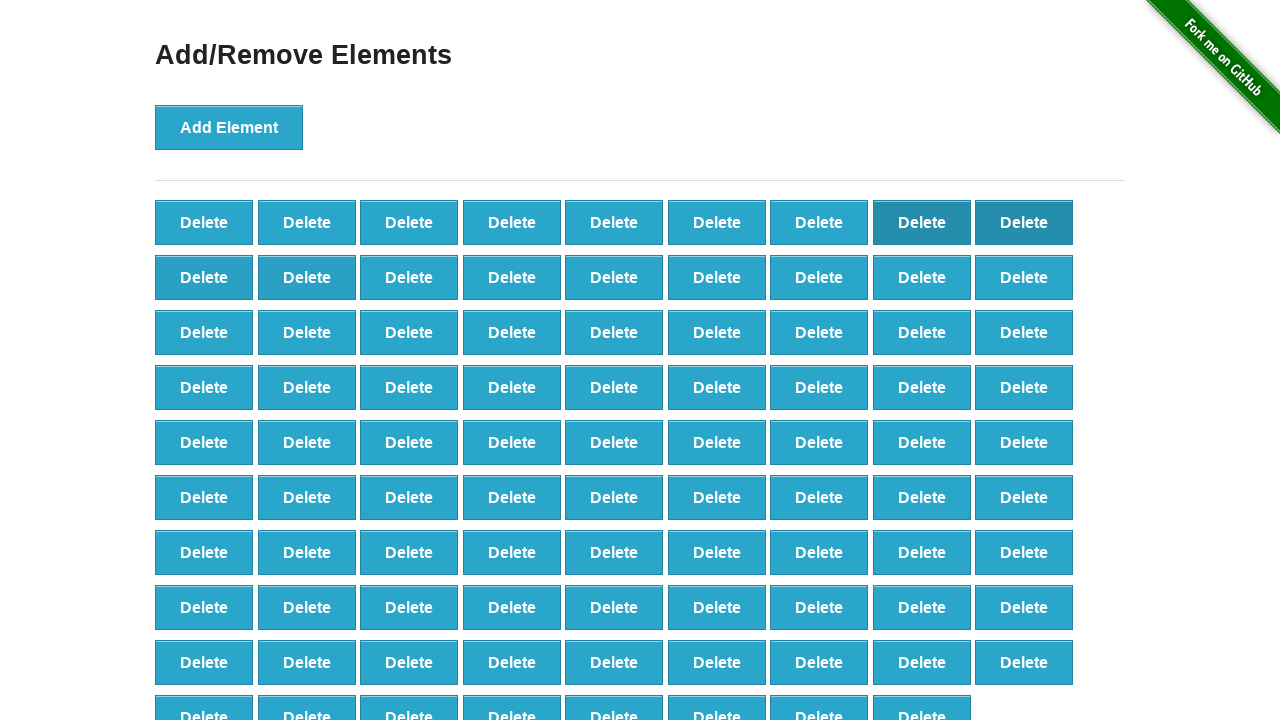

Clicked delete button at index 11 (iteration 12/20) at (409, 277) on button[onclick='deleteElement()'] >> nth=11
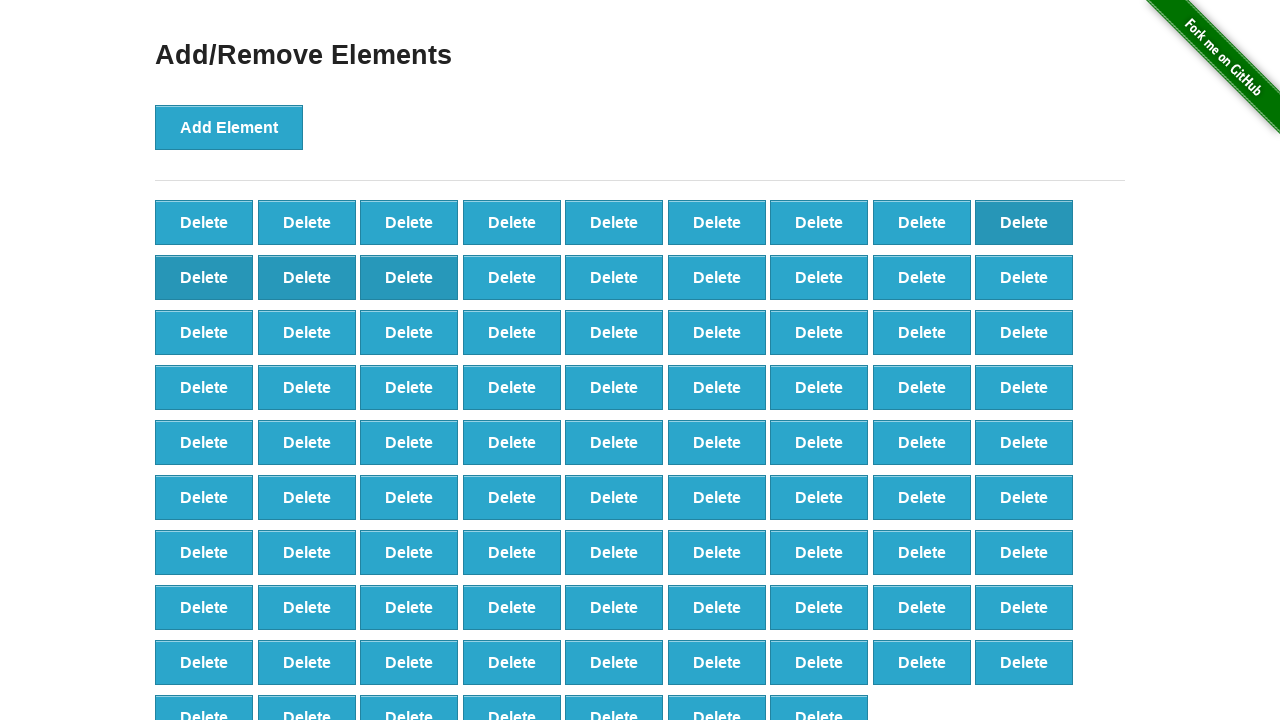

Clicked delete button at index 12 (iteration 13/20) at (512, 277) on button[onclick='deleteElement()'] >> nth=12
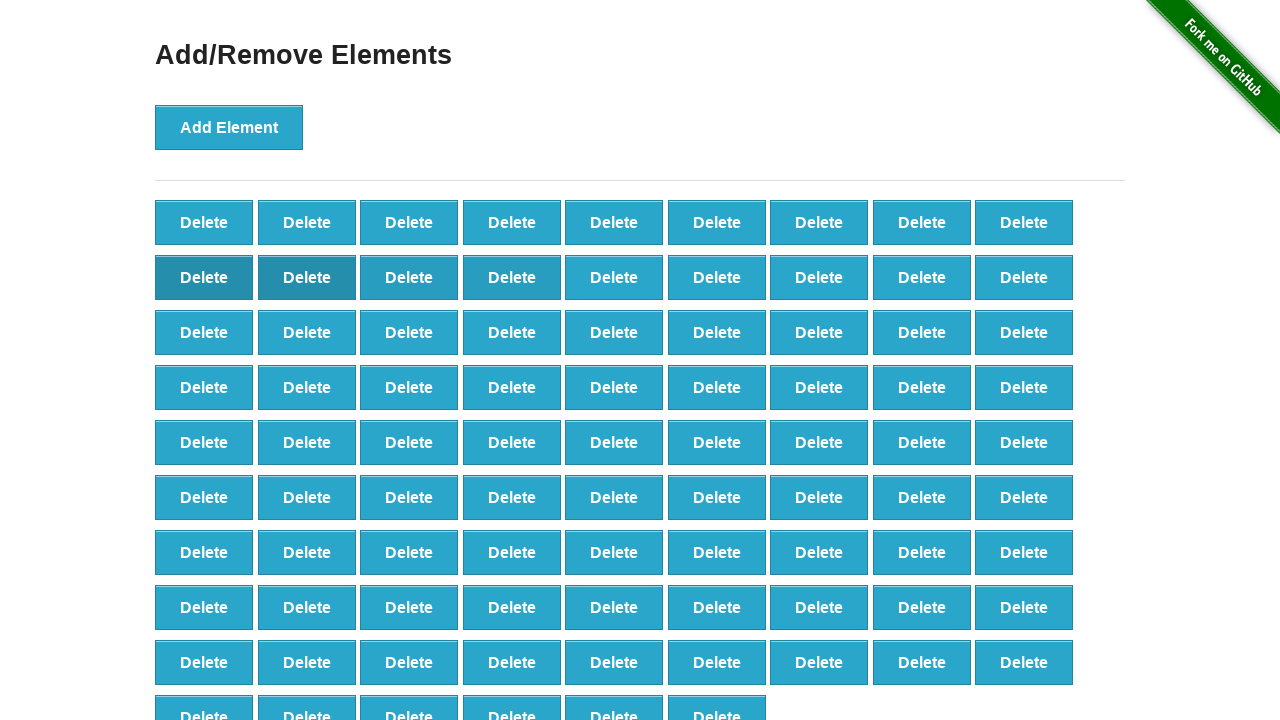

Clicked delete button at index 13 (iteration 14/20) at (614, 277) on button[onclick='deleteElement()'] >> nth=13
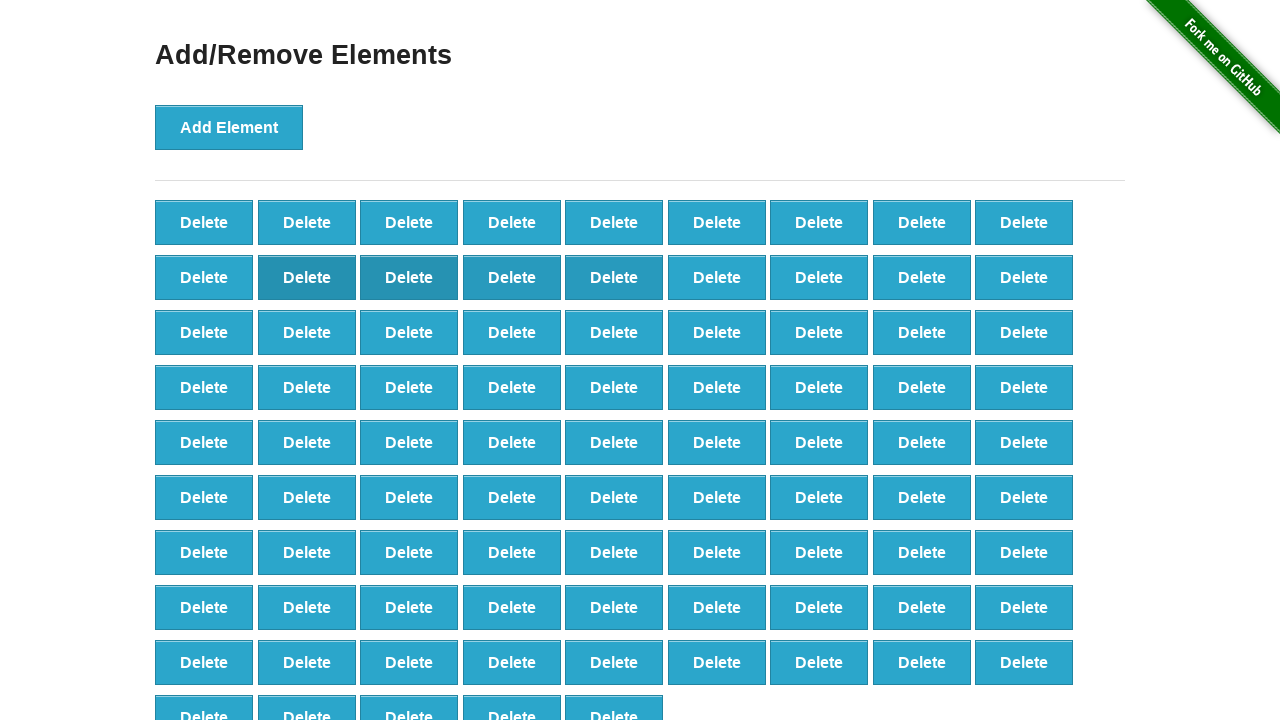

Clicked delete button at index 14 (iteration 15/20) at (717, 277) on button[onclick='deleteElement()'] >> nth=14
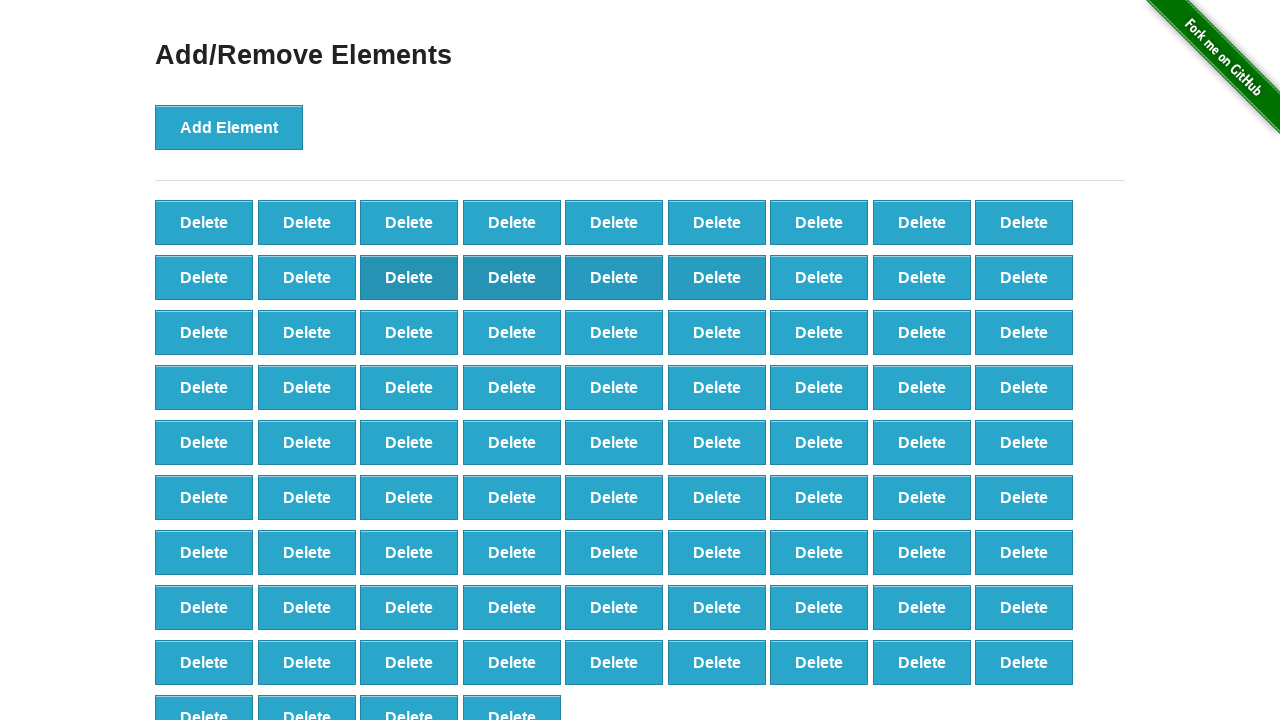

Clicked delete button at index 15 (iteration 16/20) at (819, 277) on button[onclick='deleteElement()'] >> nth=15
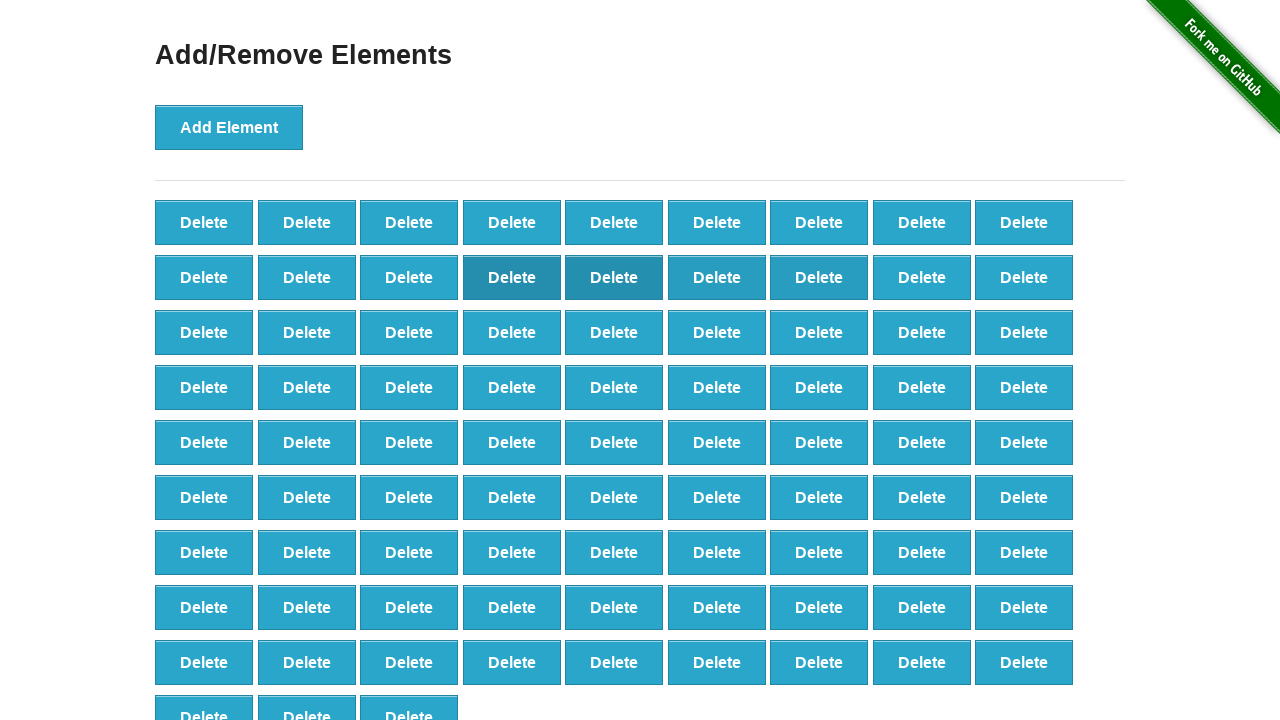

Clicked delete button at index 16 (iteration 17/20) at (922, 277) on button[onclick='deleteElement()'] >> nth=16
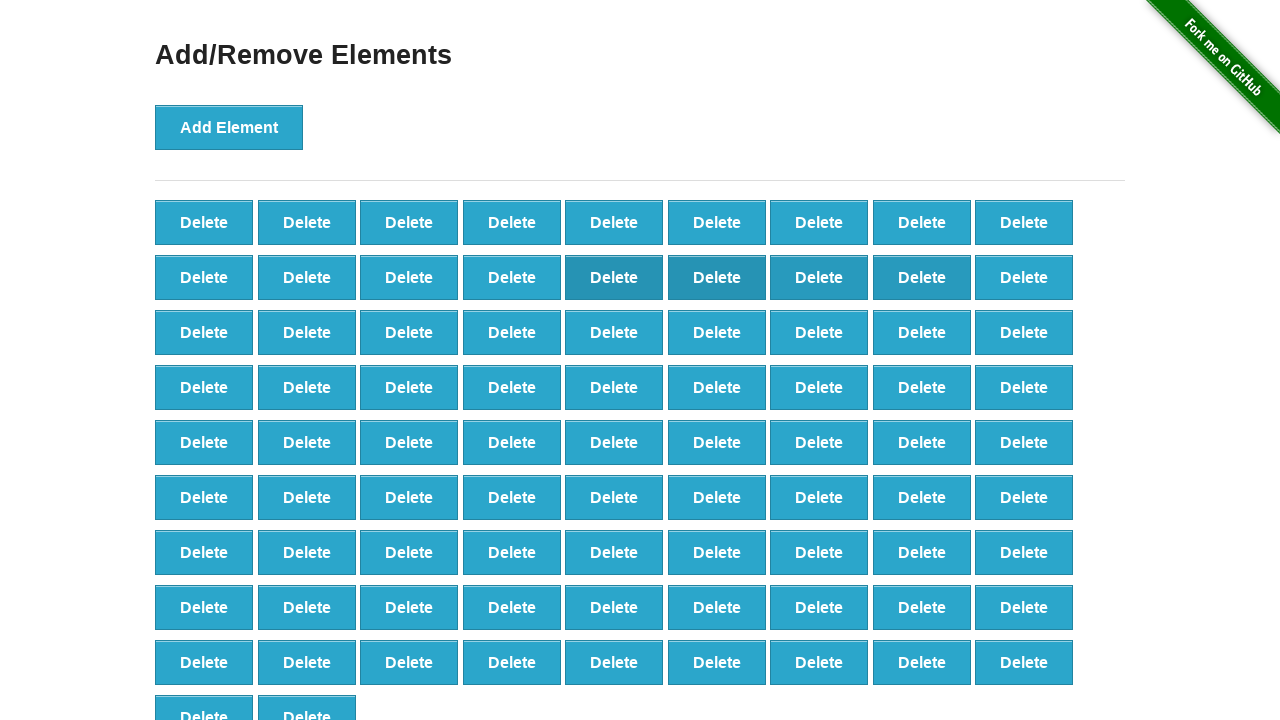

Clicked delete button at index 17 (iteration 18/20) at (1024, 277) on button[onclick='deleteElement()'] >> nth=17
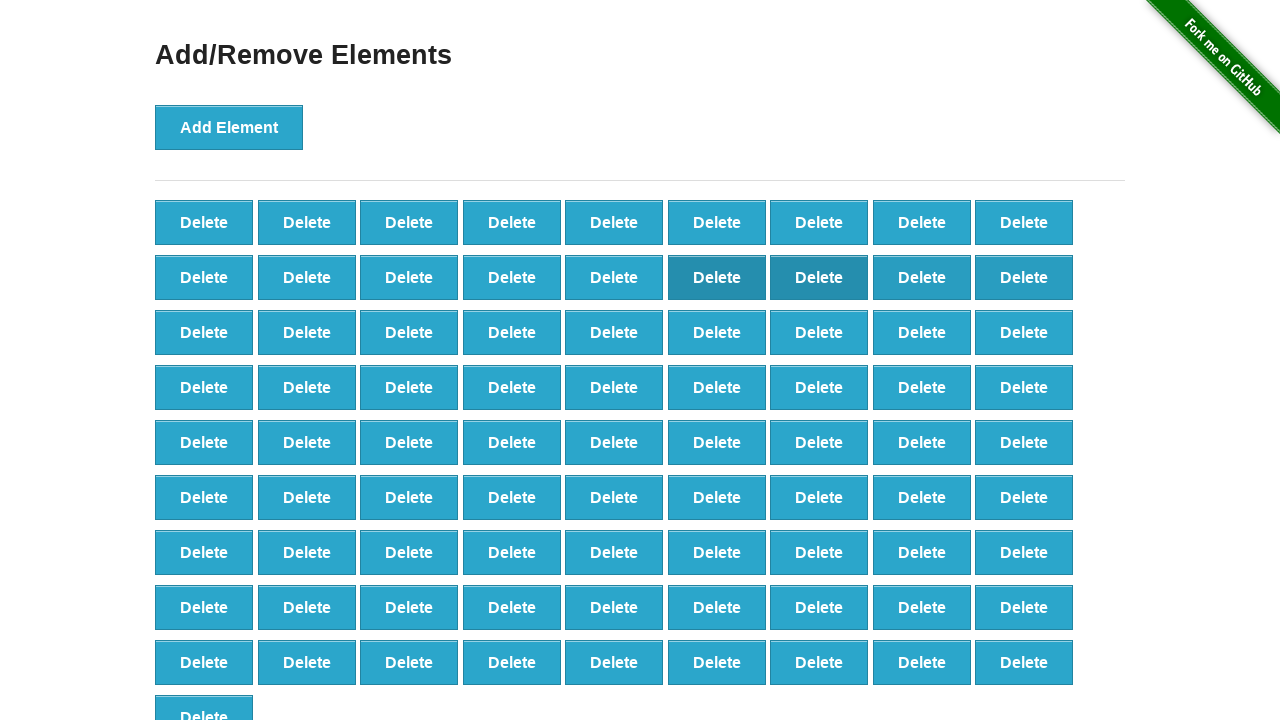

Clicked delete button at index 18 (iteration 19/20) at (204, 332) on button[onclick='deleteElement()'] >> nth=18
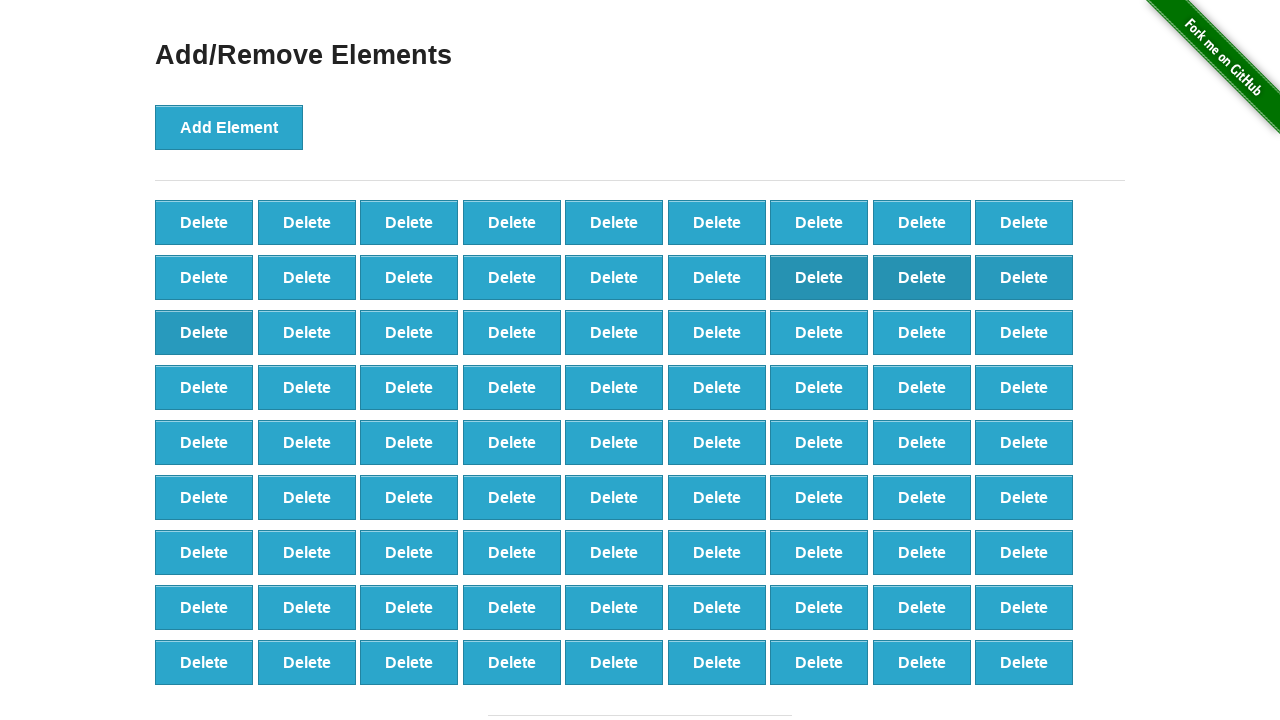

Clicked delete button at index 19 (iteration 20/20) at (307, 332) on button[onclick='deleteElement()'] >> nth=19
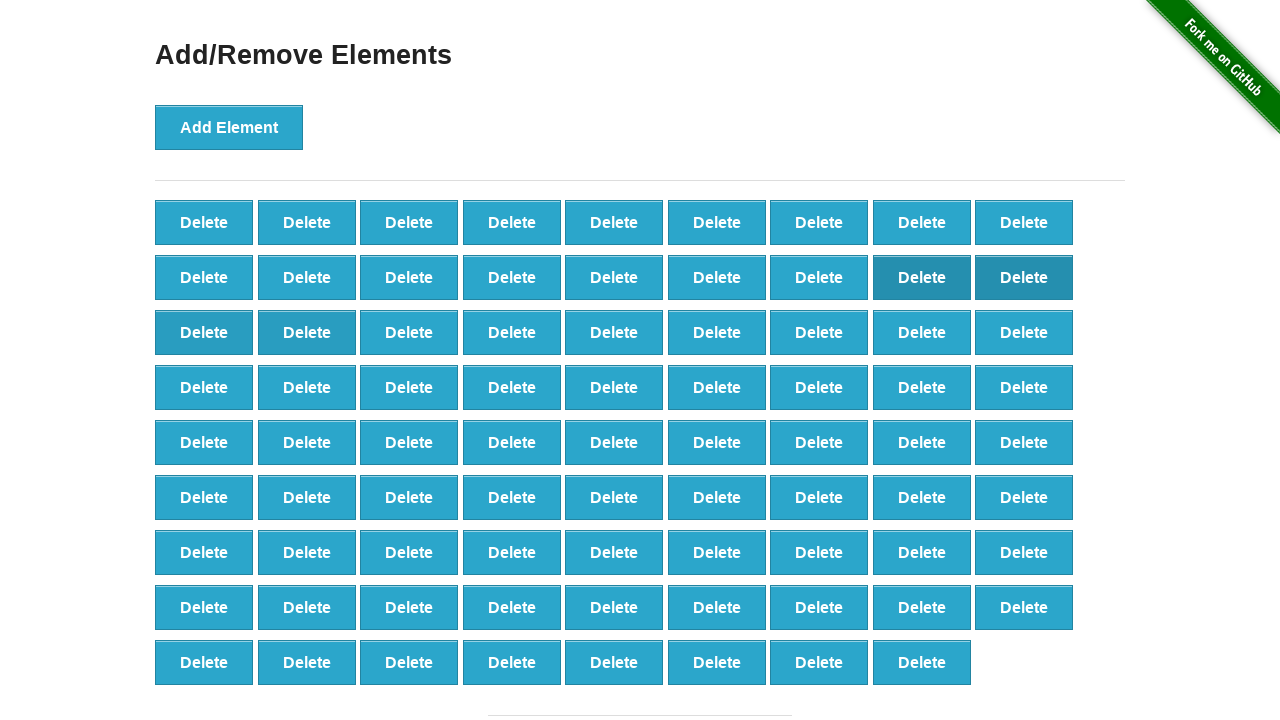

Counted remaining delete buttons: 80 buttons present
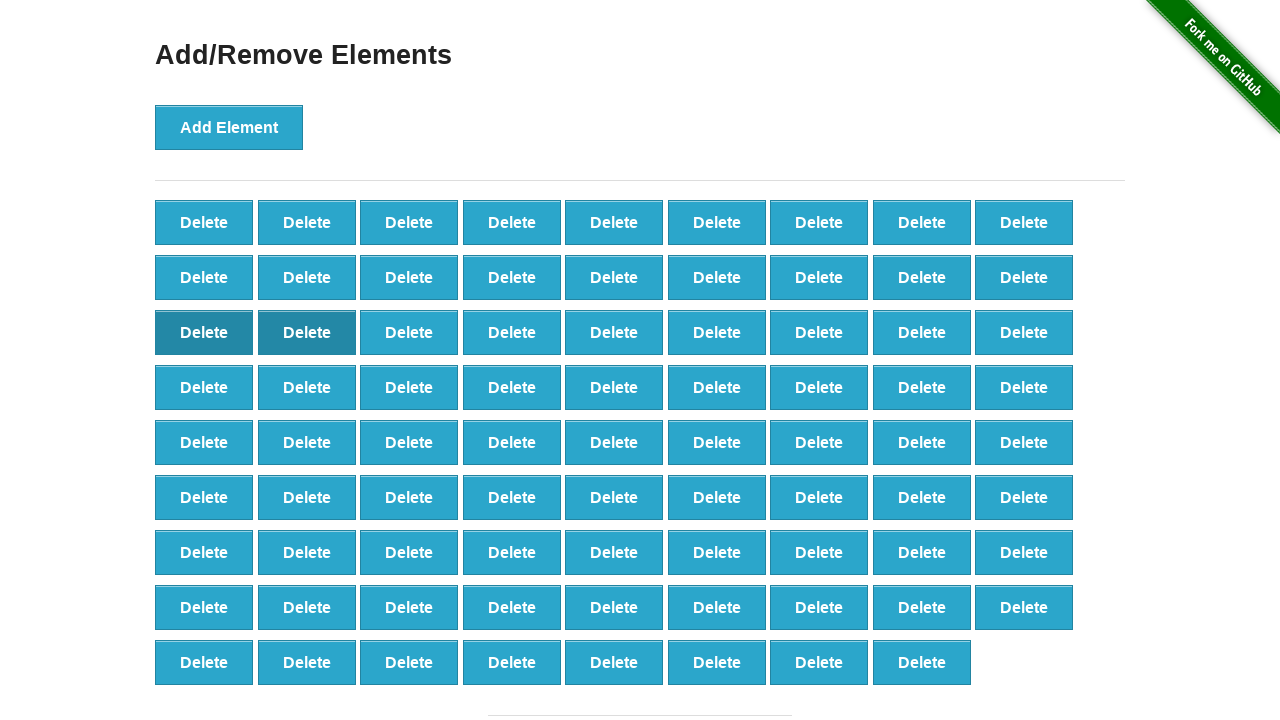

Assertion passed: 100 - 80 = 20 buttons deleted successfully
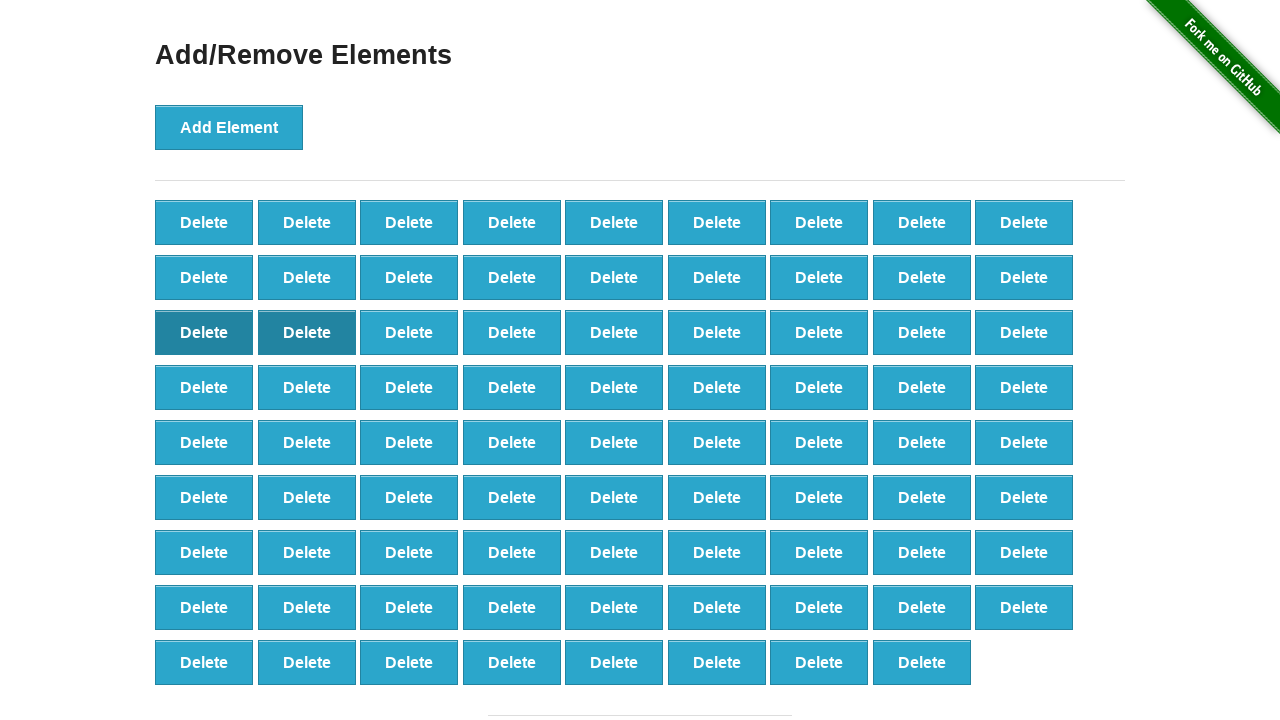

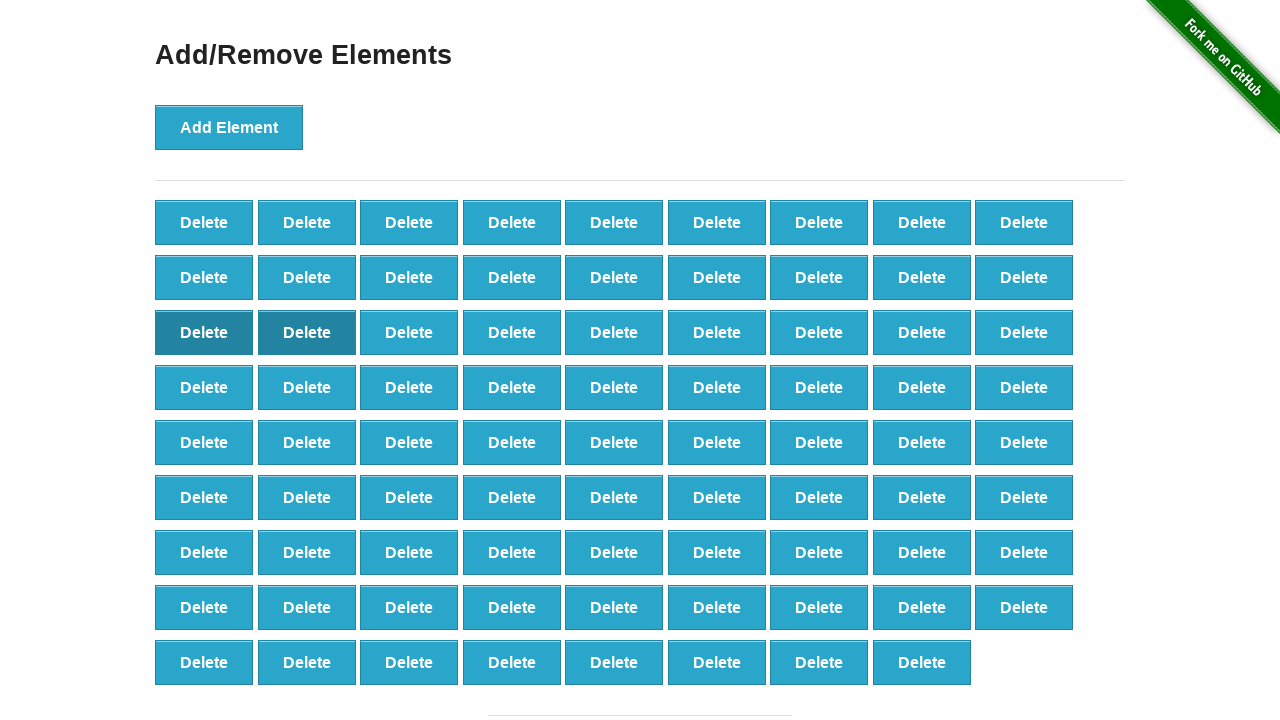